Fills a form with many text fields using randomly generated strings and submits it

Starting URL: http://suninjuly.github.io/huge_form.html

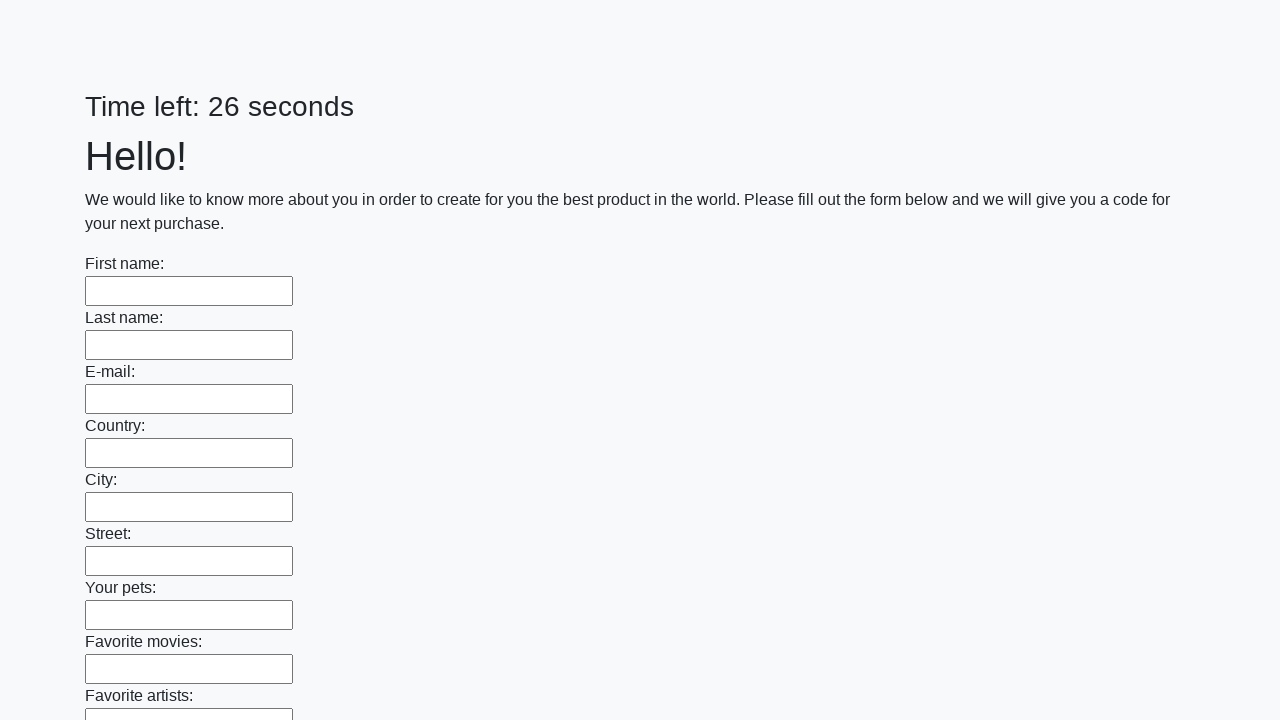

Navigated to huge form page
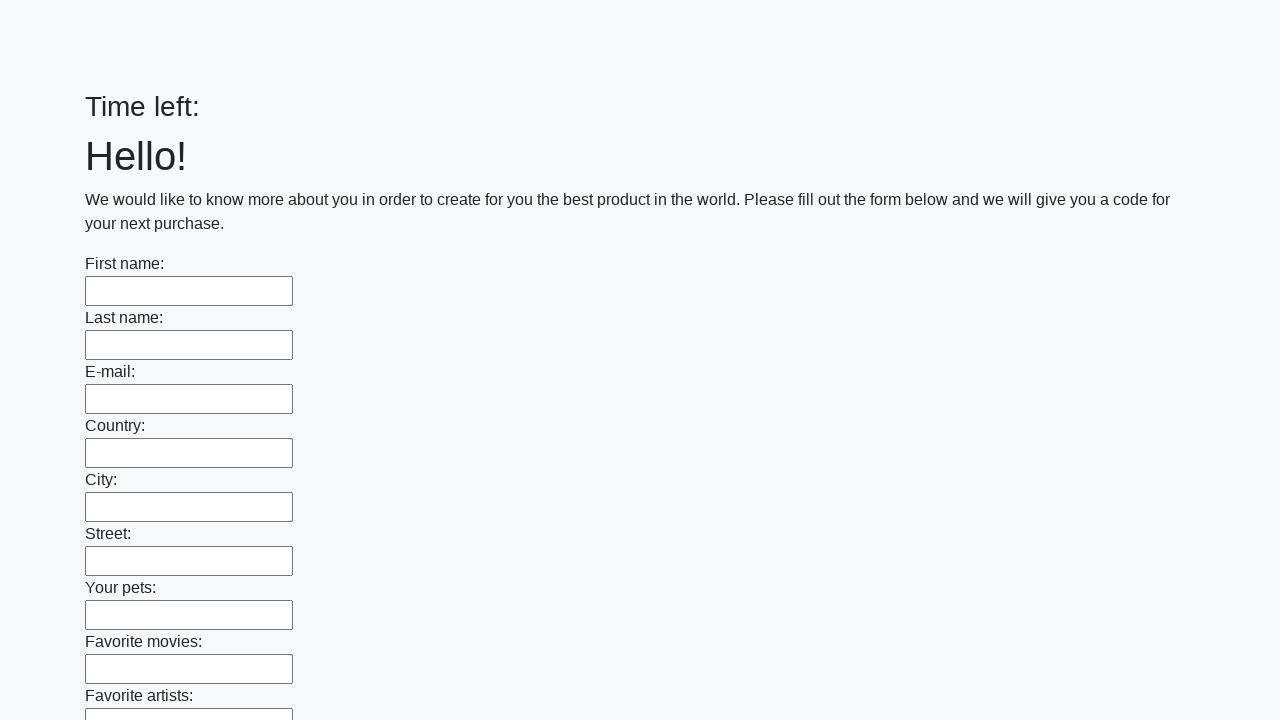

Located all text input fields on the form
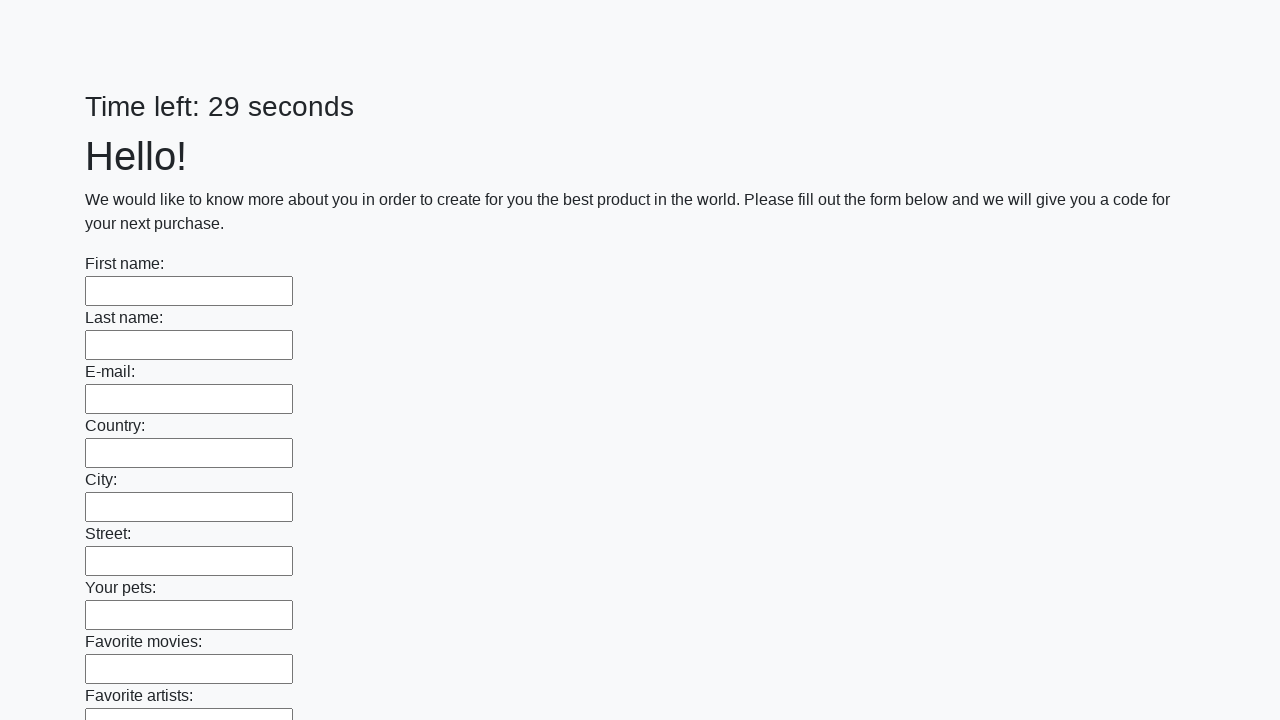

Filled a text field with random string 'onlcv' on input[type="text"] >> nth=0
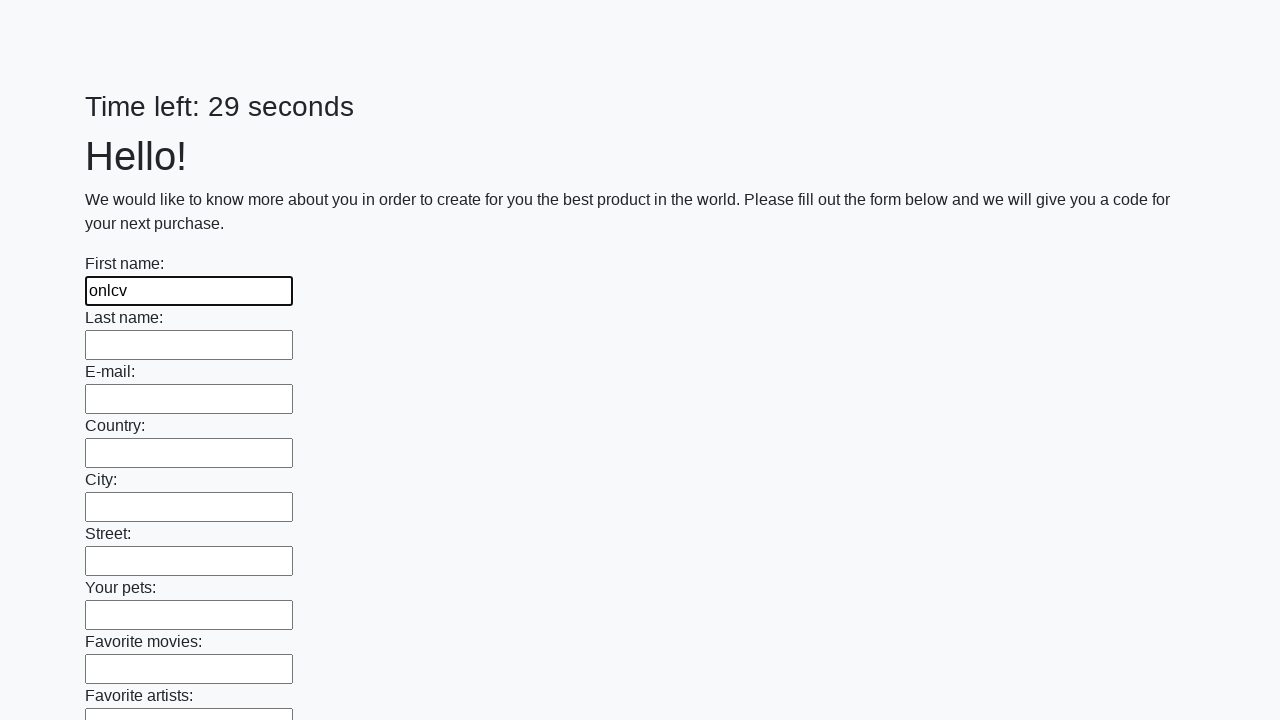

Filled a text field with random string 'kuewe' on input[type="text"] >> nth=1
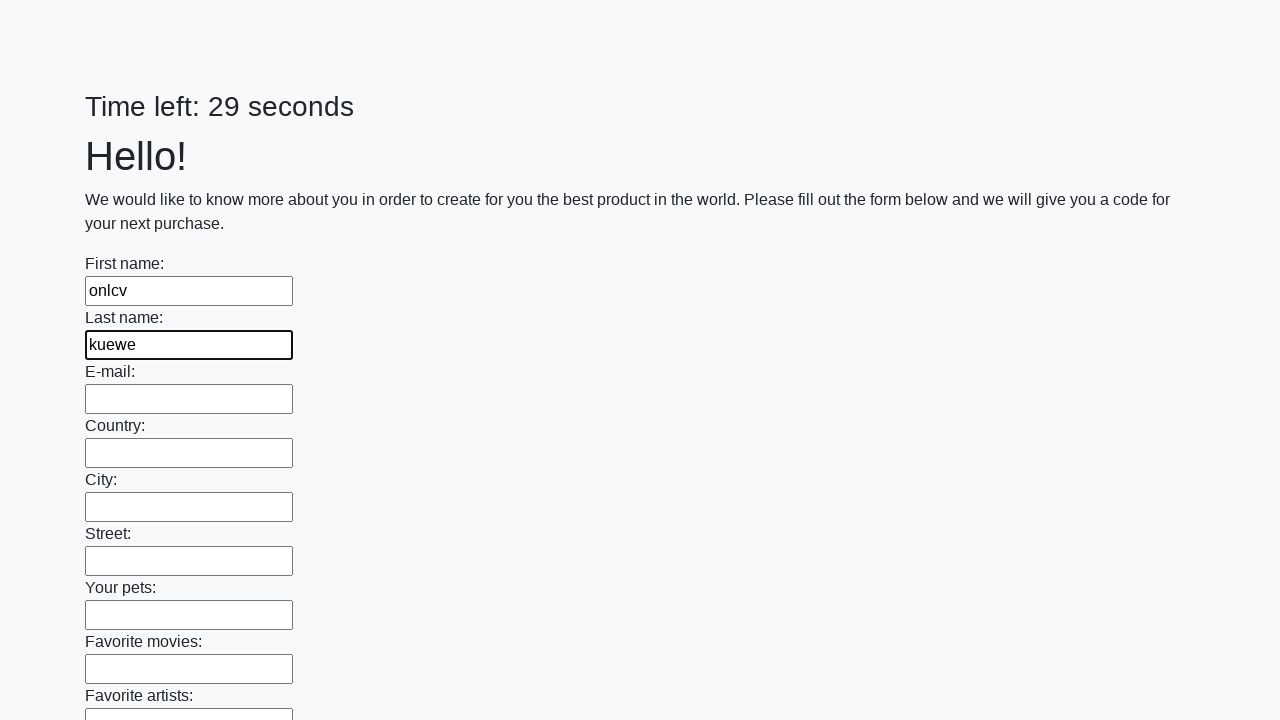

Filled a text field with random string 'wqibp' on input[type="text"] >> nth=2
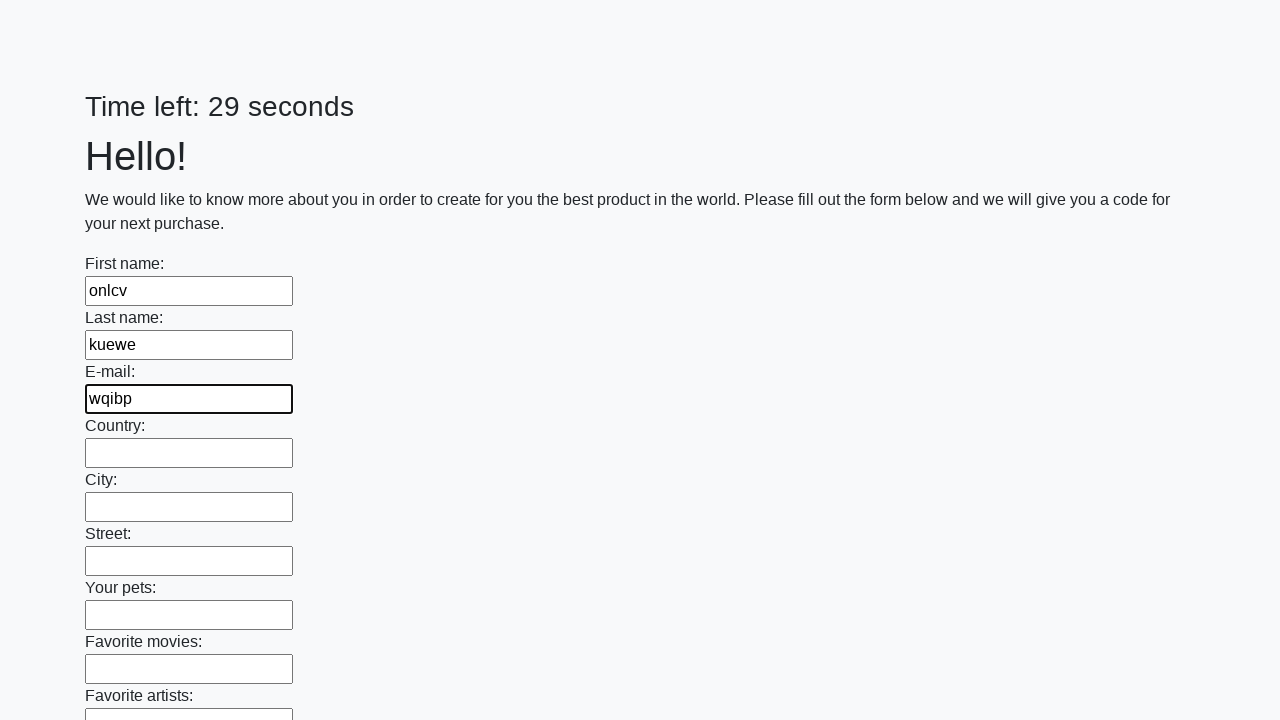

Filled a text field with random string 'rvayy' on input[type="text"] >> nth=3
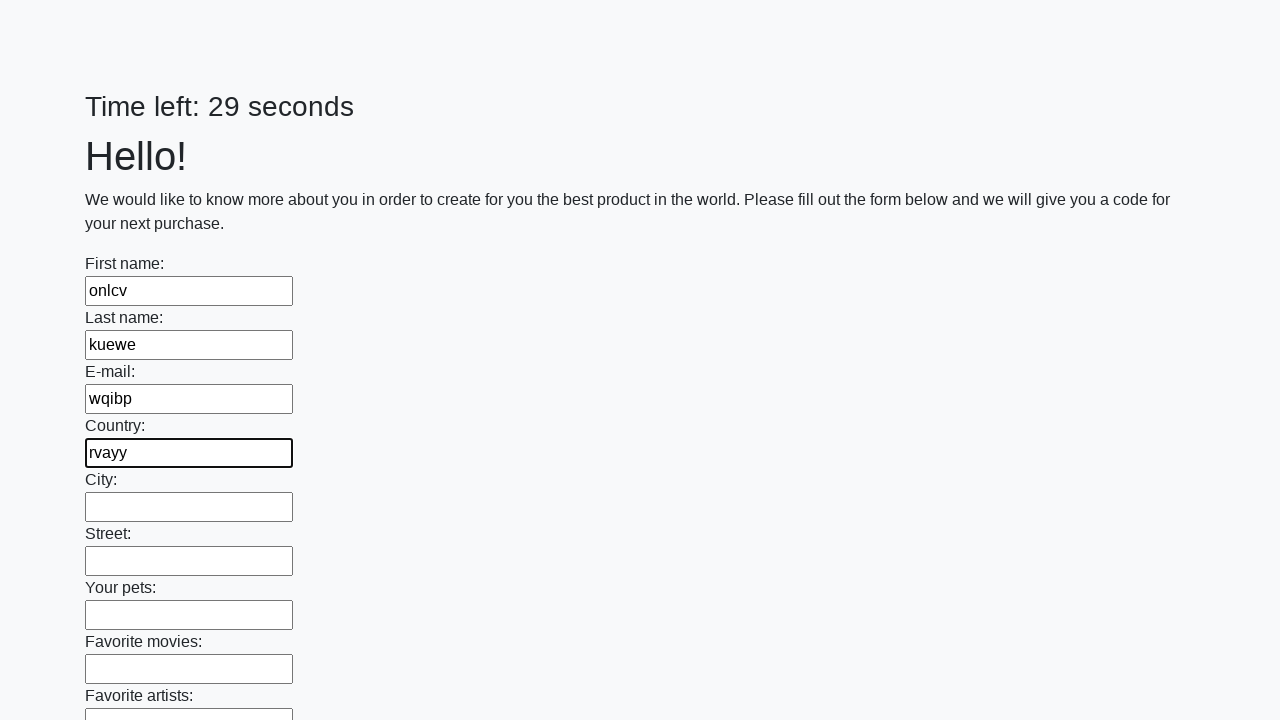

Filled a text field with random string 'xyekn' on input[type="text"] >> nth=4
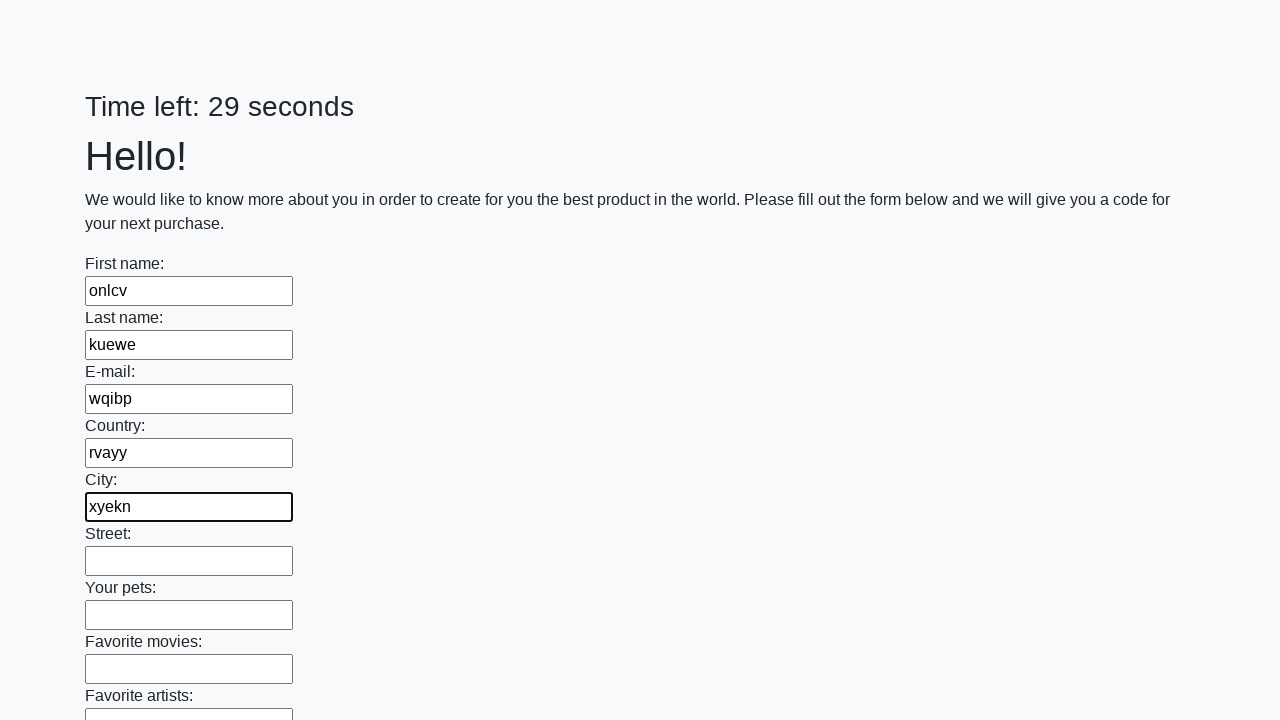

Filled a text field with random string 'fenhd' on input[type="text"] >> nth=5
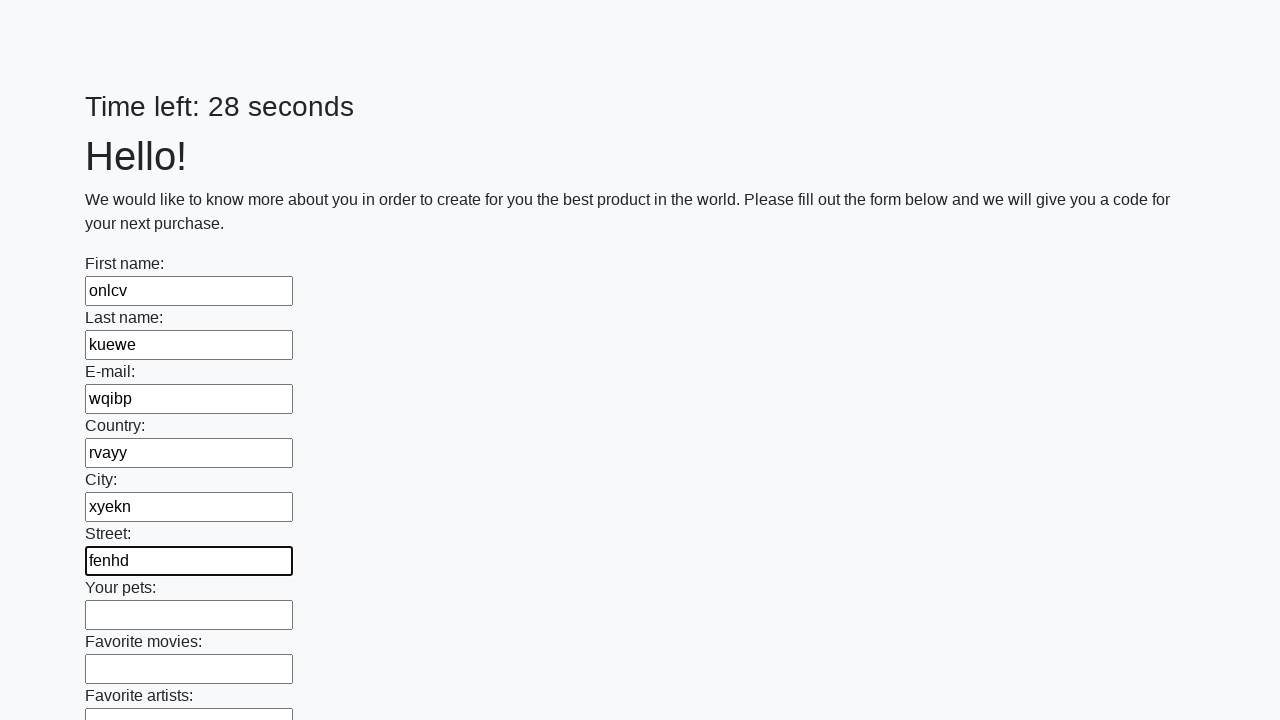

Filled a text field with random string 'fxzmu' on input[type="text"] >> nth=6
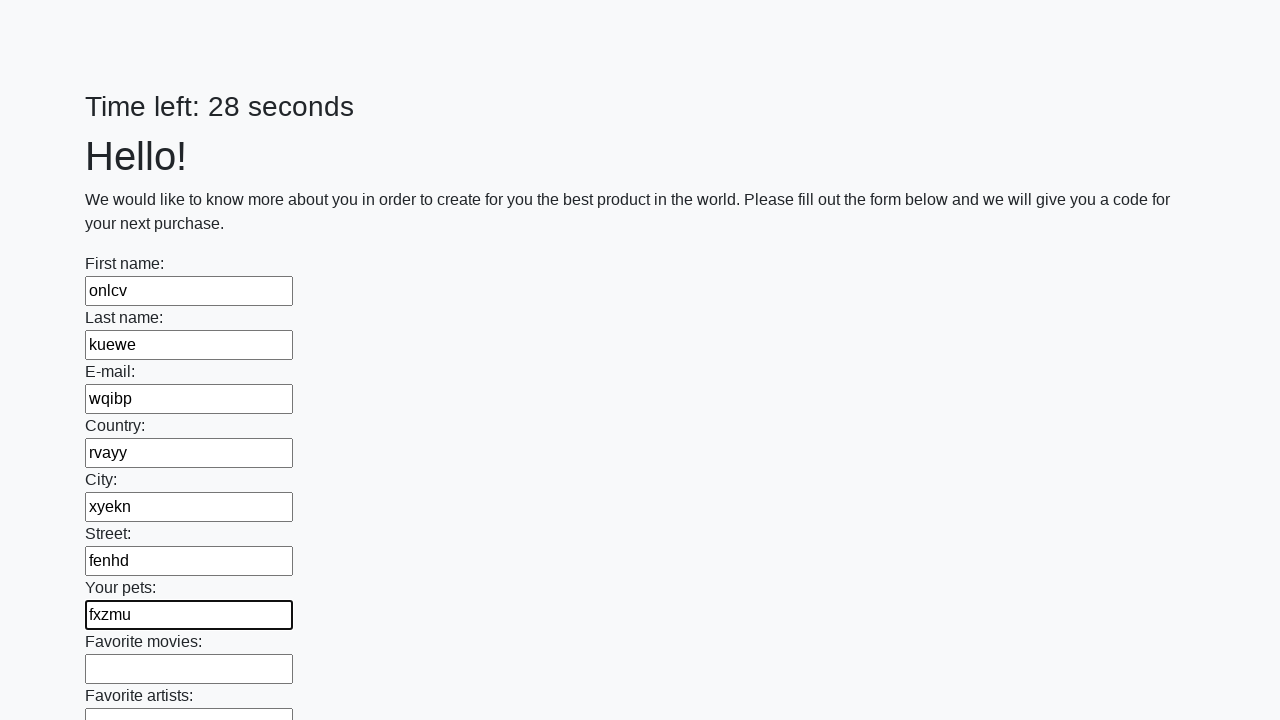

Filled a text field with random string 'cshap' on input[type="text"] >> nth=7
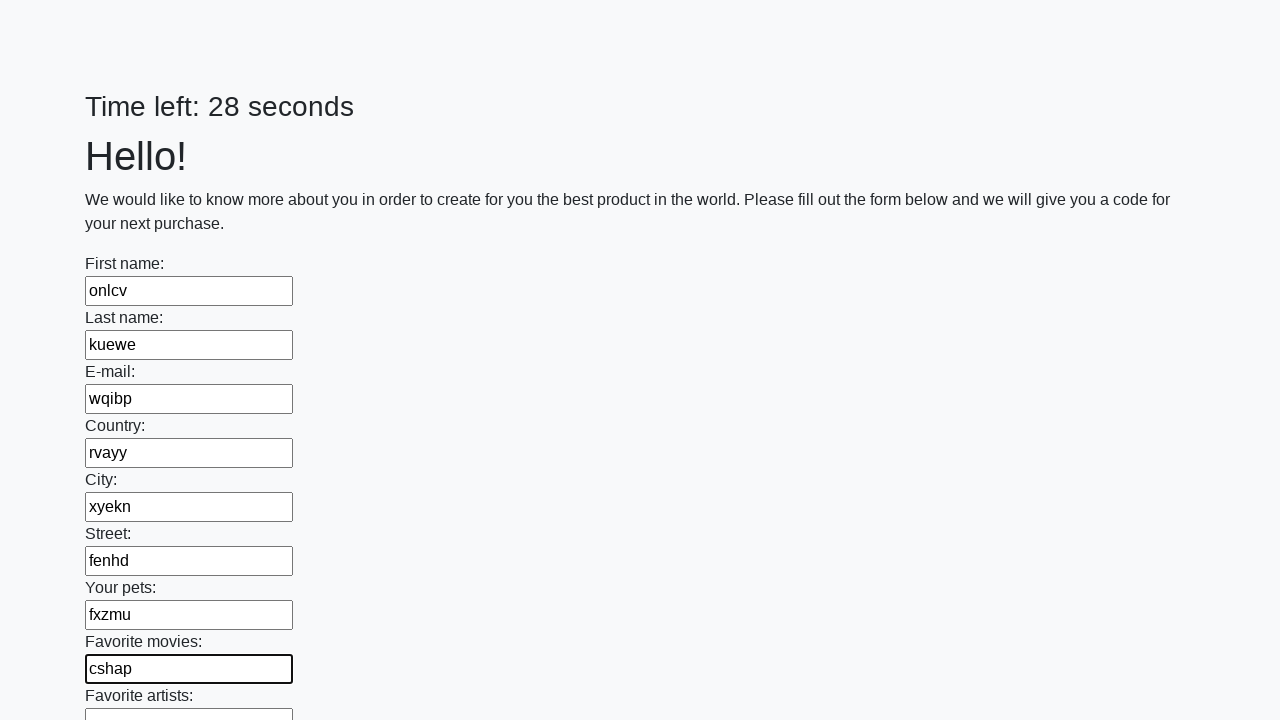

Filled a text field with random string 'zprid' on input[type="text"] >> nth=8
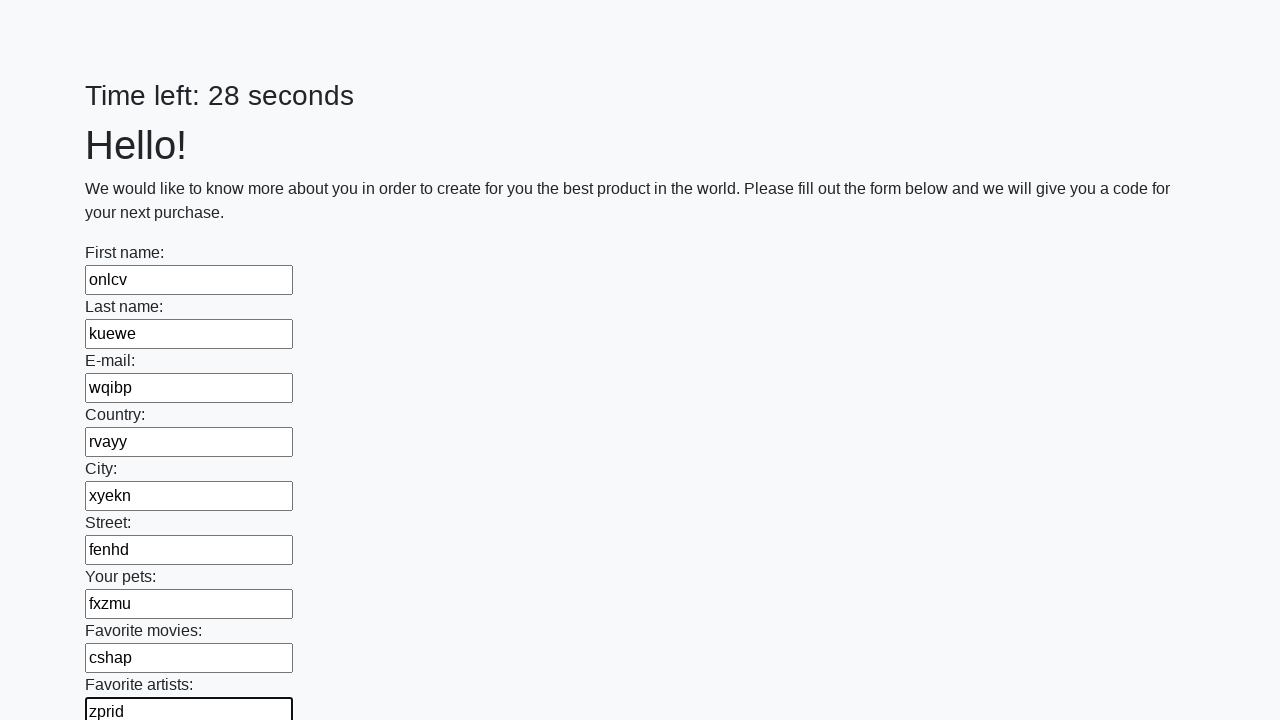

Filled a text field with random string 'bjpeh' on input[type="text"] >> nth=9
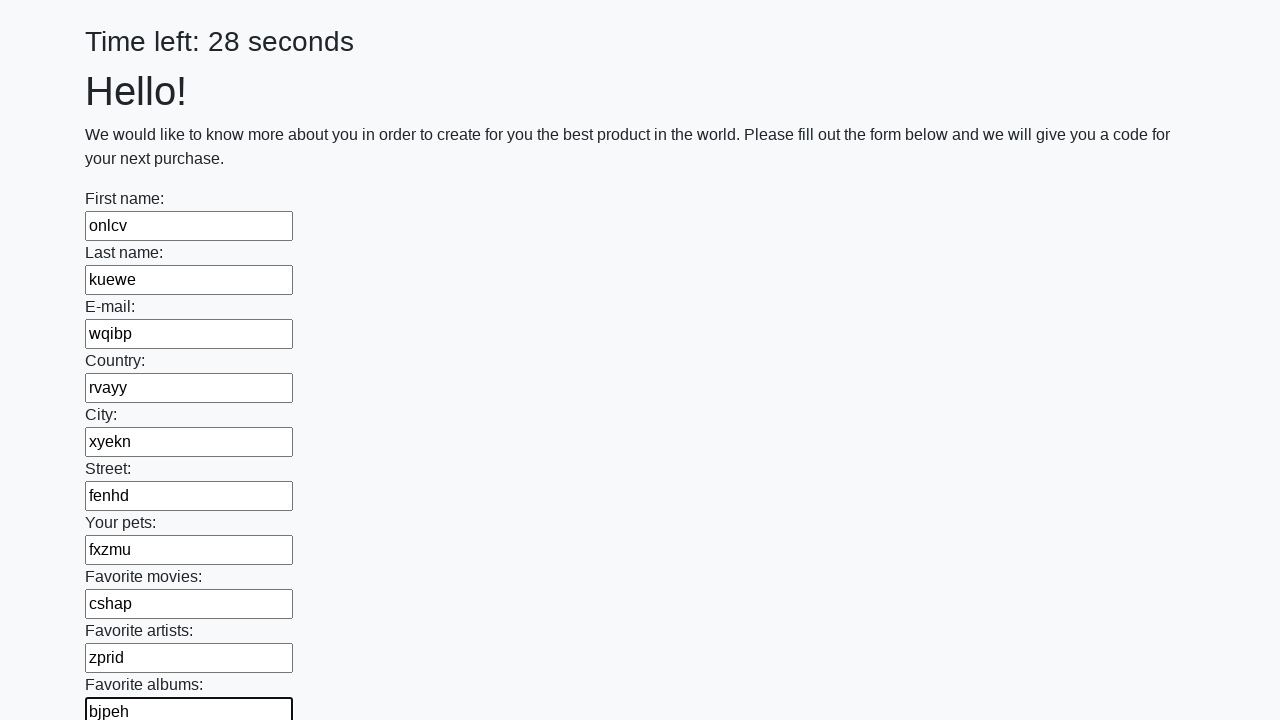

Filled a text field with random string 'ajmbm' on input[type="text"] >> nth=10
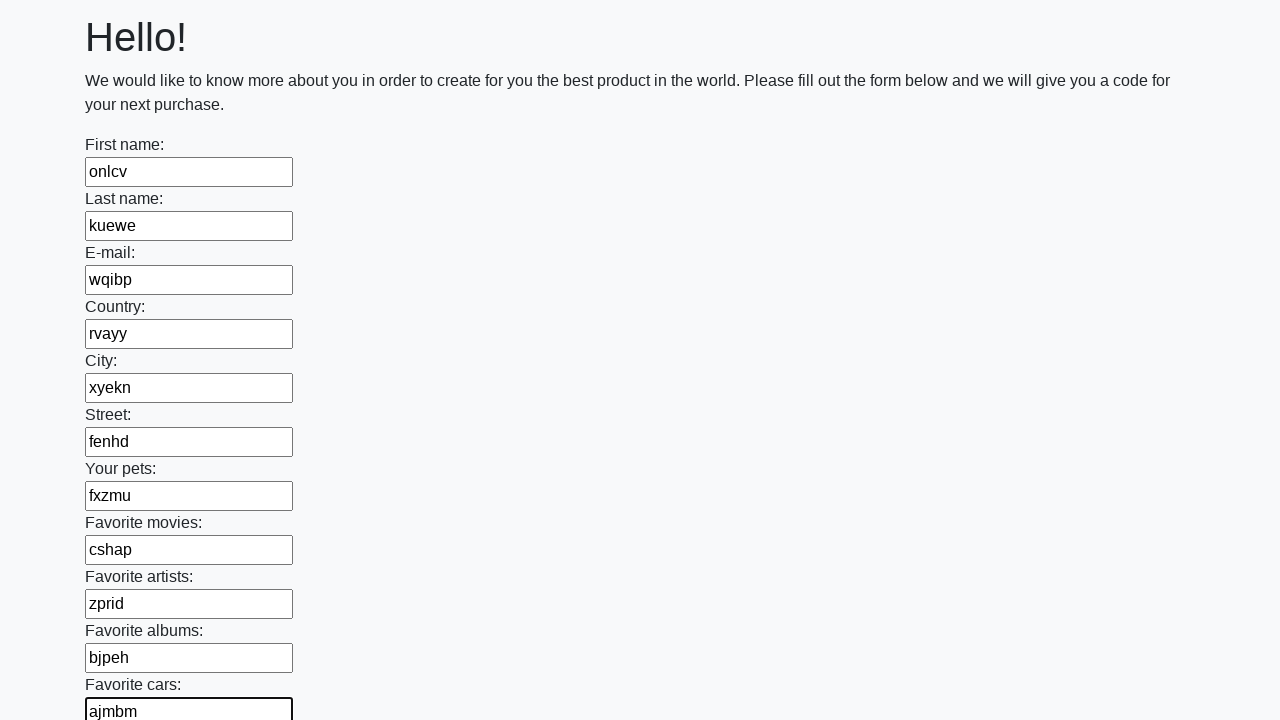

Filled a text field with random string 'dbrbc' on input[type="text"] >> nth=11
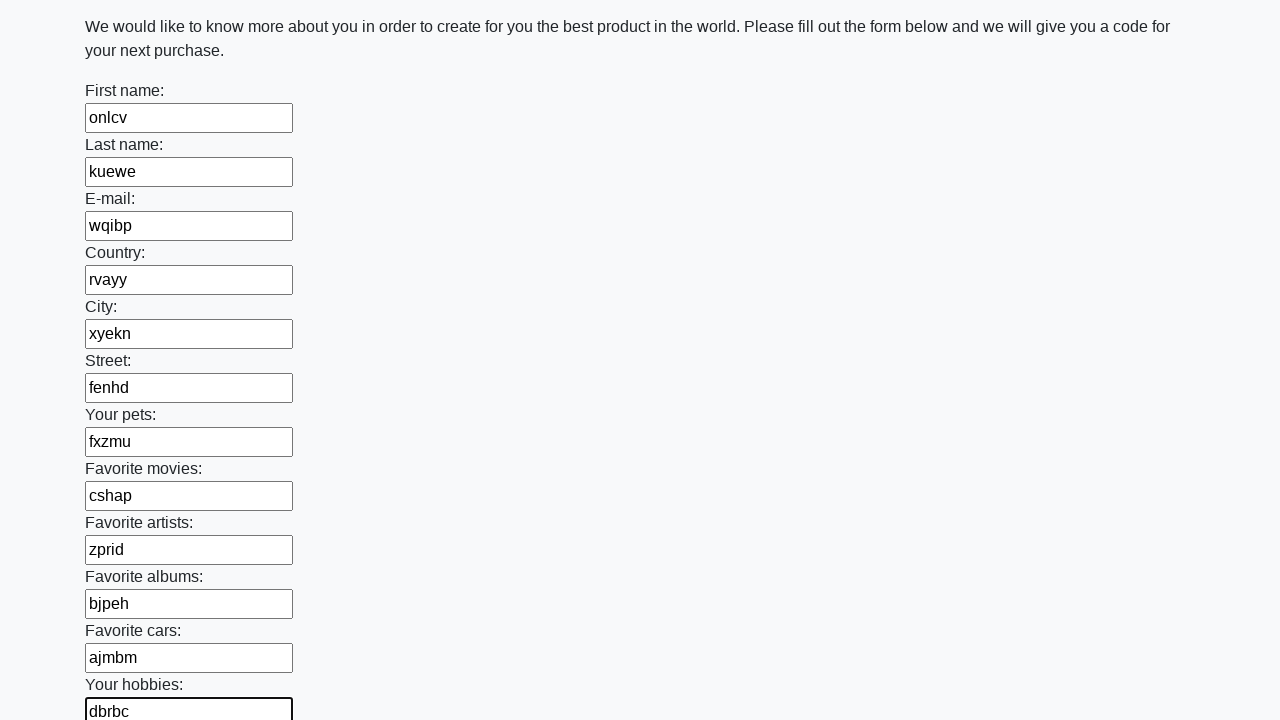

Filled a text field with random string 'dwoqj' on input[type="text"] >> nth=12
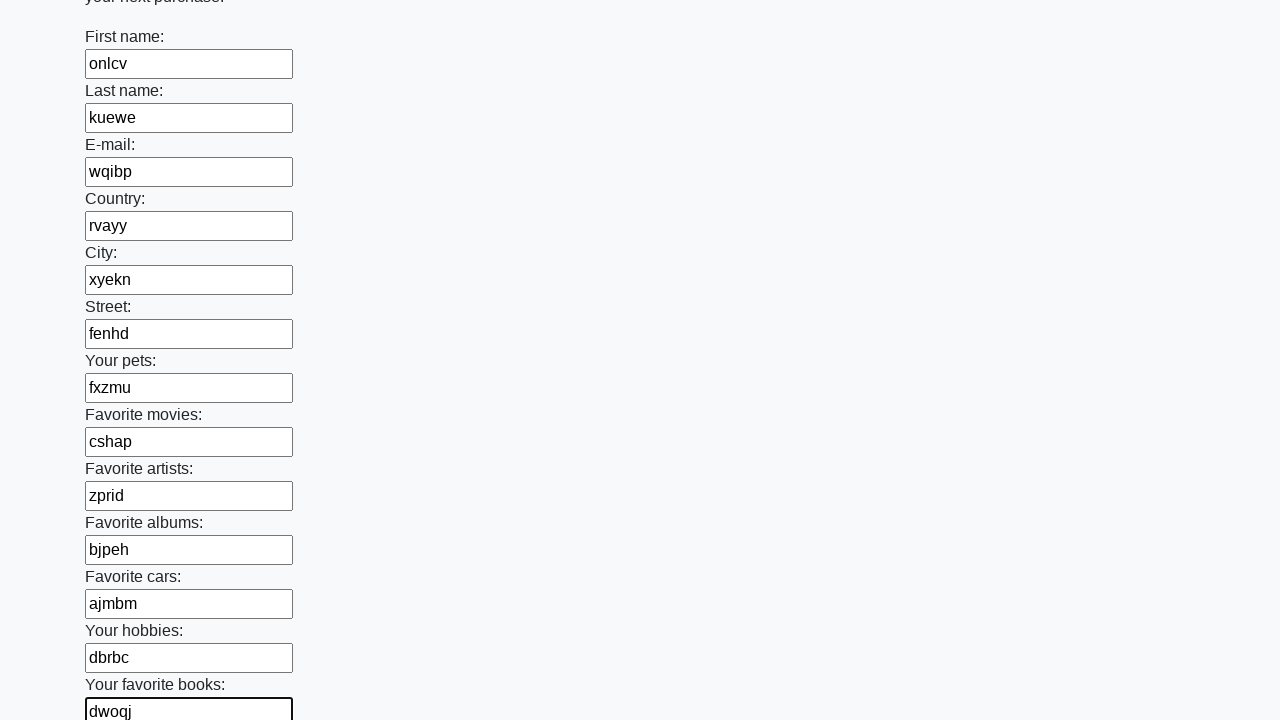

Filled a text field with random string 'vbkor' on input[type="text"] >> nth=13
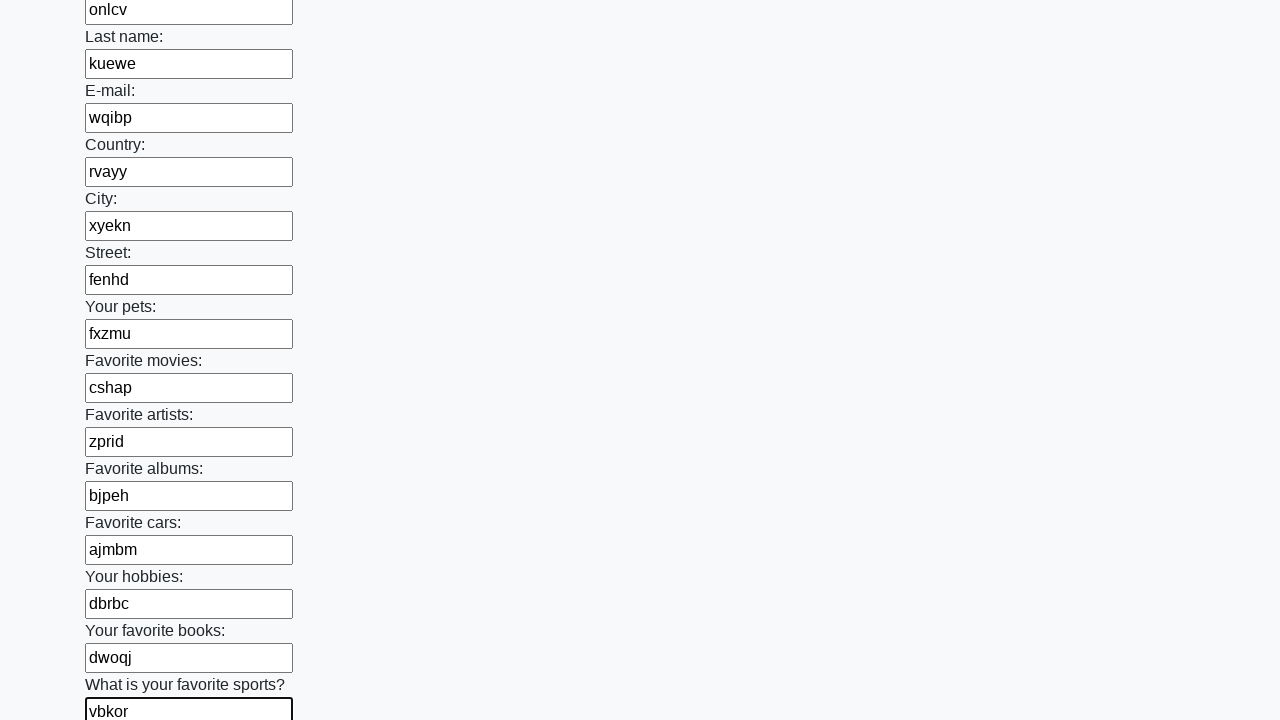

Filled a text field with random string 'npcno' on input[type="text"] >> nth=14
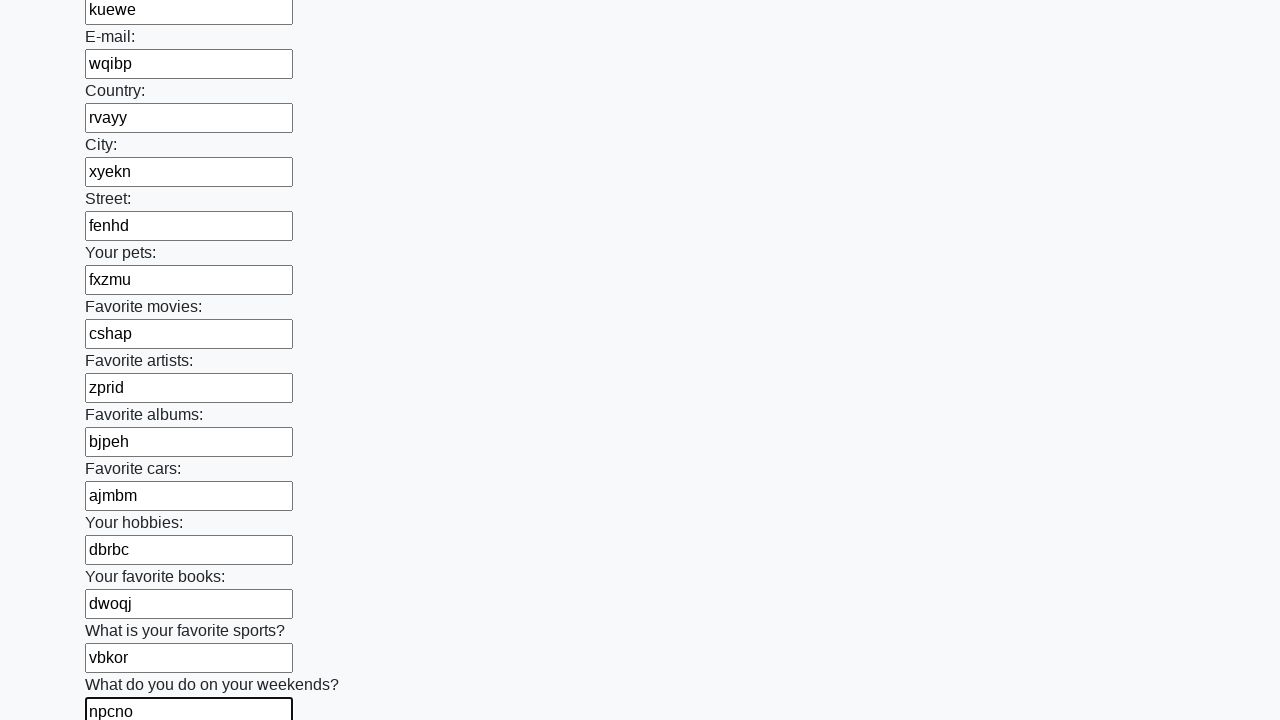

Filled a text field with random string 'mvvrr' on input[type="text"] >> nth=15
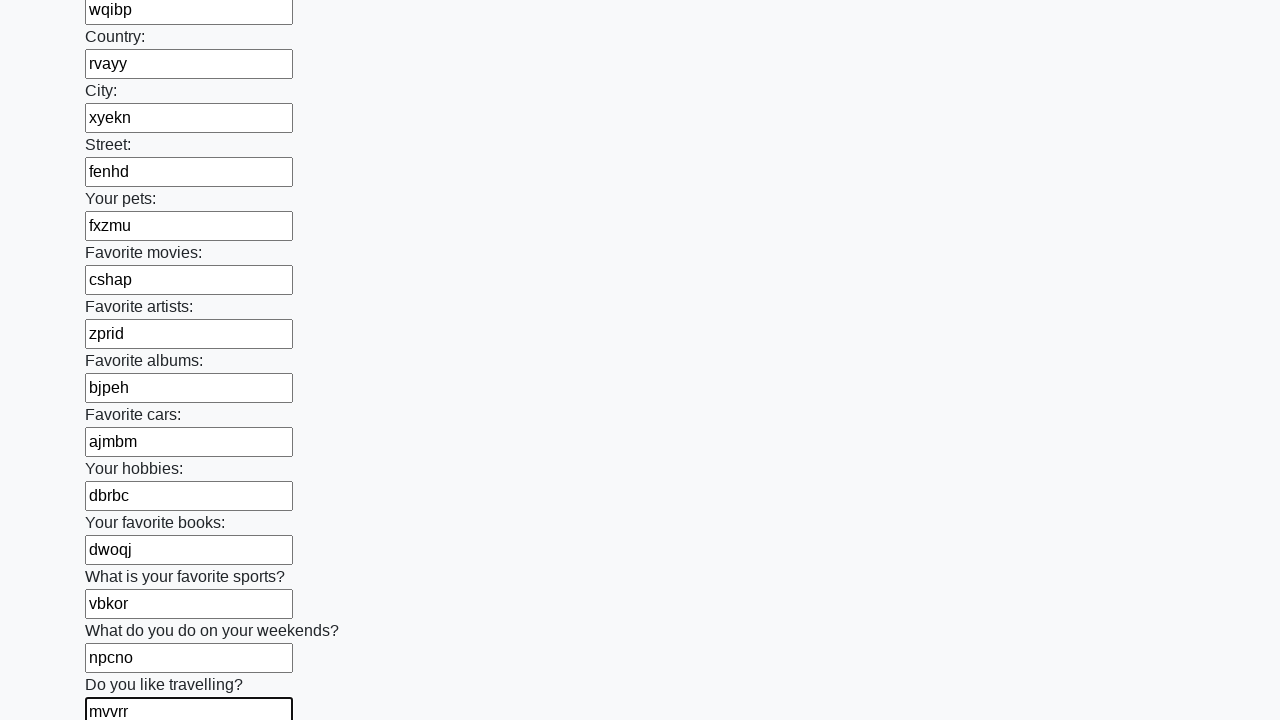

Filled a text field with random string 'ubvqp' on input[type="text"] >> nth=16
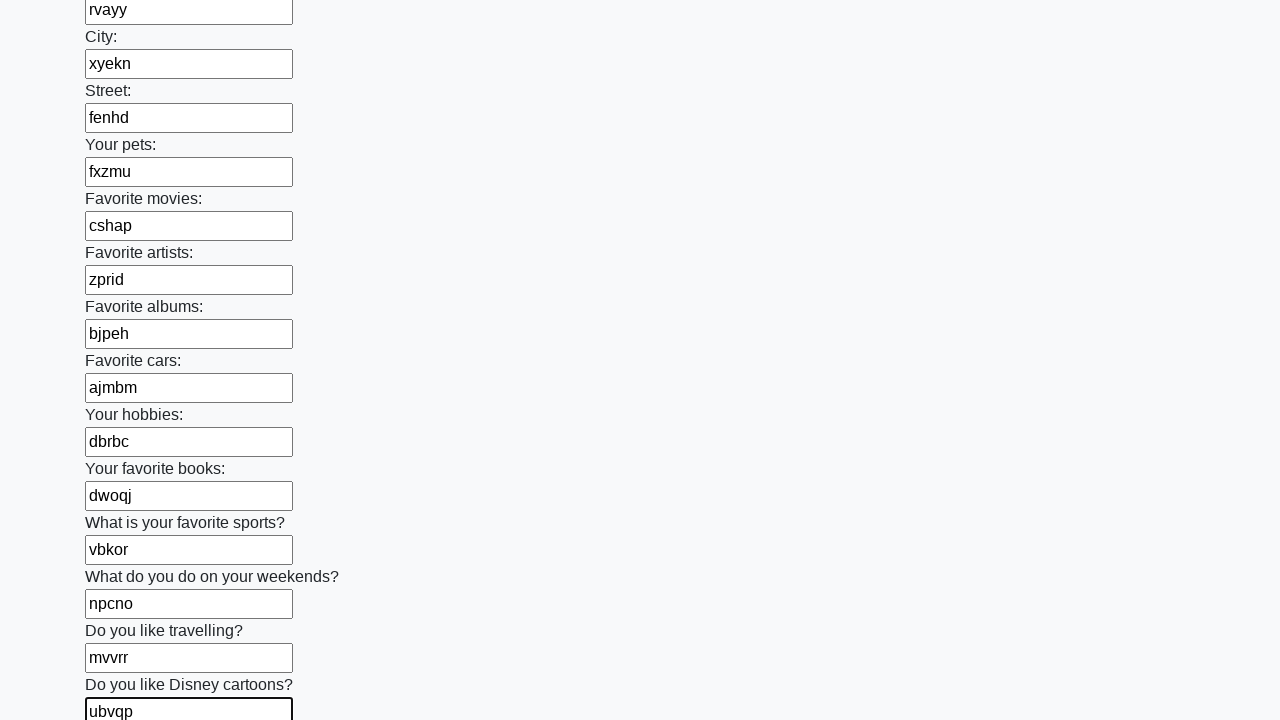

Filled a text field with random string 'eoldn' on input[type="text"] >> nth=17
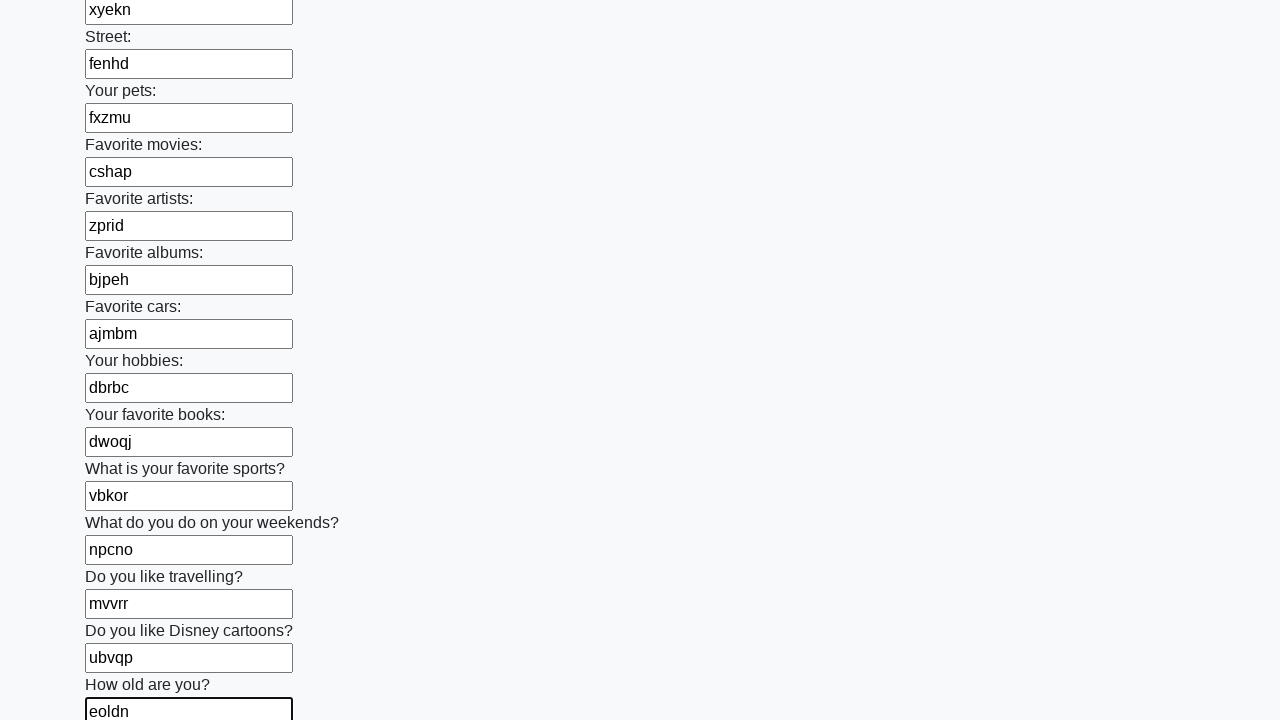

Filled a text field with random string 'nyksy' on input[type="text"] >> nth=18
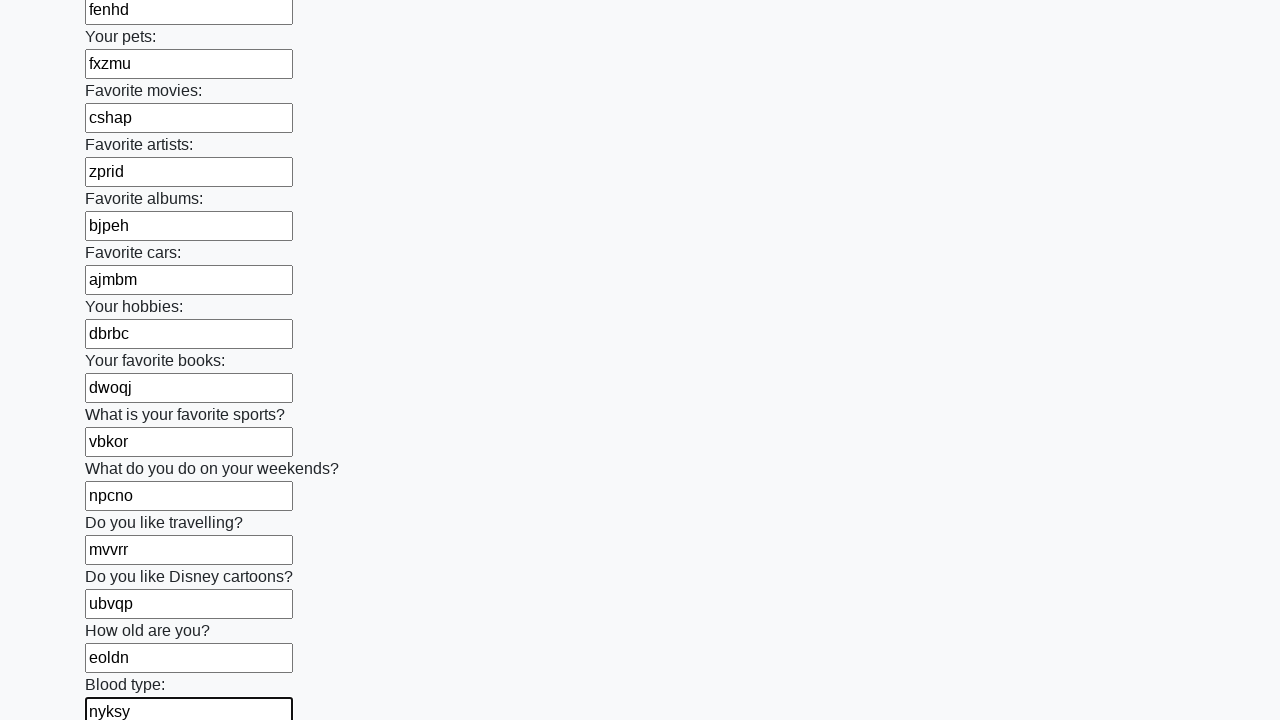

Filled a text field with random string 'nrmnk' on input[type="text"] >> nth=19
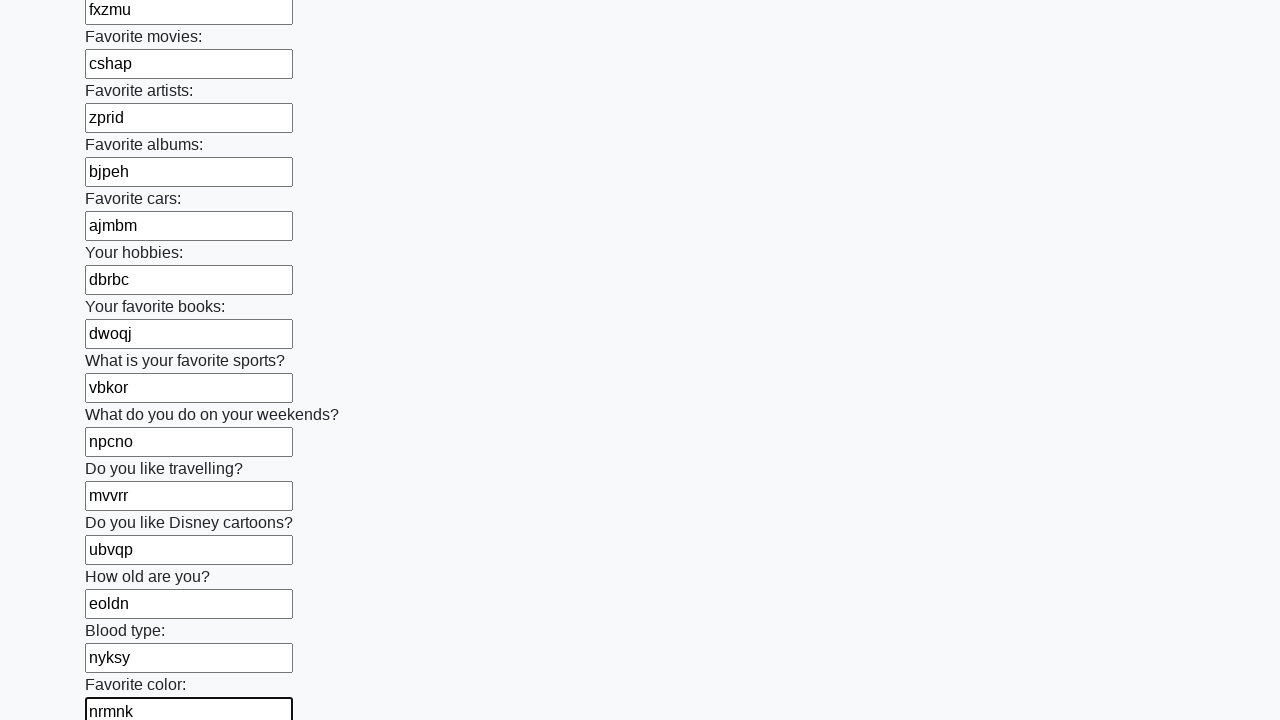

Filled a text field with random string 'nrosl' on input[type="text"] >> nth=20
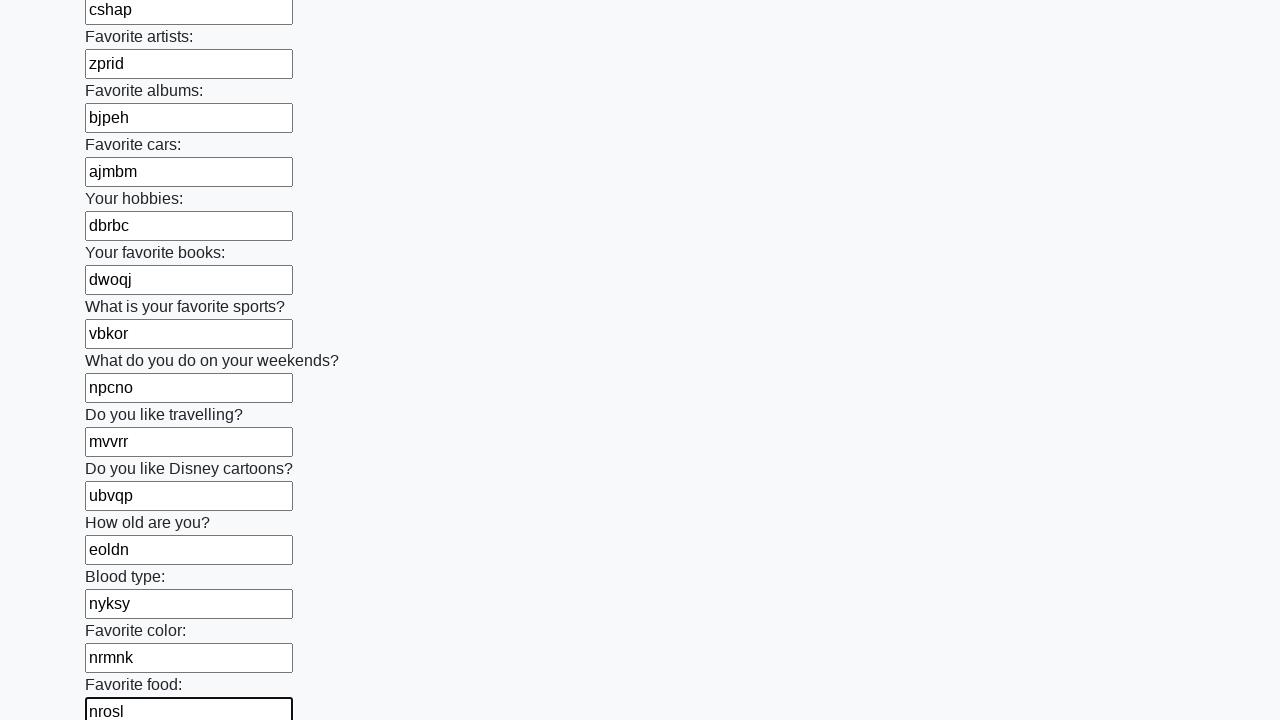

Filled a text field with random string 'okath' on input[type="text"] >> nth=21
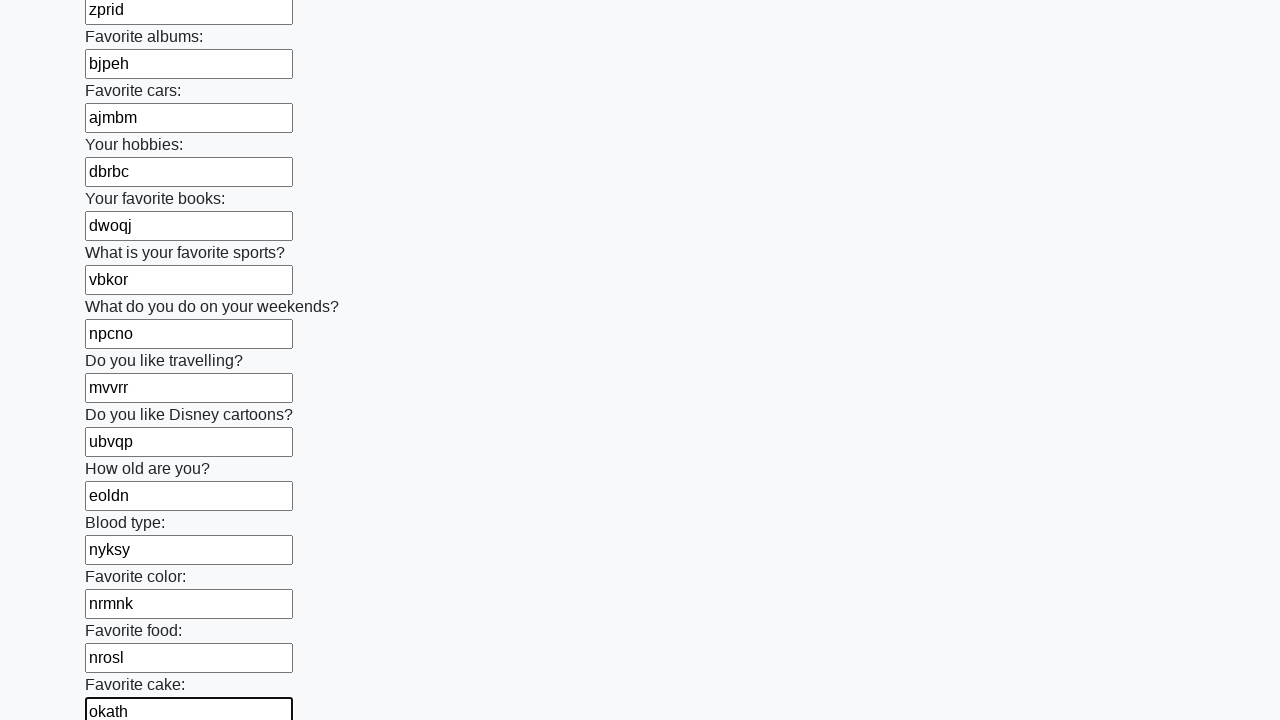

Filled a text field with random string 'ulzmg' on input[type="text"] >> nth=22
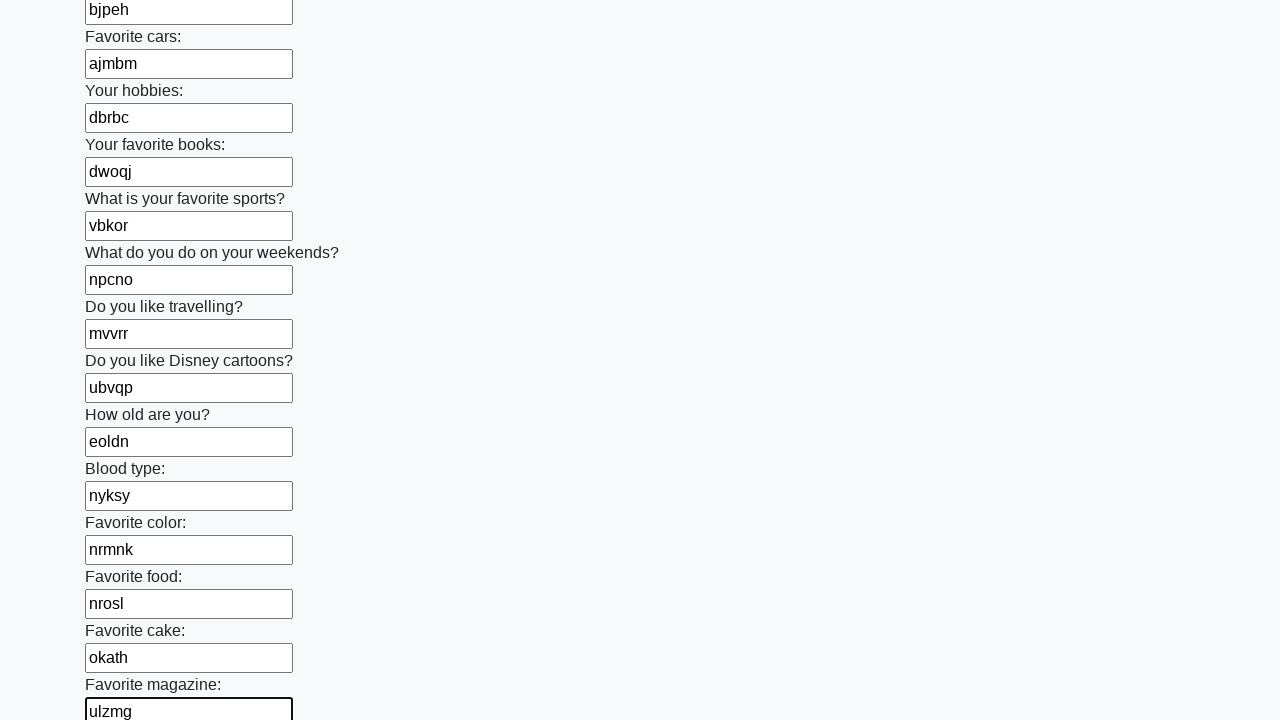

Filled a text field with random string 'nnjsh' on input[type="text"] >> nth=23
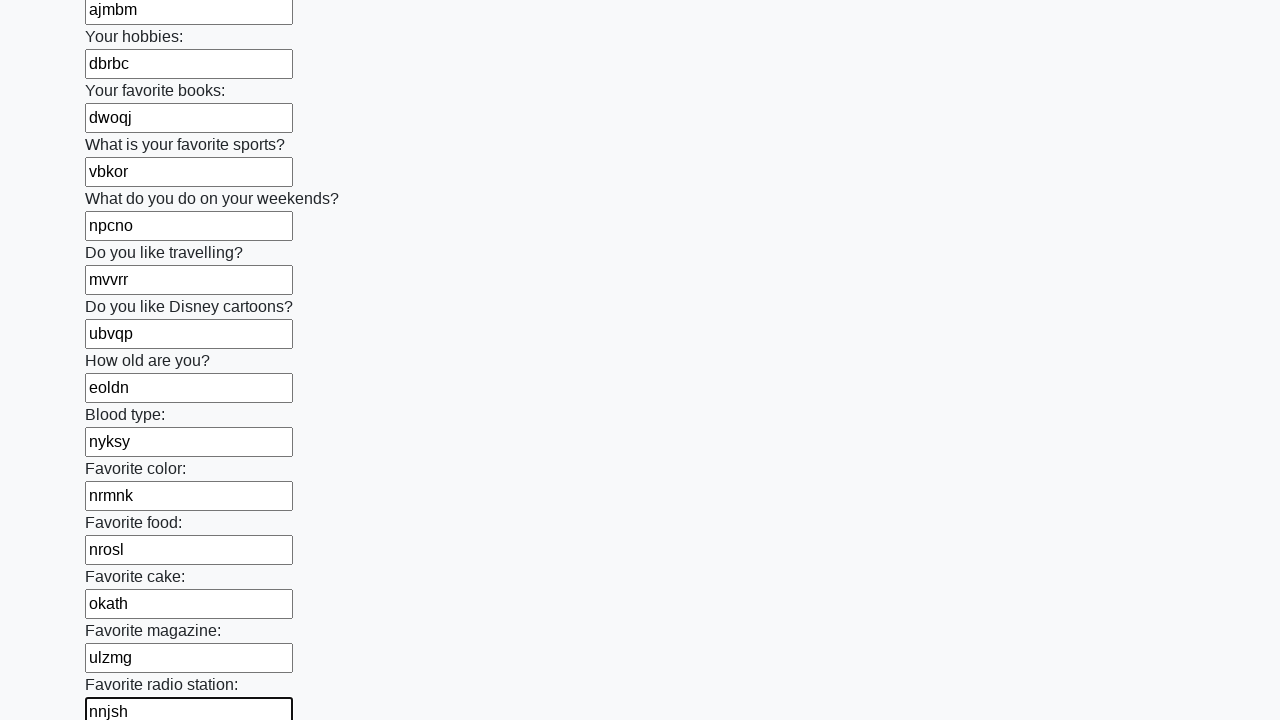

Filled a text field with random string 'xojnu' on input[type="text"] >> nth=24
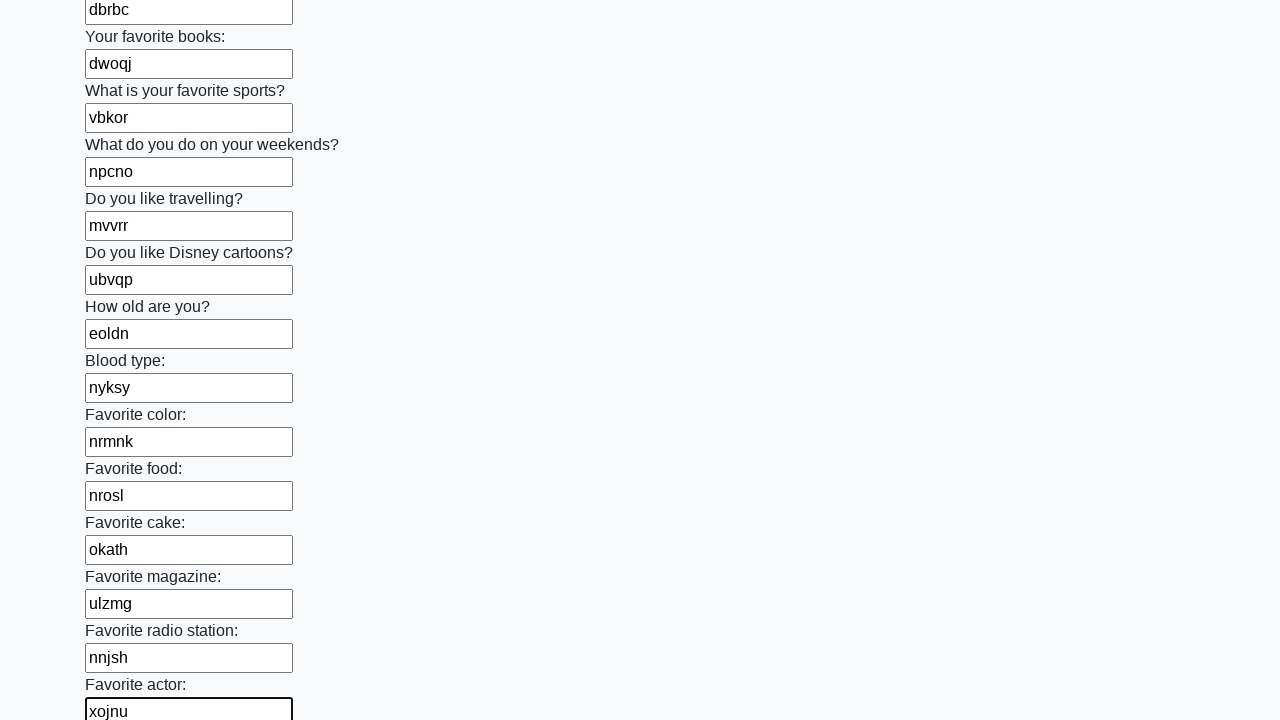

Filled a text field with random string 'yftso' on input[type="text"] >> nth=25
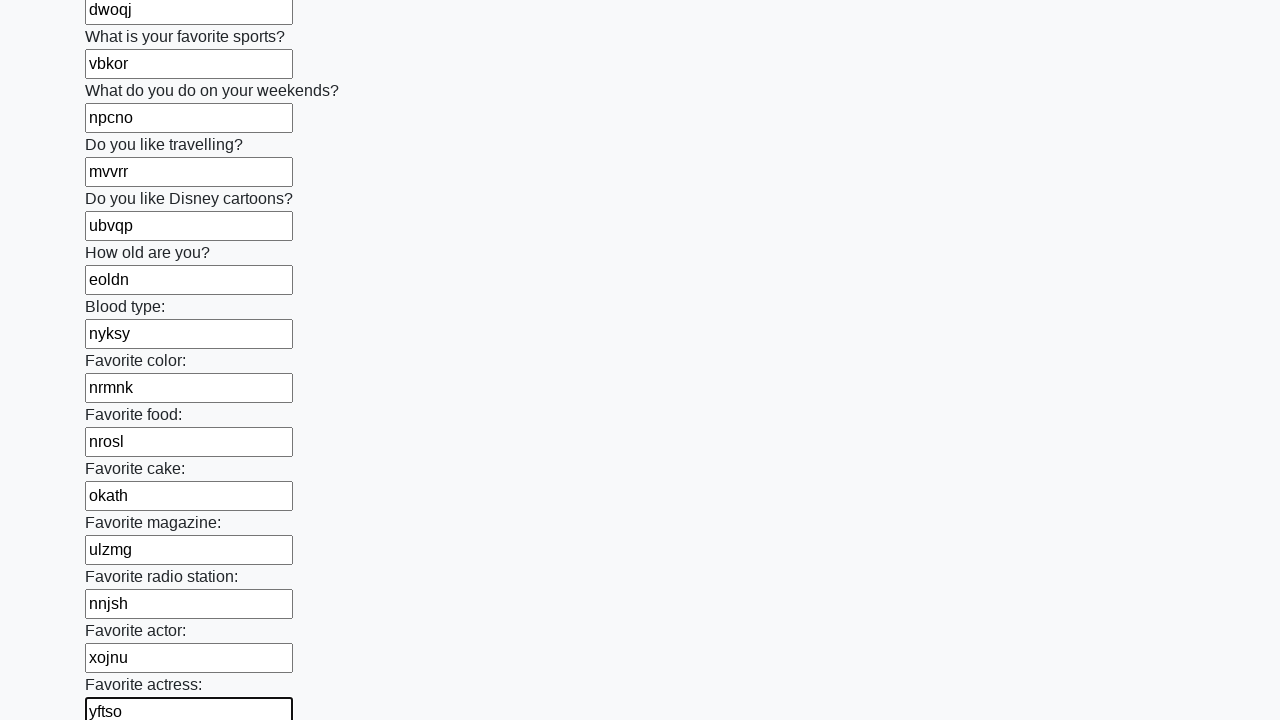

Filled a text field with random string 'qeuju' on input[type="text"] >> nth=26
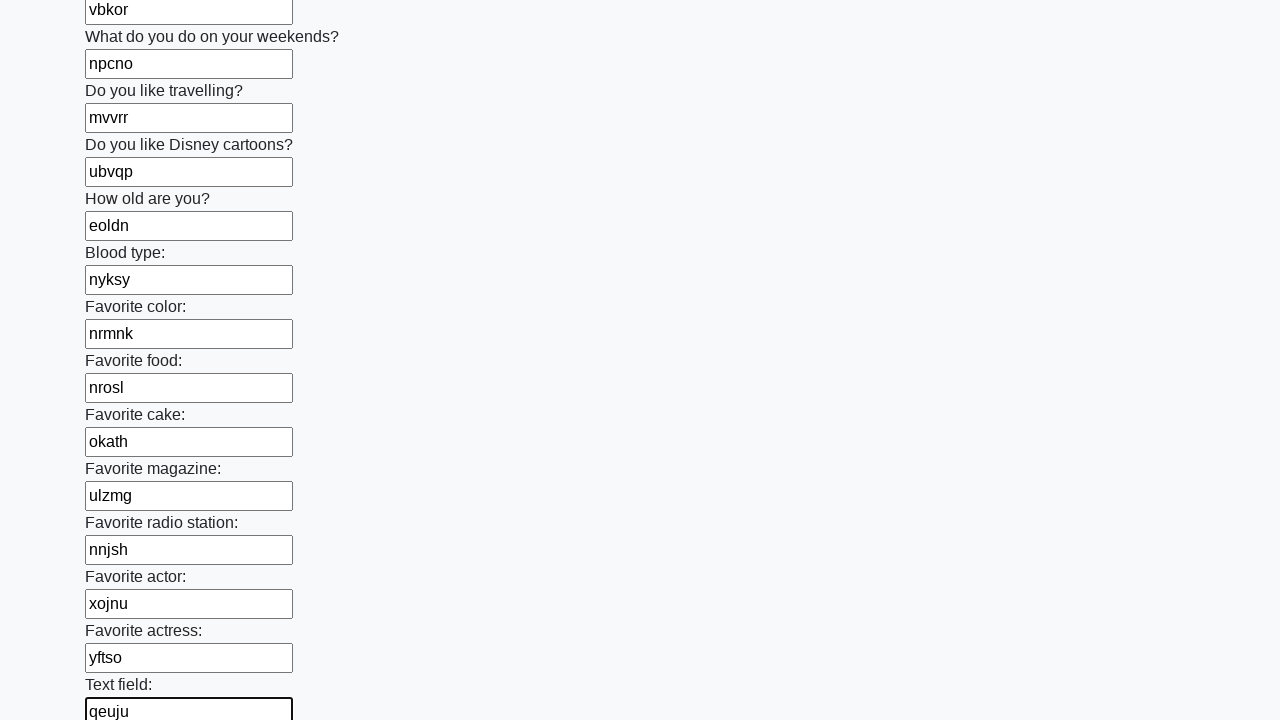

Filled a text field with random string 'wppdm' on input[type="text"] >> nth=27
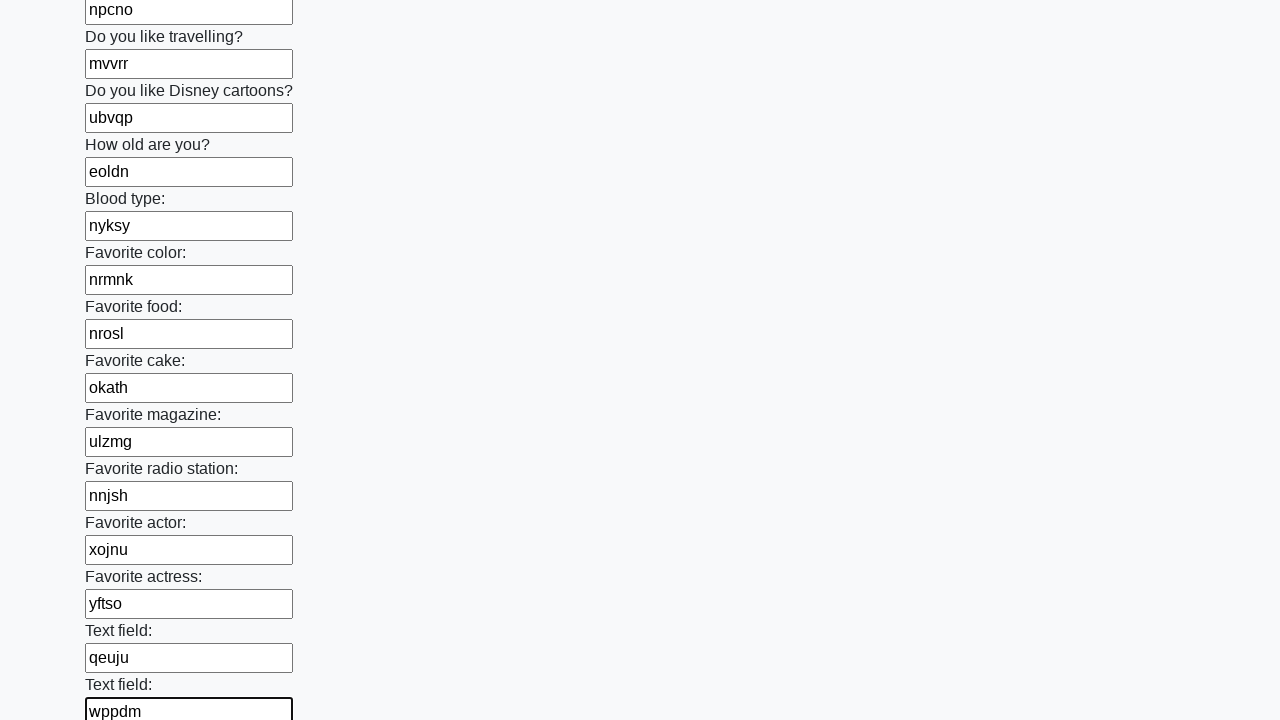

Filled a text field with random string 'qxlao' on input[type="text"] >> nth=28
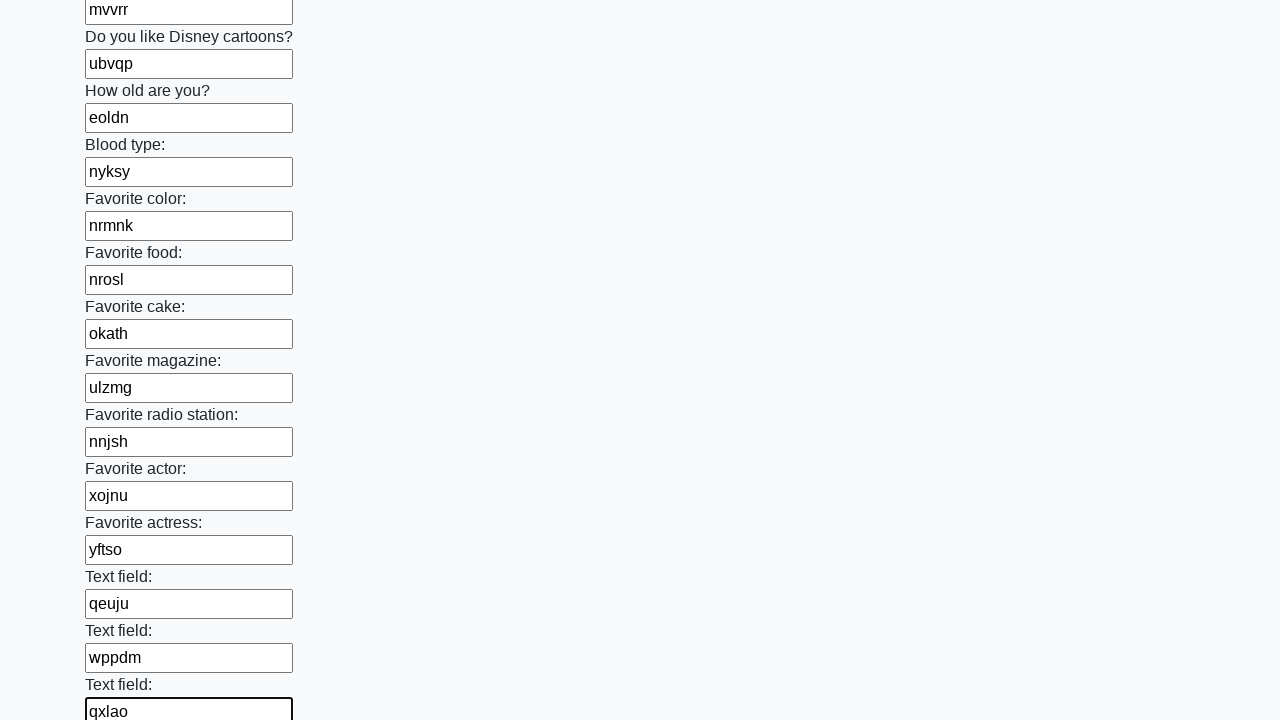

Filled a text field with random string 'nszxg' on input[type="text"] >> nth=29
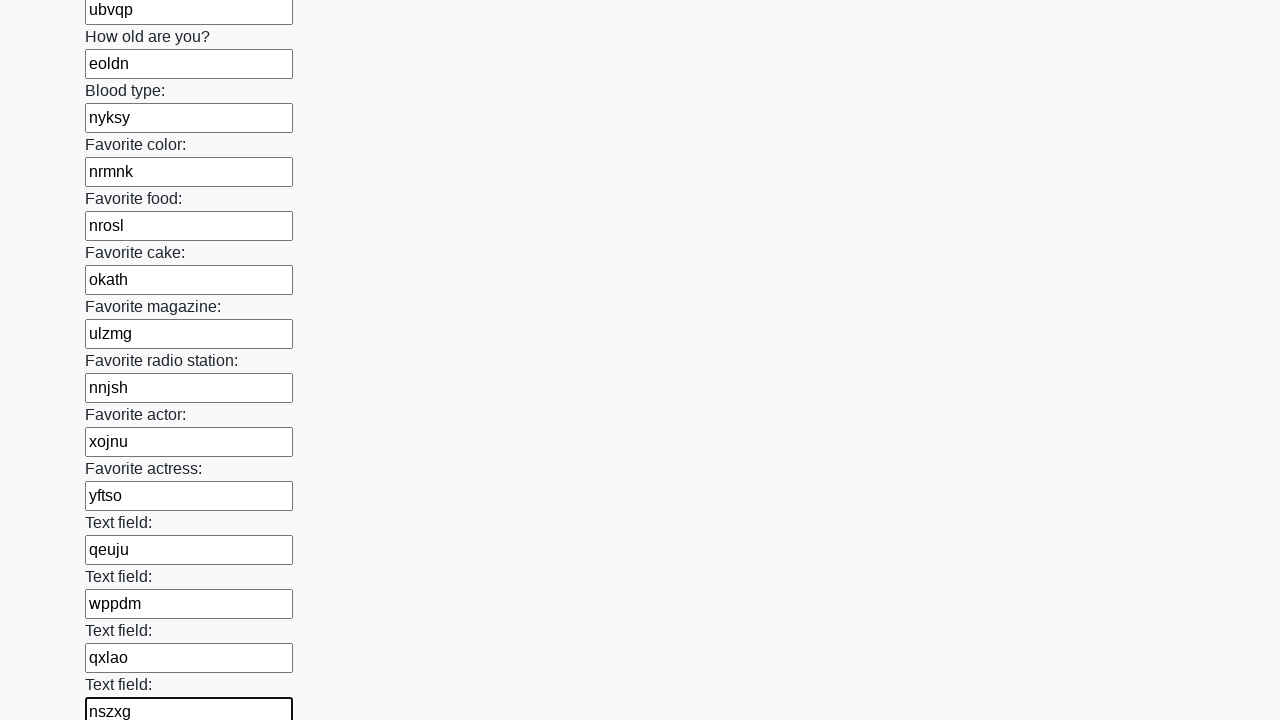

Filled a text field with random string 'wlmzu' on input[type="text"] >> nth=30
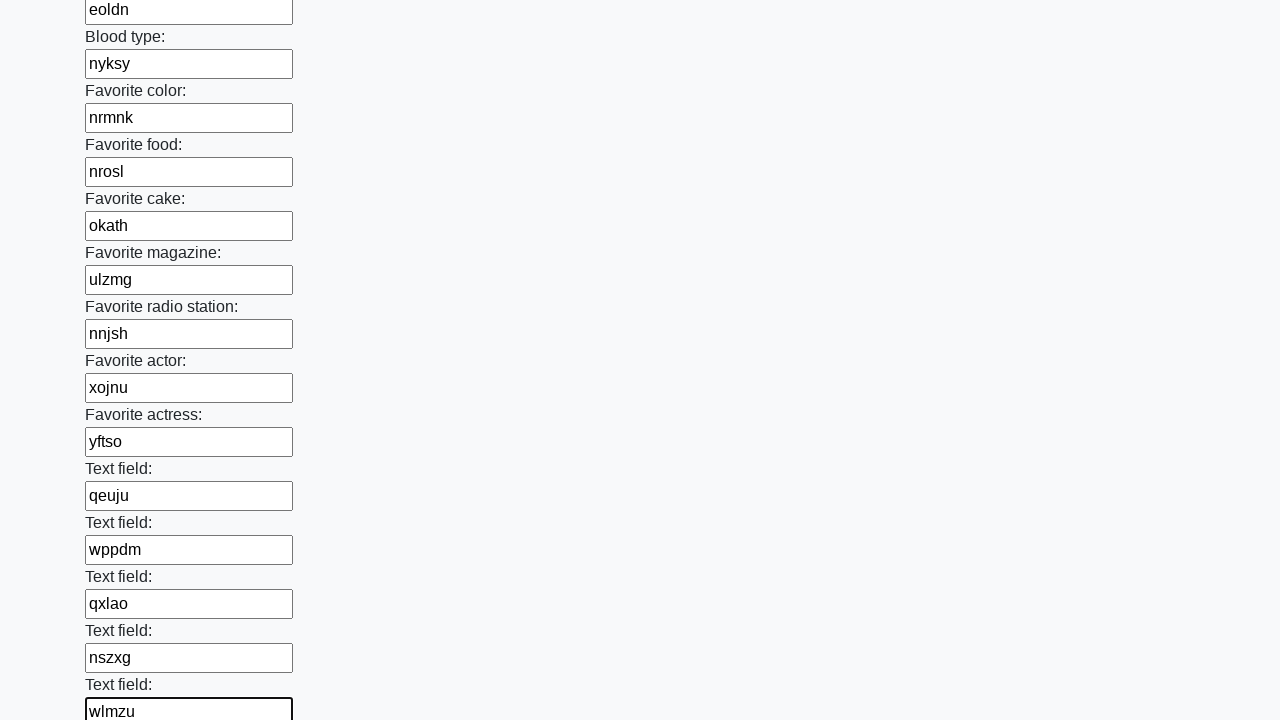

Filled a text field with random string 'lfigw' on input[type="text"] >> nth=31
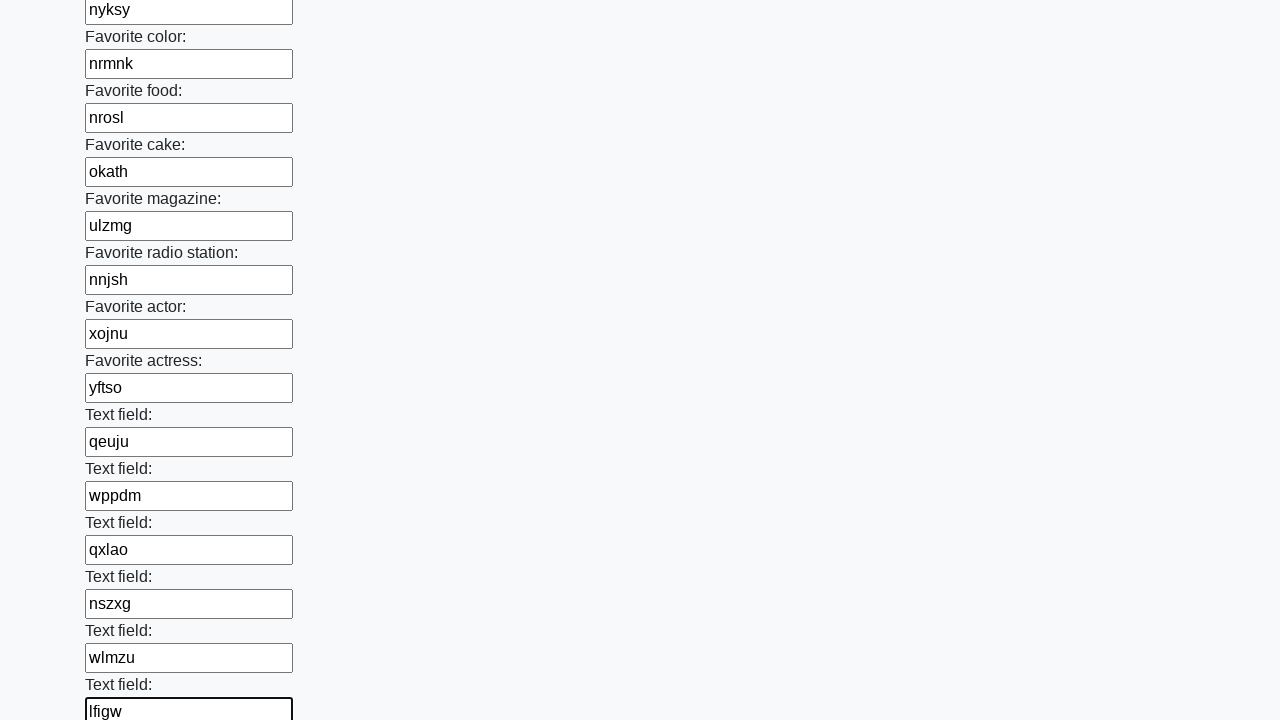

Filled a text field with random string 'gzrlf' on input[type="text"] >> nth=32
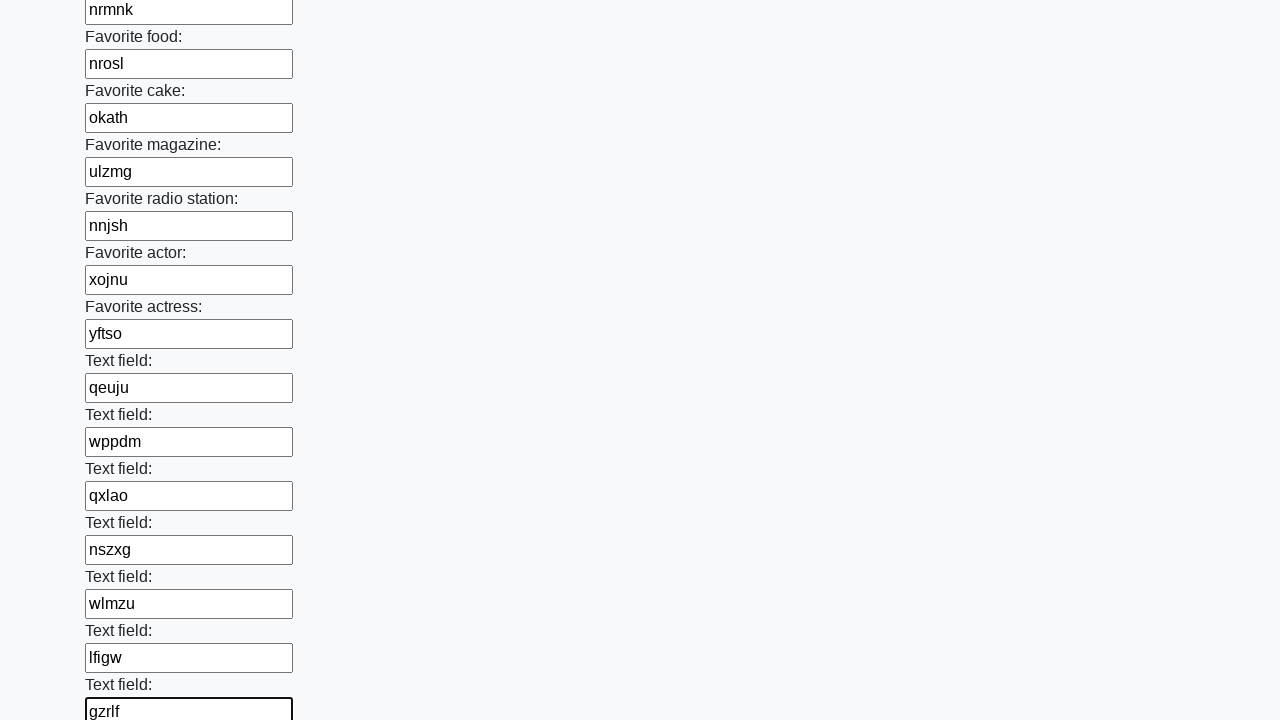

Filled a text field with random string 'pmncb' on input[type="text"] >> nth=33
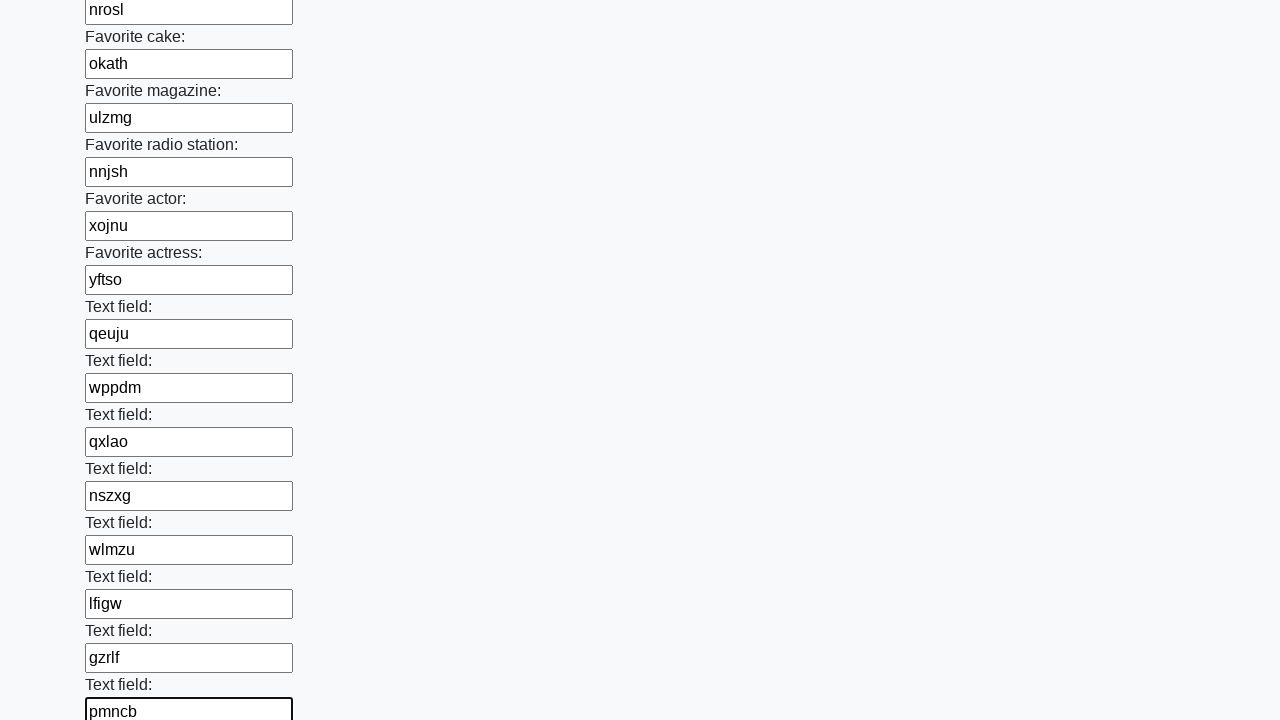

Filled a text field with random string 'lrxuc' on input[type="text"] >> nth=34
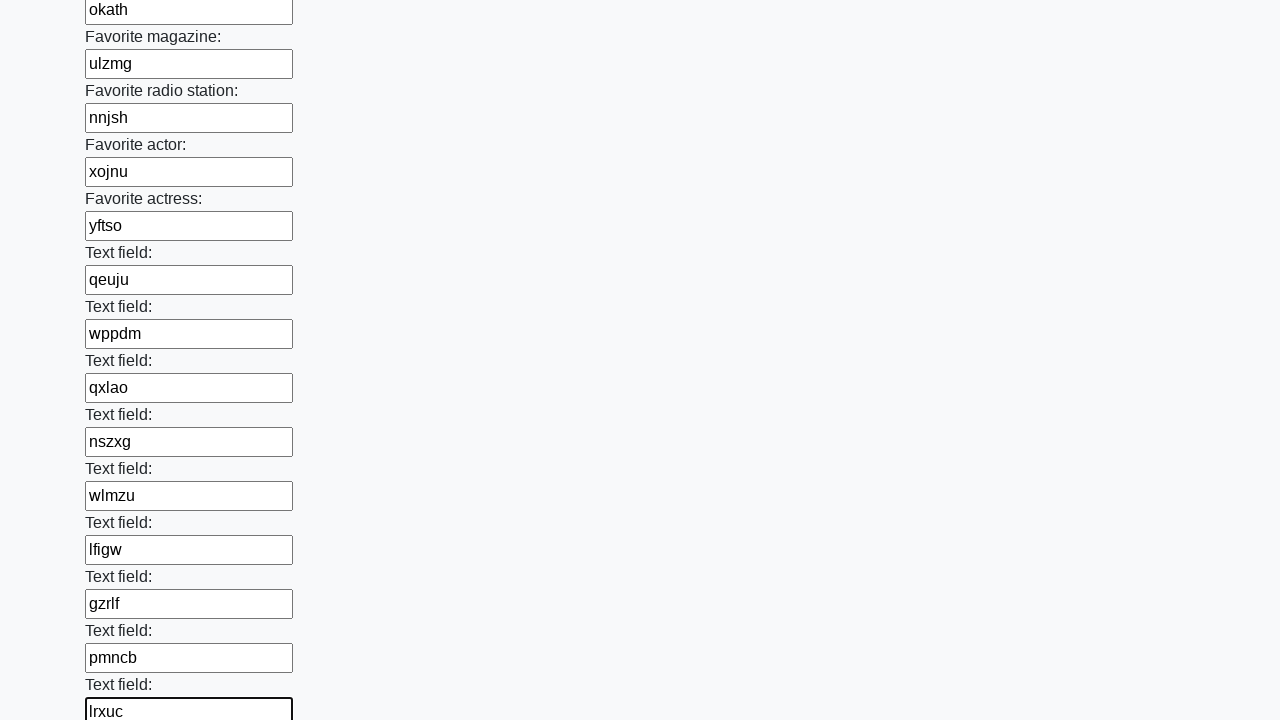

Filled a text field with random string 'hnkjj' on input[type="text"] >> nth=35
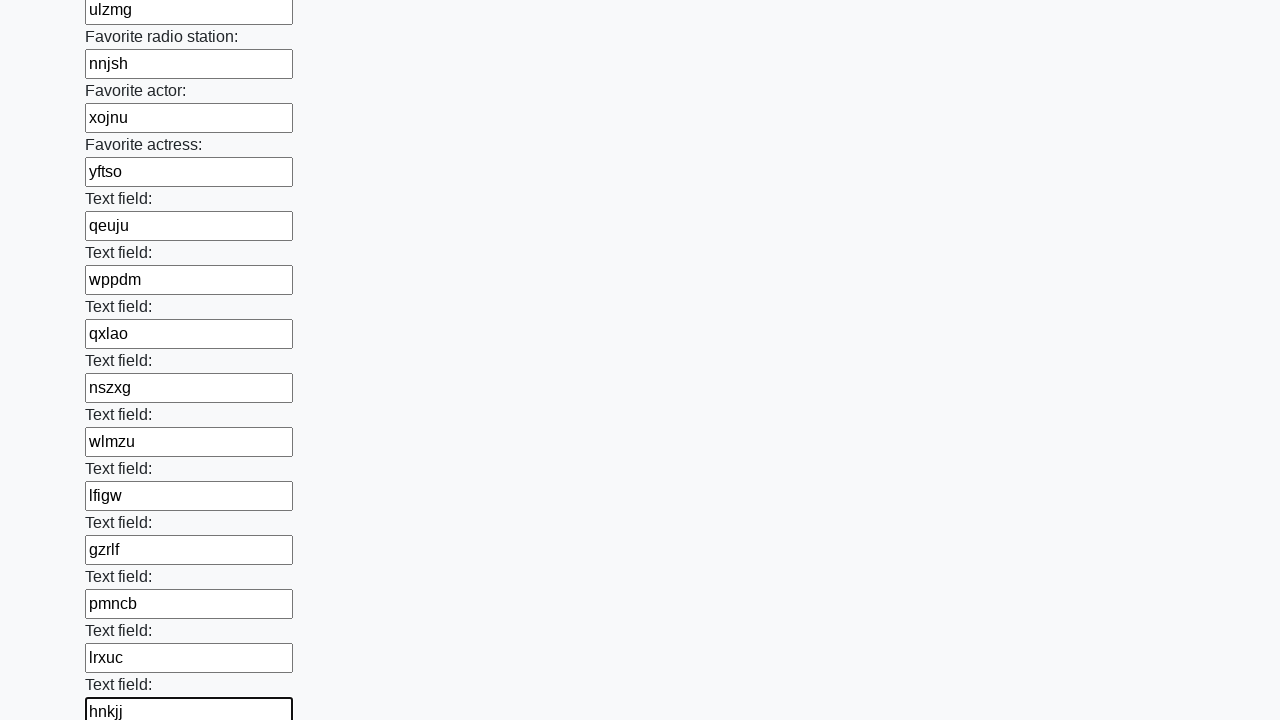

Filled a text field with random string 'gaudl' on input[type="text"] >> nth=36
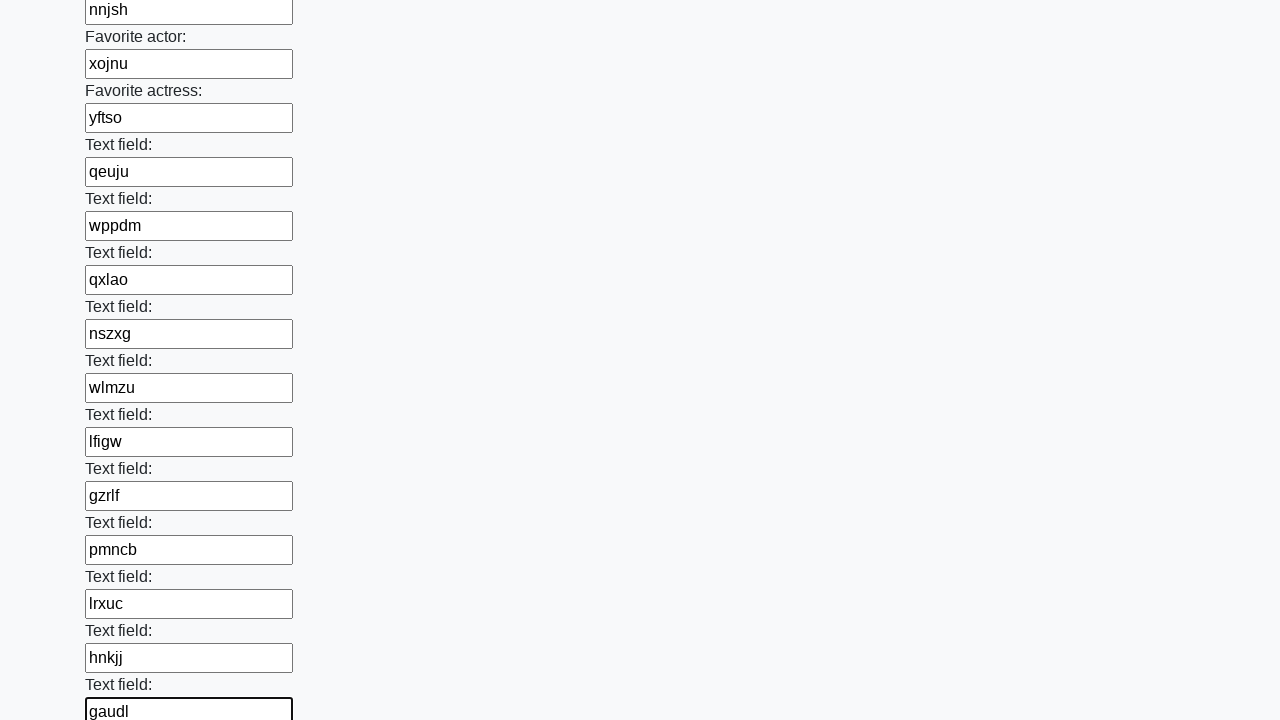

Filled a text field with random string 'gkrcy' on input[type="text"] >> nth=37
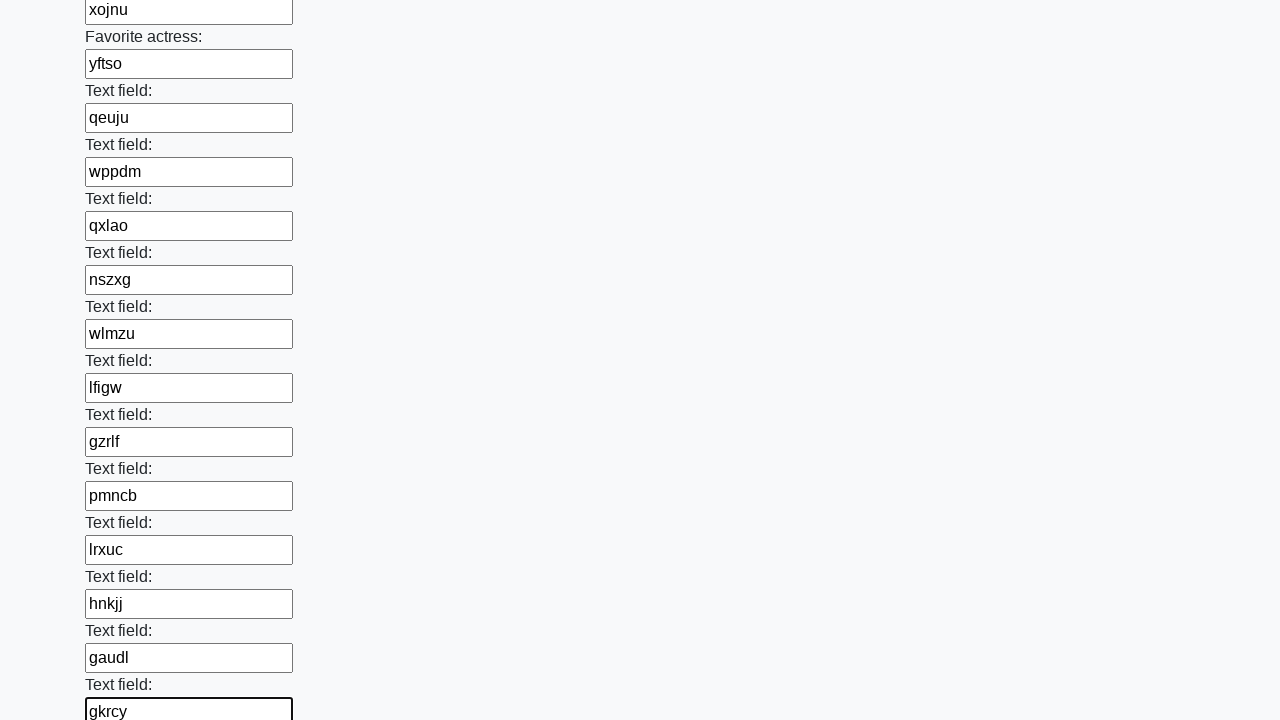

Filled a text field with random string 'rjmev' on input[type="text"] >> nth=38
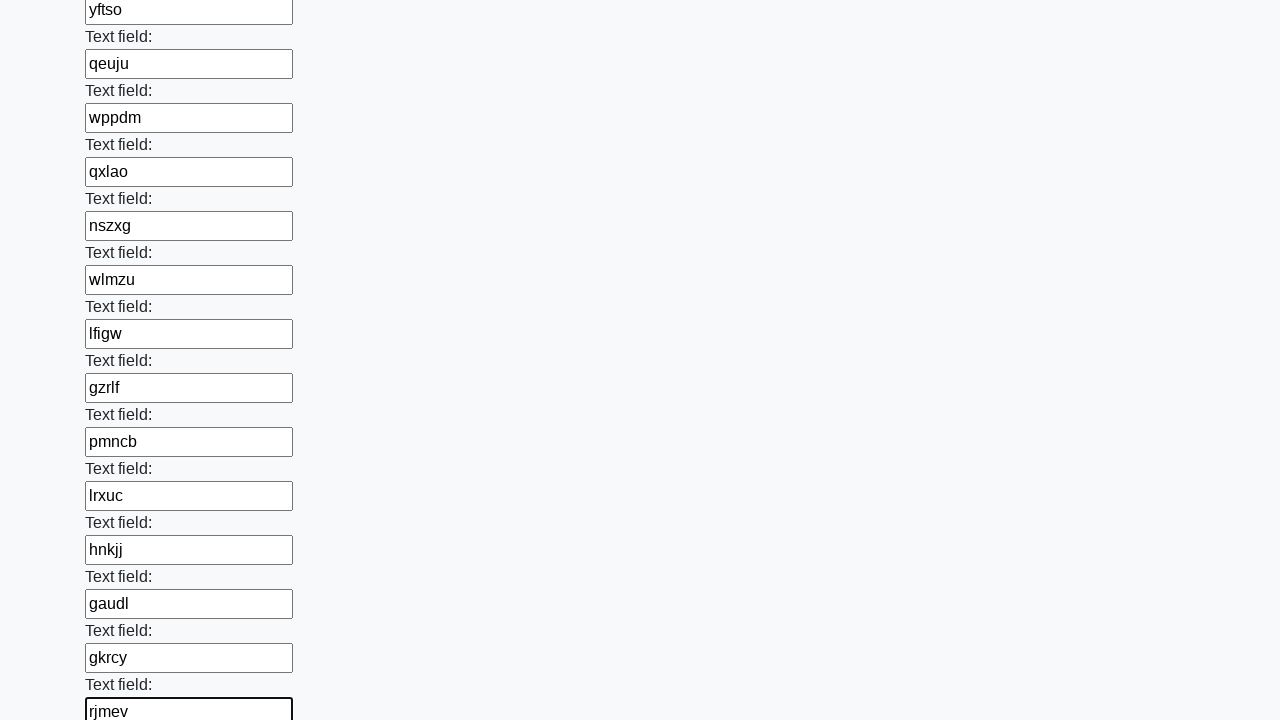

Filled a text field with random string 'omoim' on input[type="text"] >> nth=39
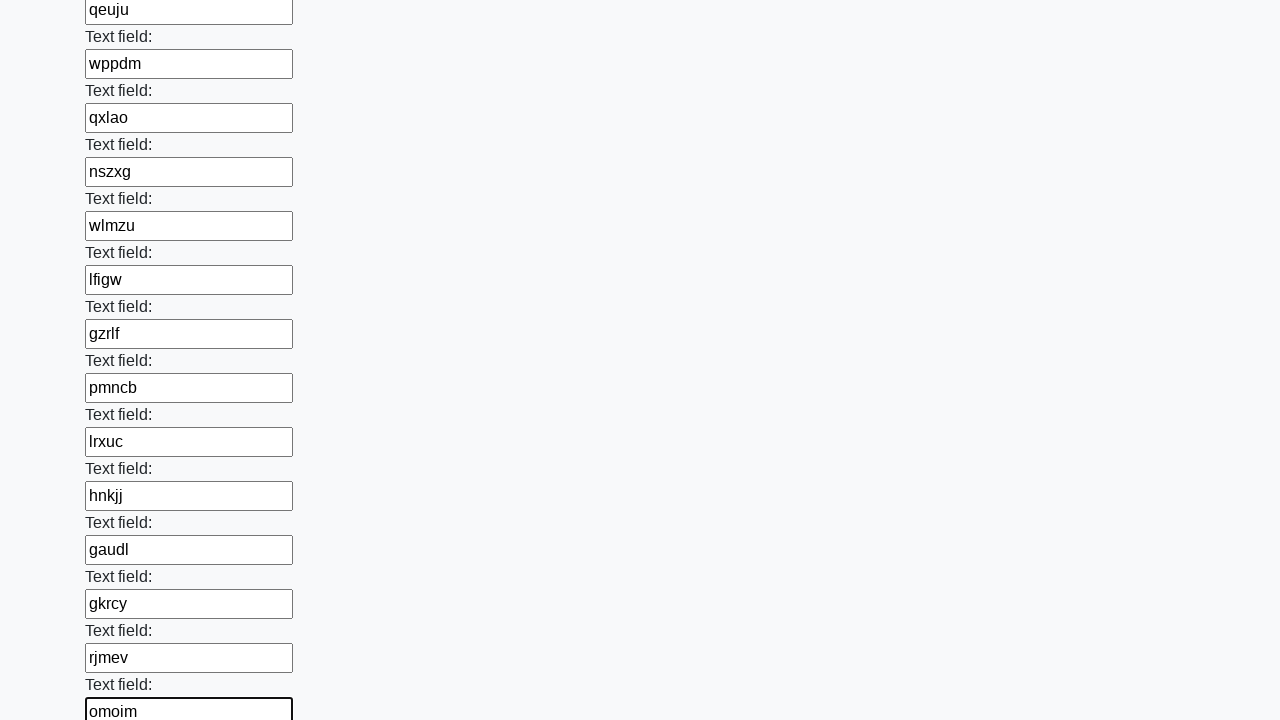

Filled a text field with random string 'lmltk' on input[type="text"] >> nth=40
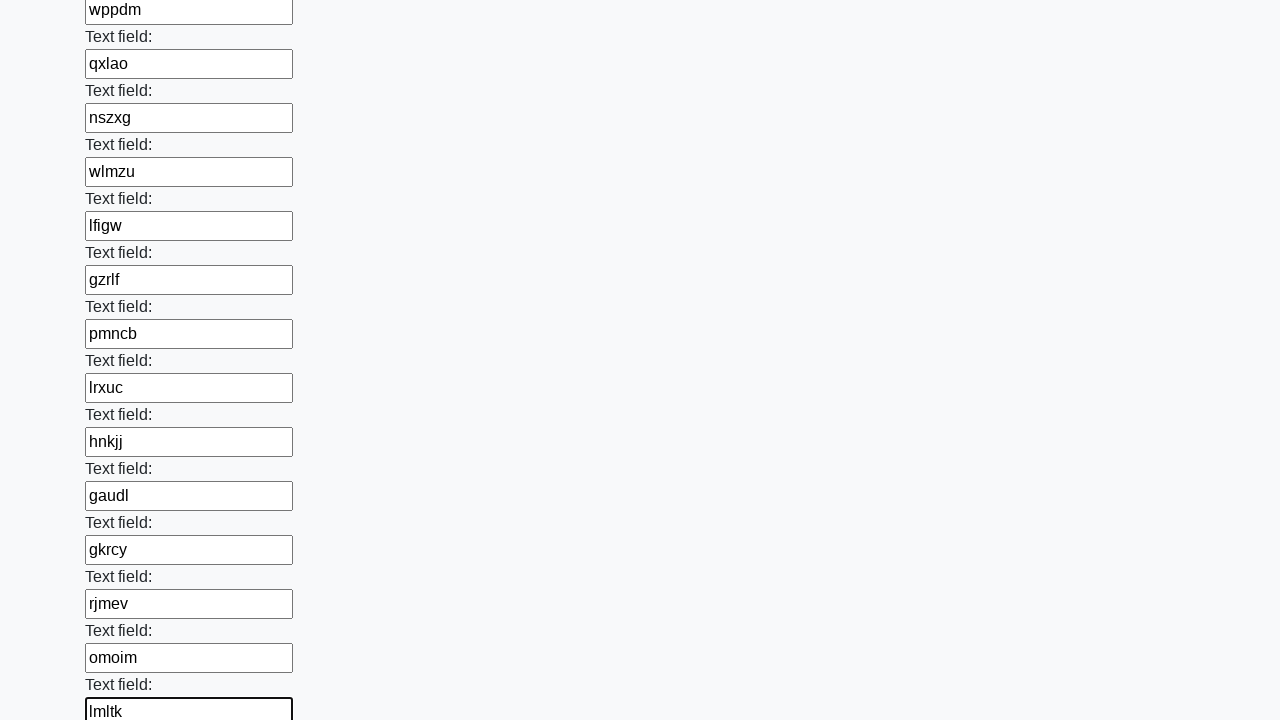

Filled a text field with random string 'ivzrb' on input[type="text"] >> nth=41
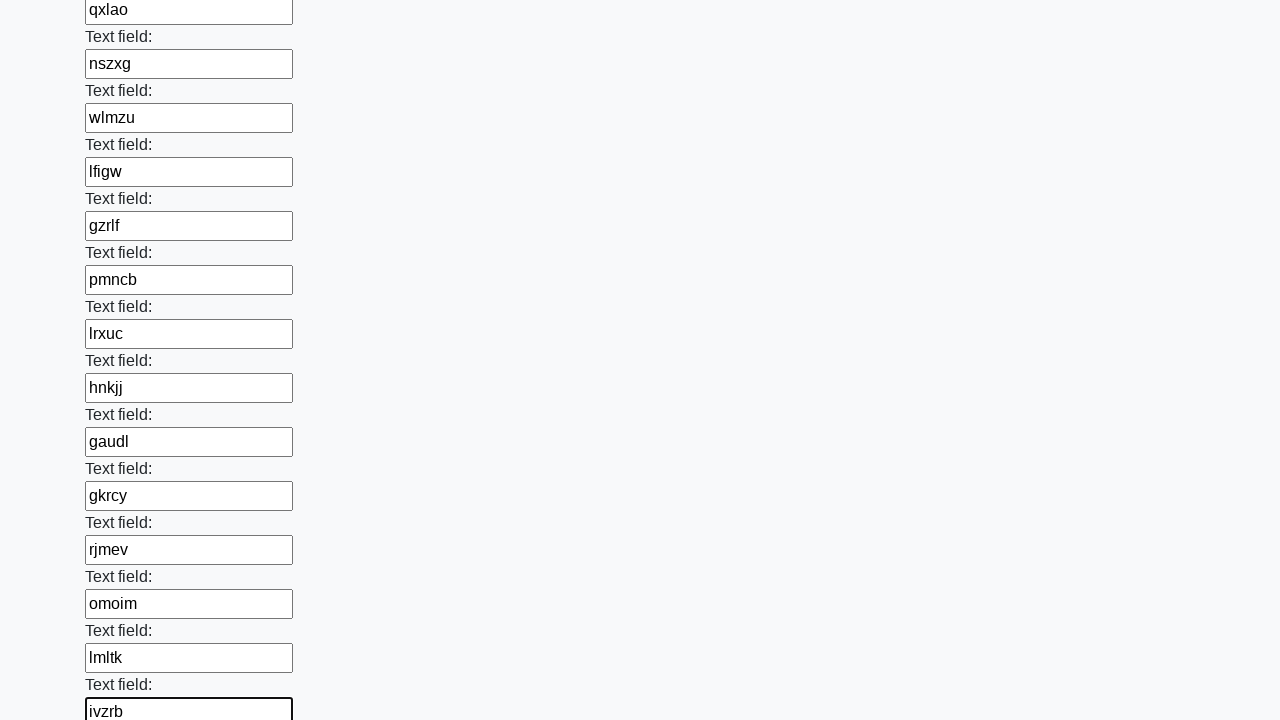

Filled a text field with random string 'ahuzk' on input[type="text"] >> nth=42
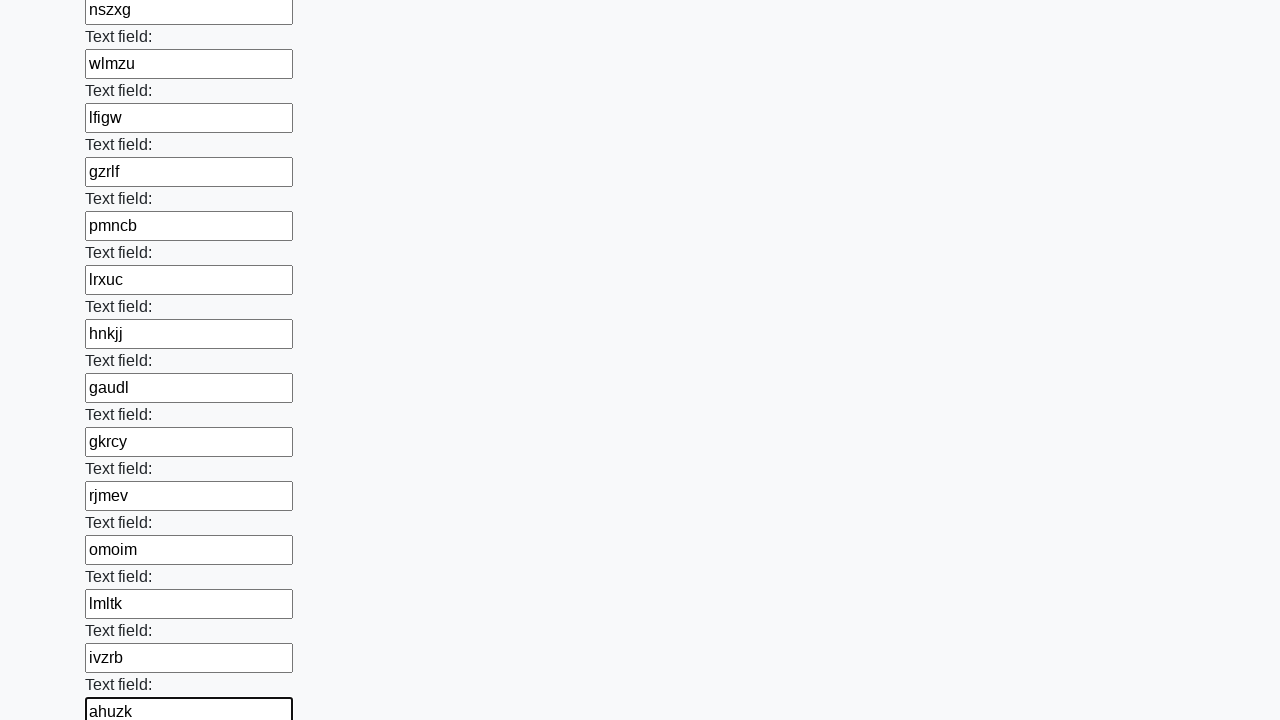

Filled a text field with random string 'bzhqk' on input[type="text"] >> nth=43
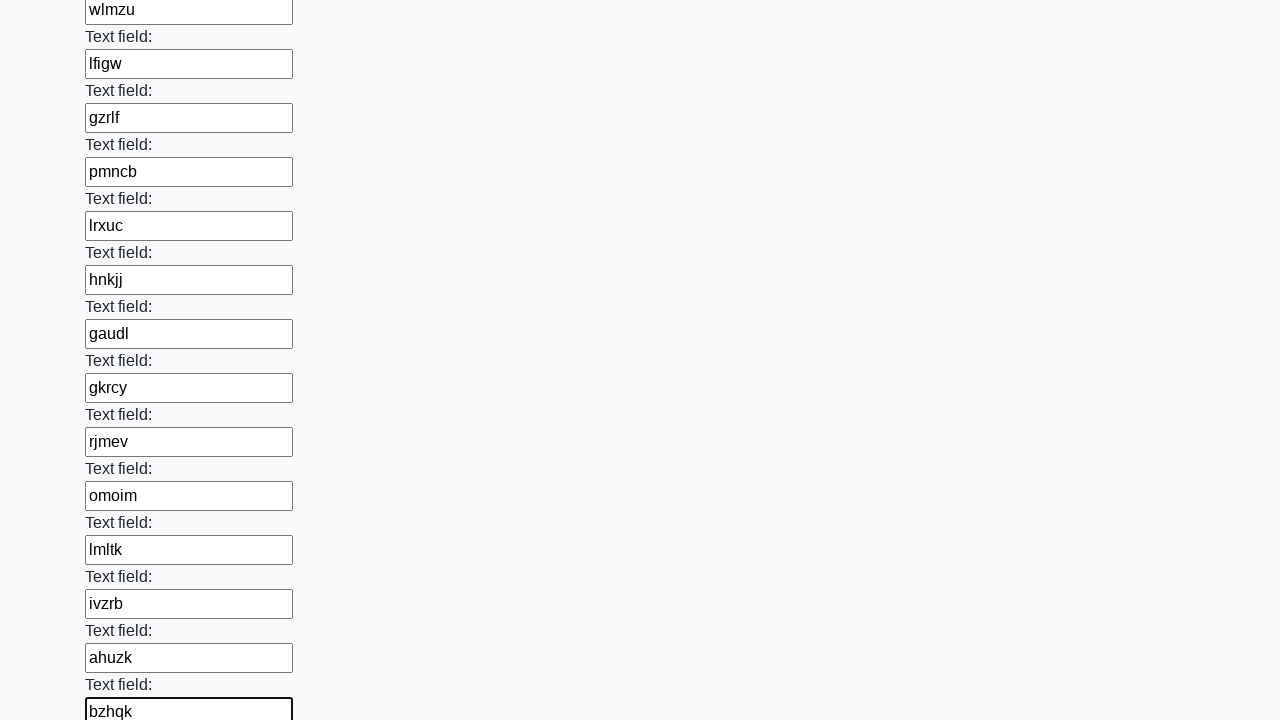

Filled a text field with random string 'ymrnf' on input[type="text"] >> nth=44
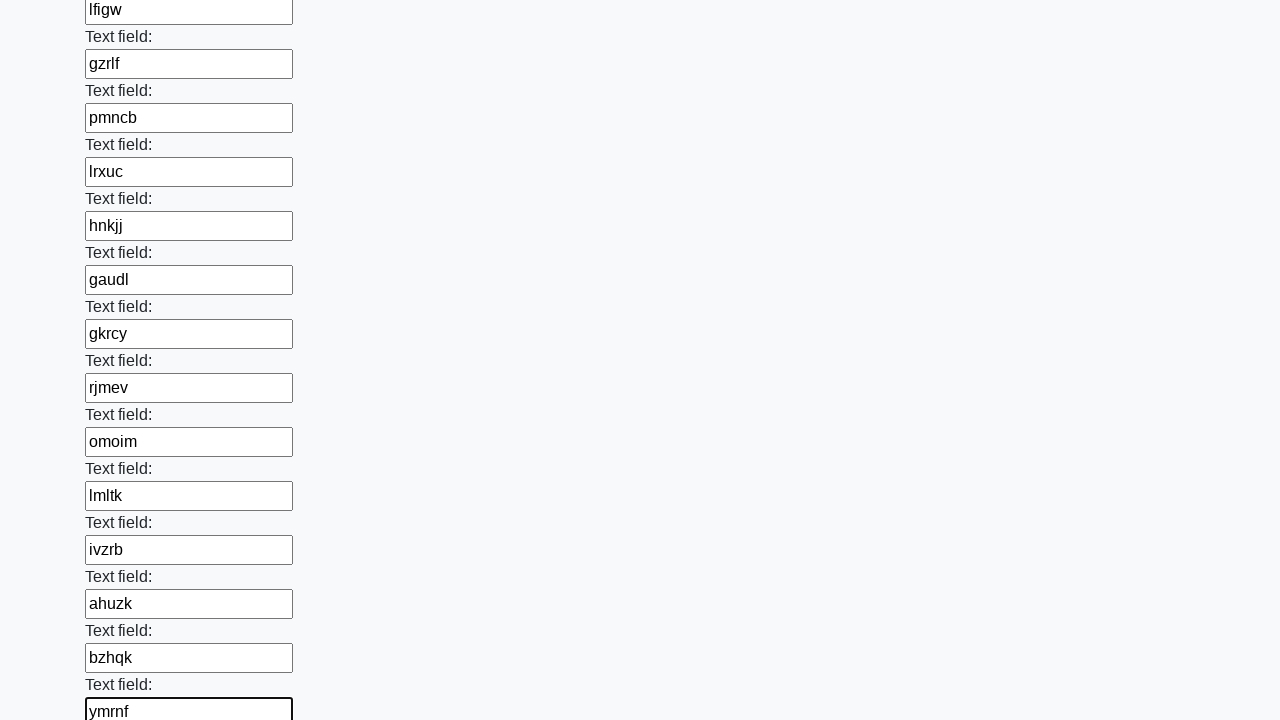

Filled a text field with random string 'zaqbh' on input[type="text"] >> nth=45
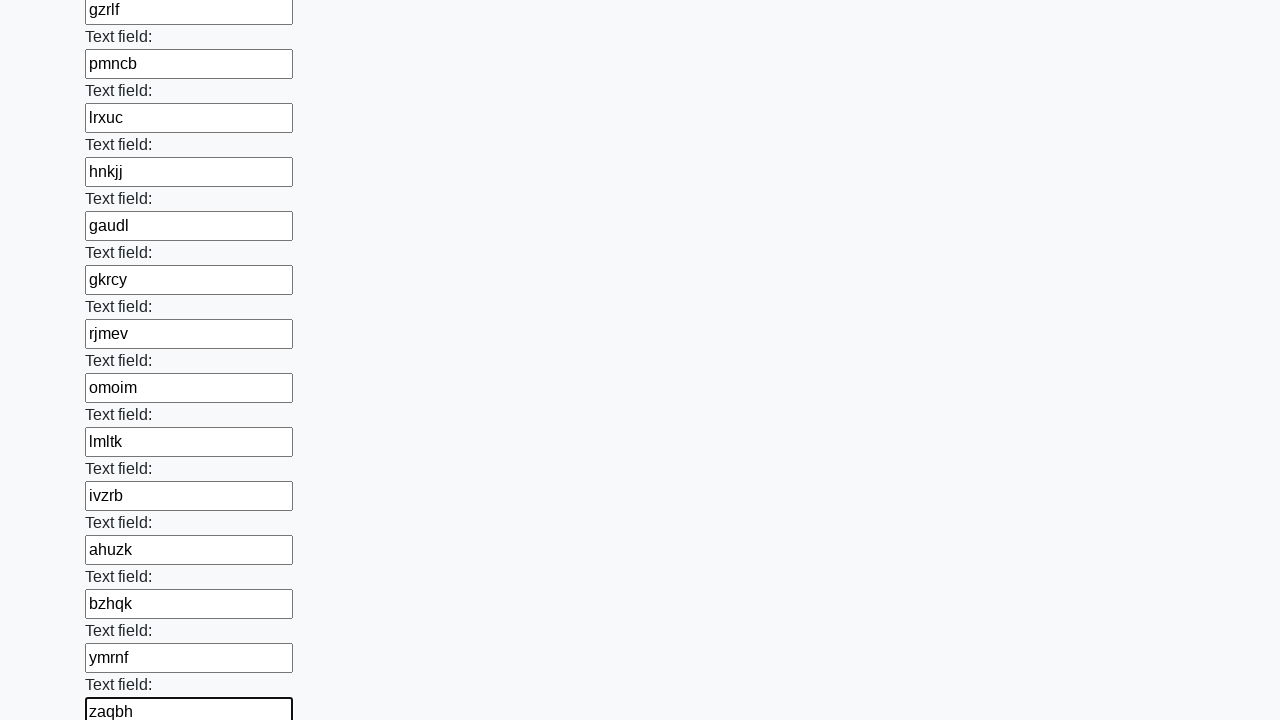

Filled a text field with random string 'wwptn' on input[type="text"] >> nth=46
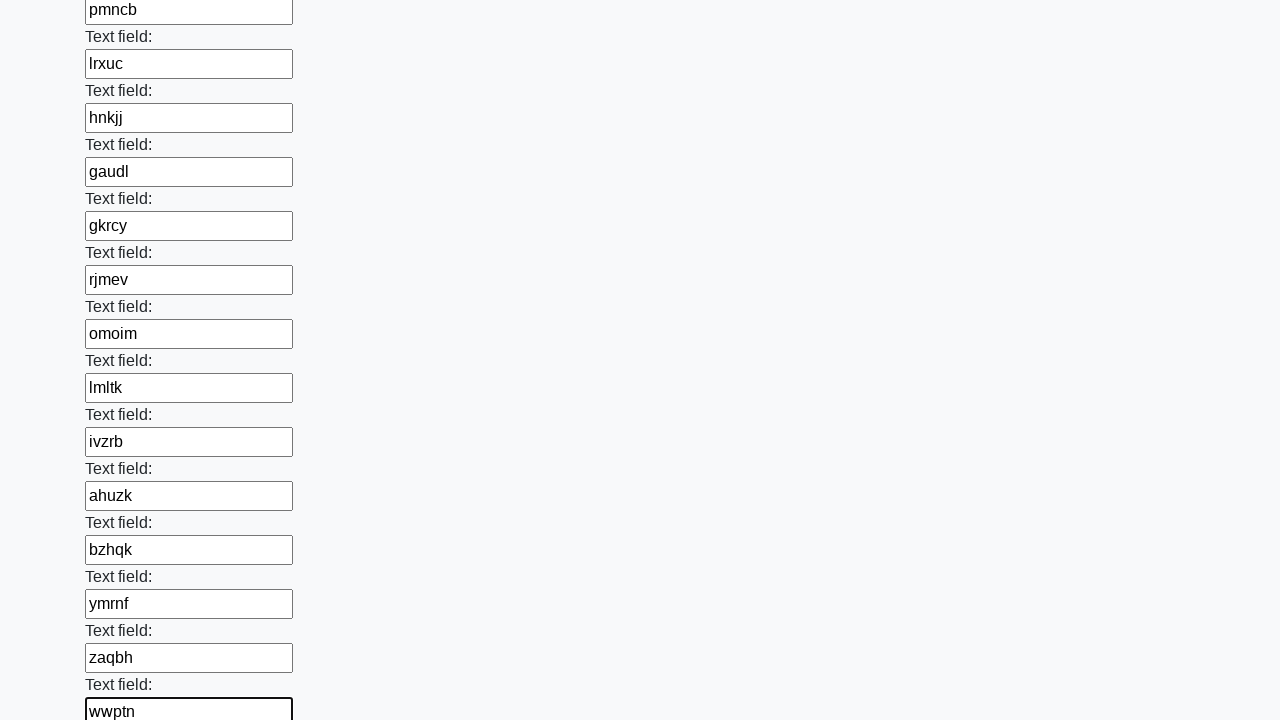

Filled a text field with random string 'kslju' on input[type="text"] >> nth=47
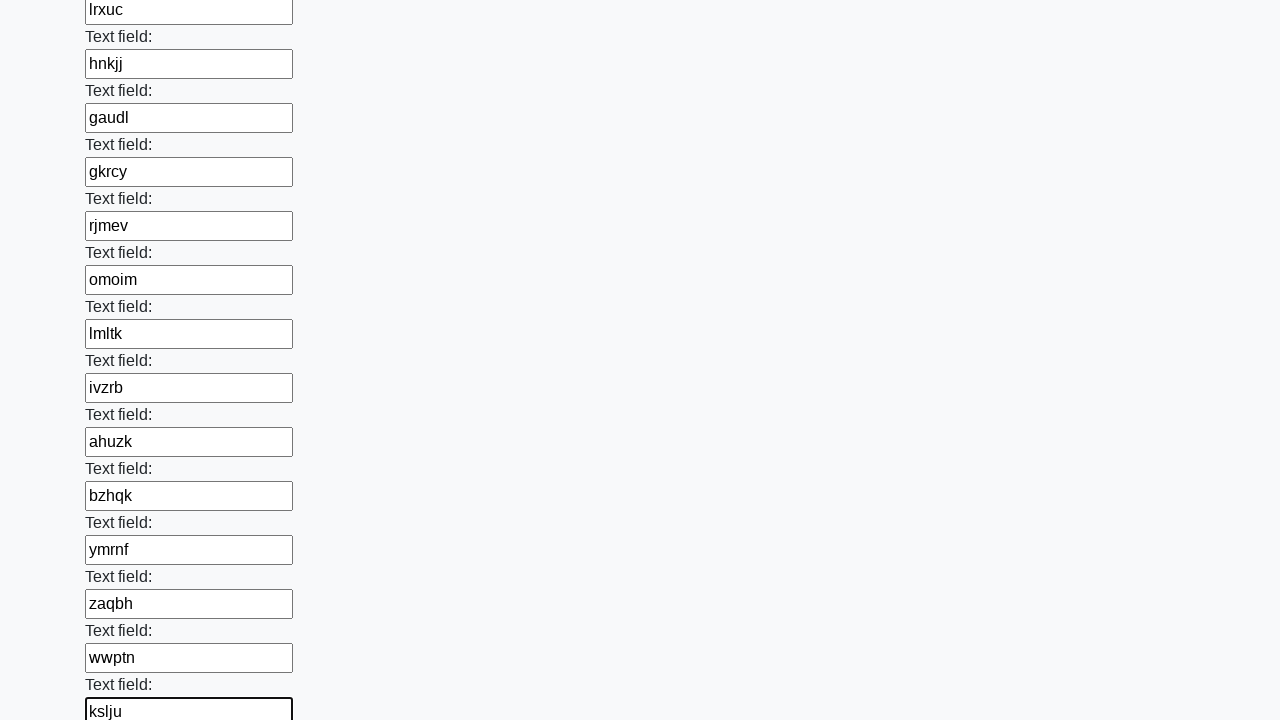

Filled a text field with random string 'ltsey' on input[type="text"] >> nth=48
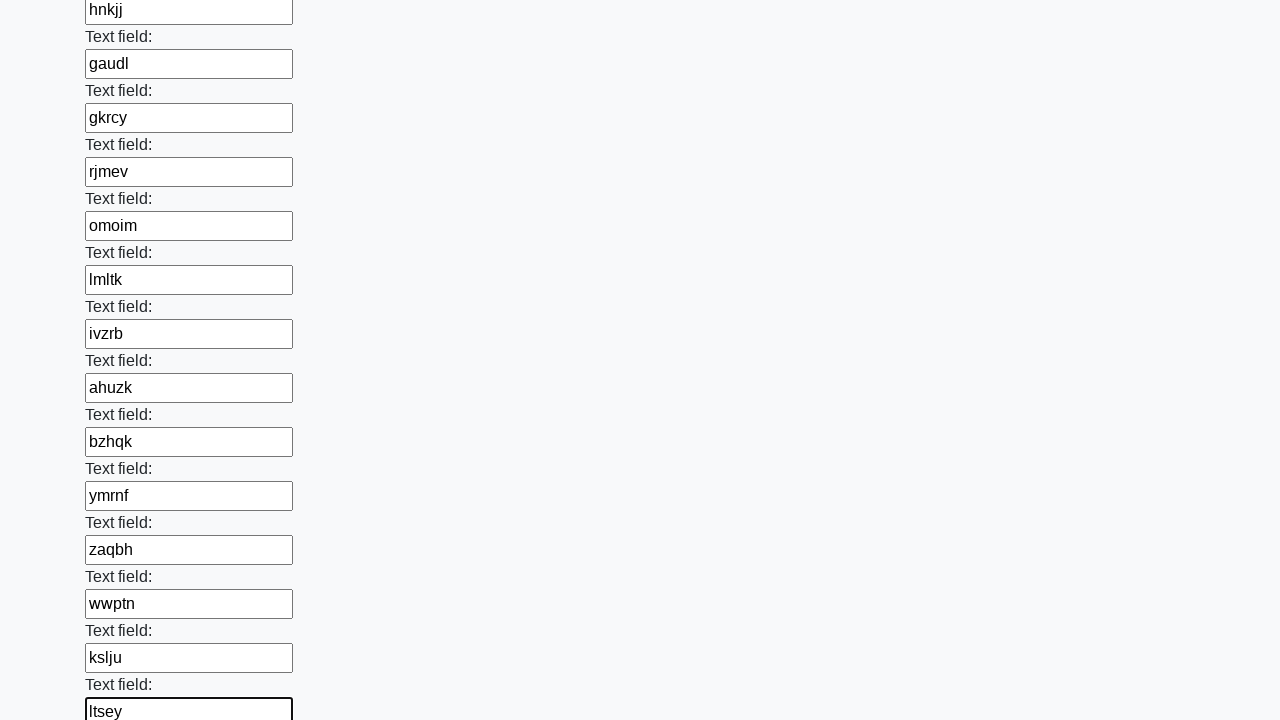

Filled a text field with random string 'jmufo' on input[type="text"] >> nth=49
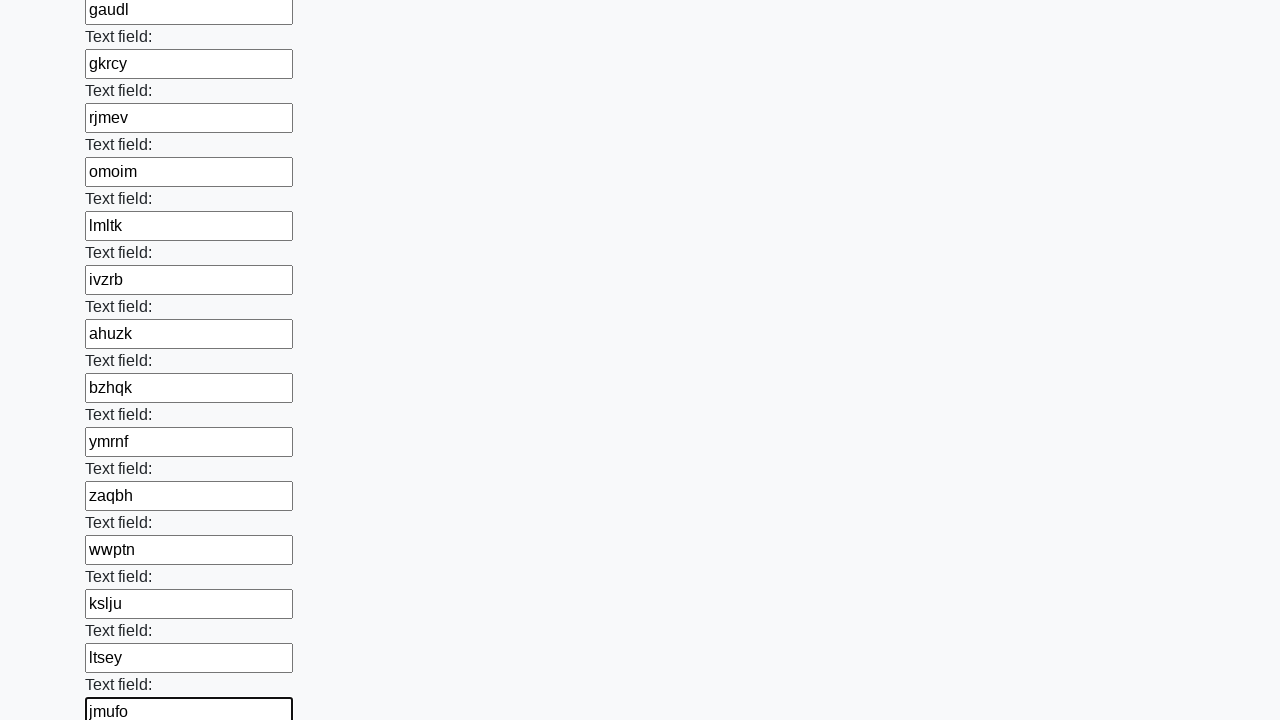

Filled a text field with random string 'qttlv' on input[type="text"] >> nth=50
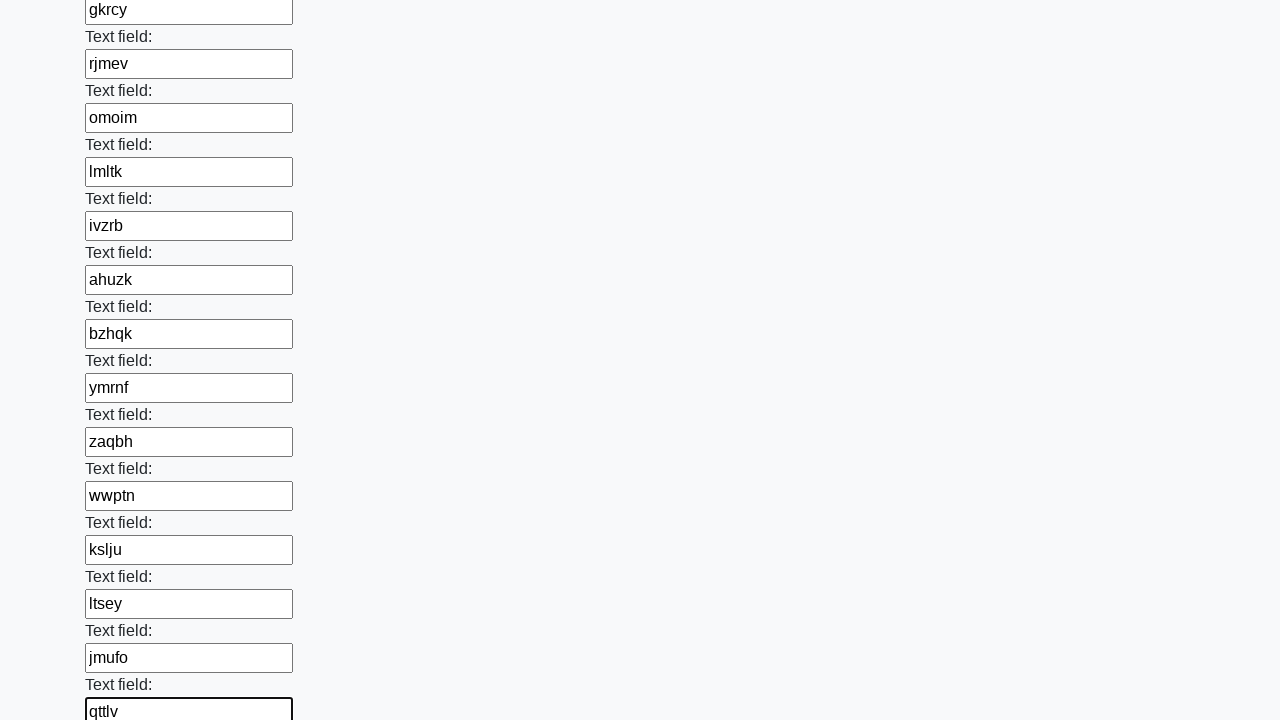

Filled a text field with random string 'hltgy' on input[type="text"] >> nth=51
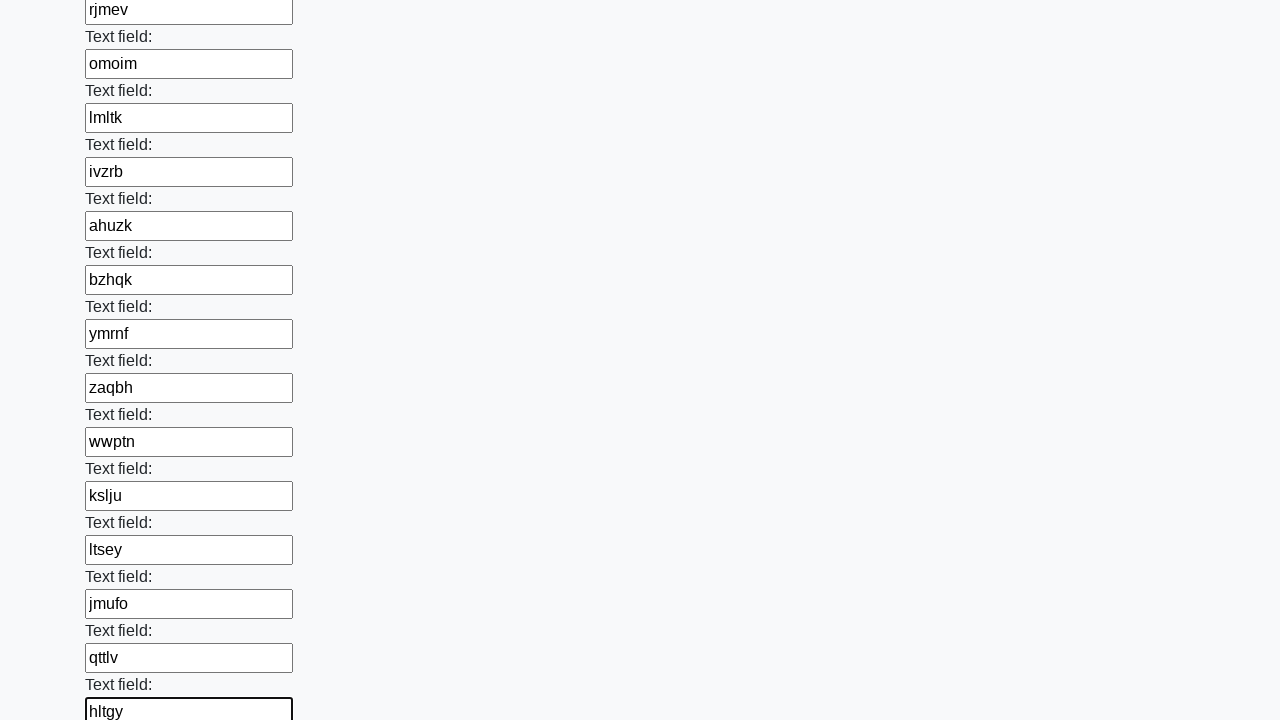

Filled a text field with random string 'byqkm' on input[type="text"] >> nth=52
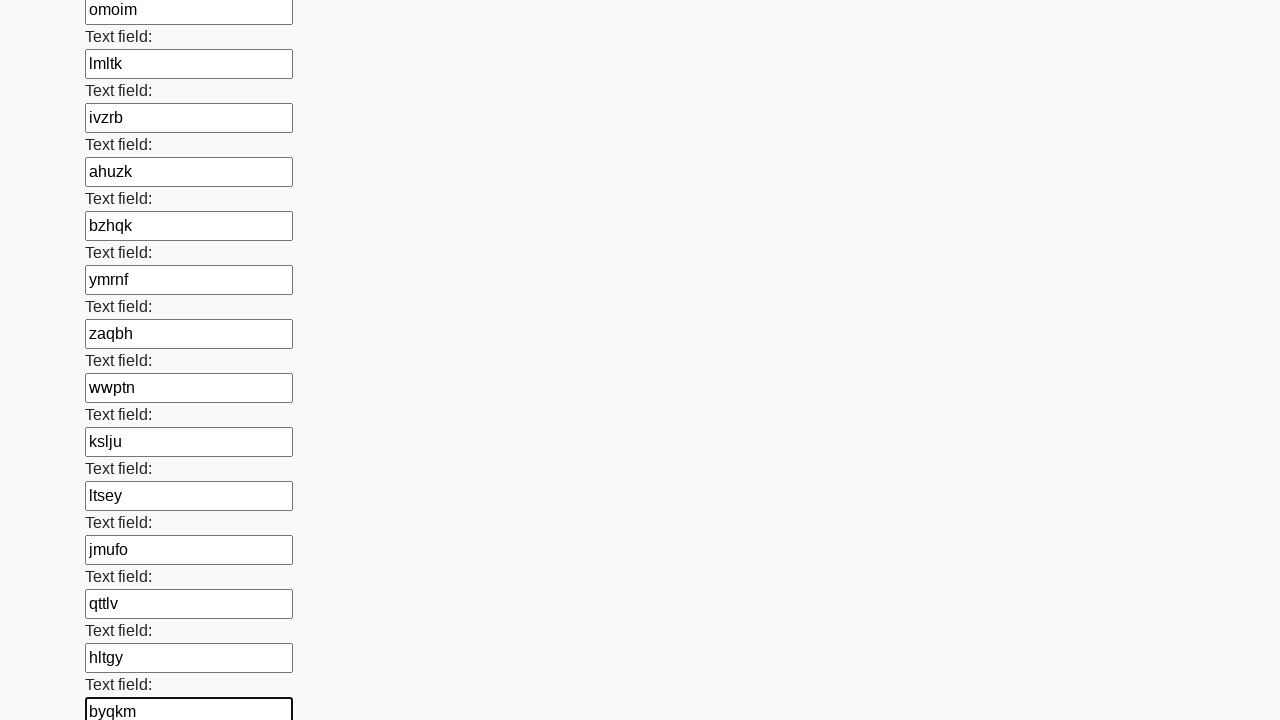

Filled a text field with random string 'yqctd' on input[type="text"] >> nth=53
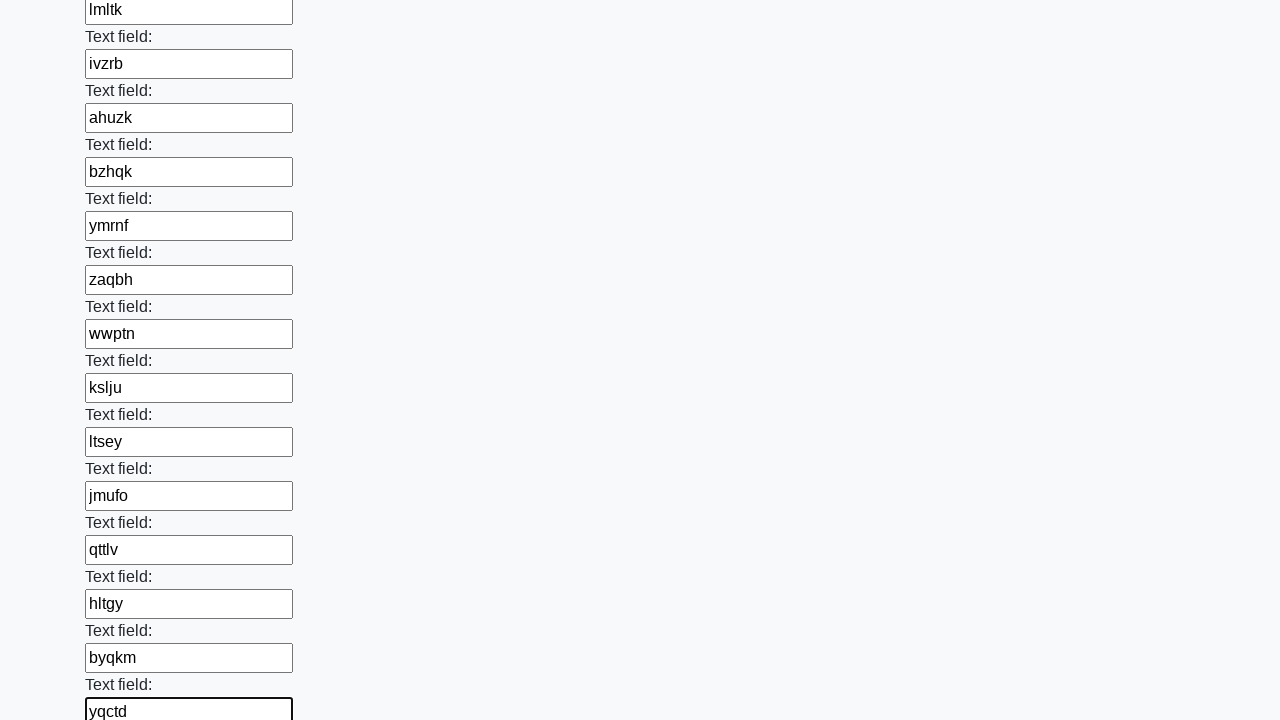

Filled a text field with random string 'fksci' on input[type="text"] >> nth=54
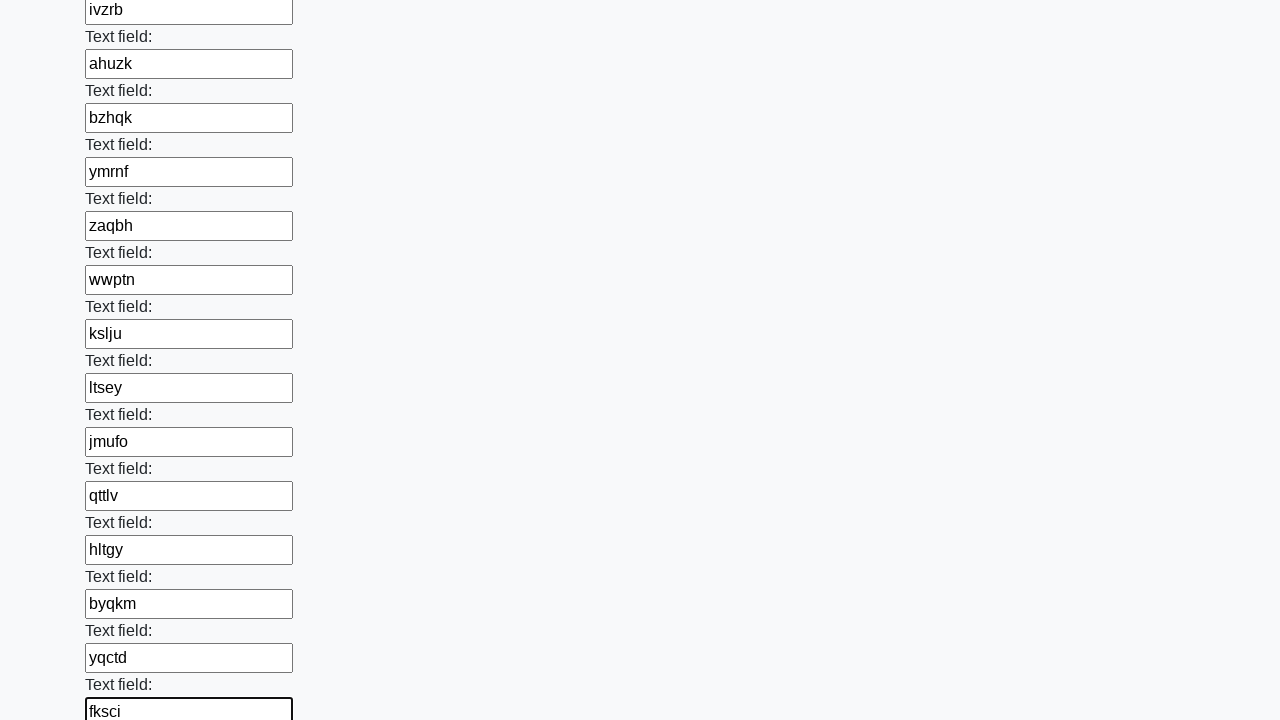

Filled a text field with random string 'fpaja' on input[type="text"] >> nth=55
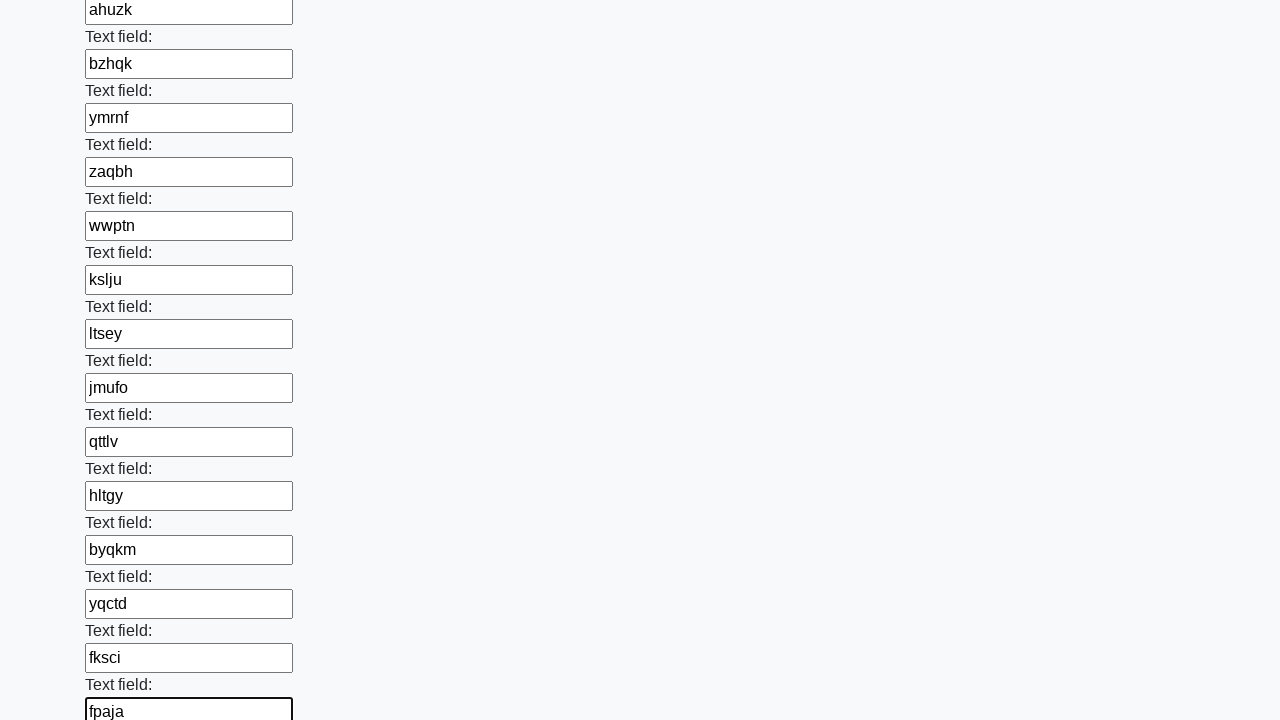

Filled a text field with random string 'lxlcp' on input[type="text"] >> nth=56
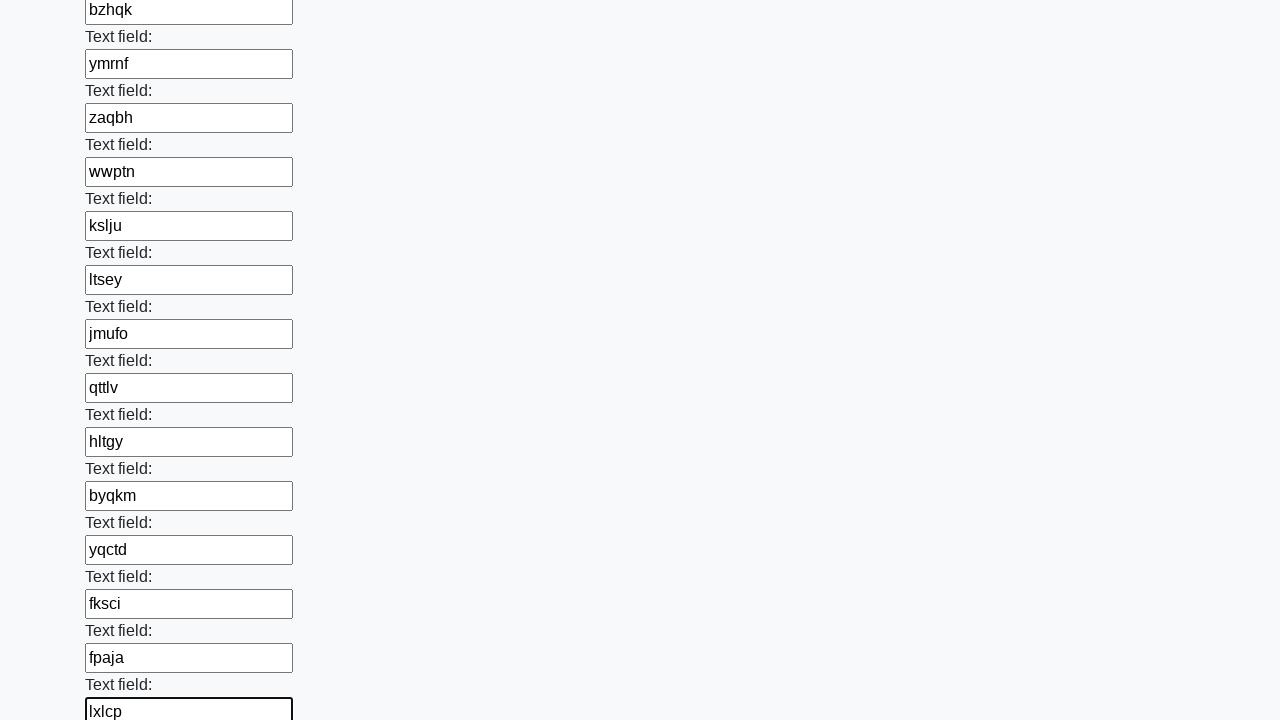

Filled a text field with random string 'srfvd' on input[type="text"] >> nth=57
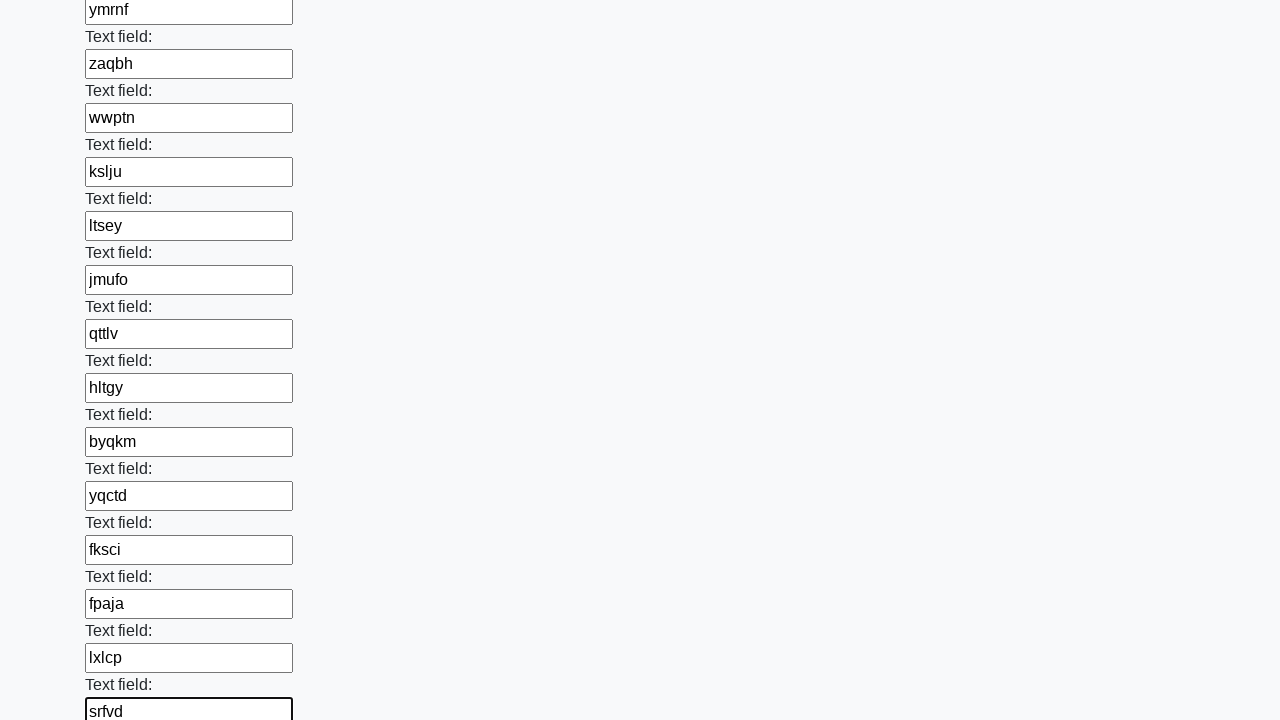

Filled a text field with random string 'jugaj' on input[type="text"] >> nth=58
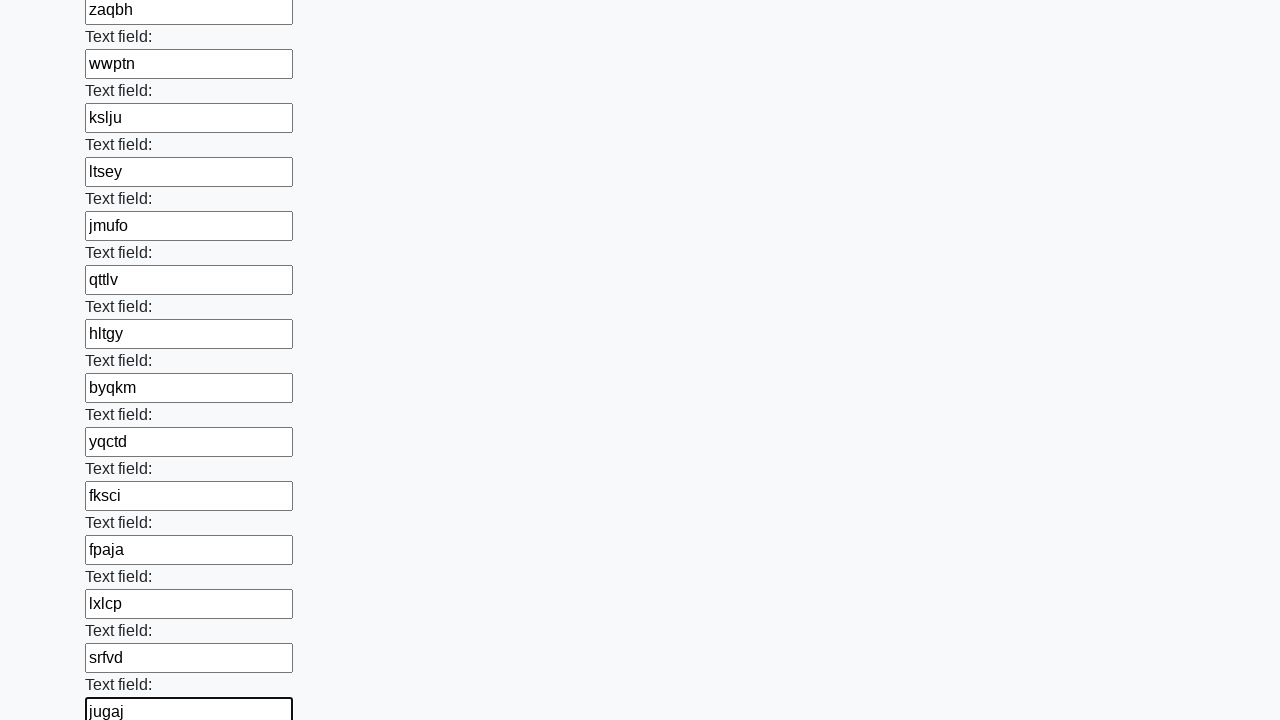

Filled a text field with random string 'erxwt' on input[type="text"] >> nth=59
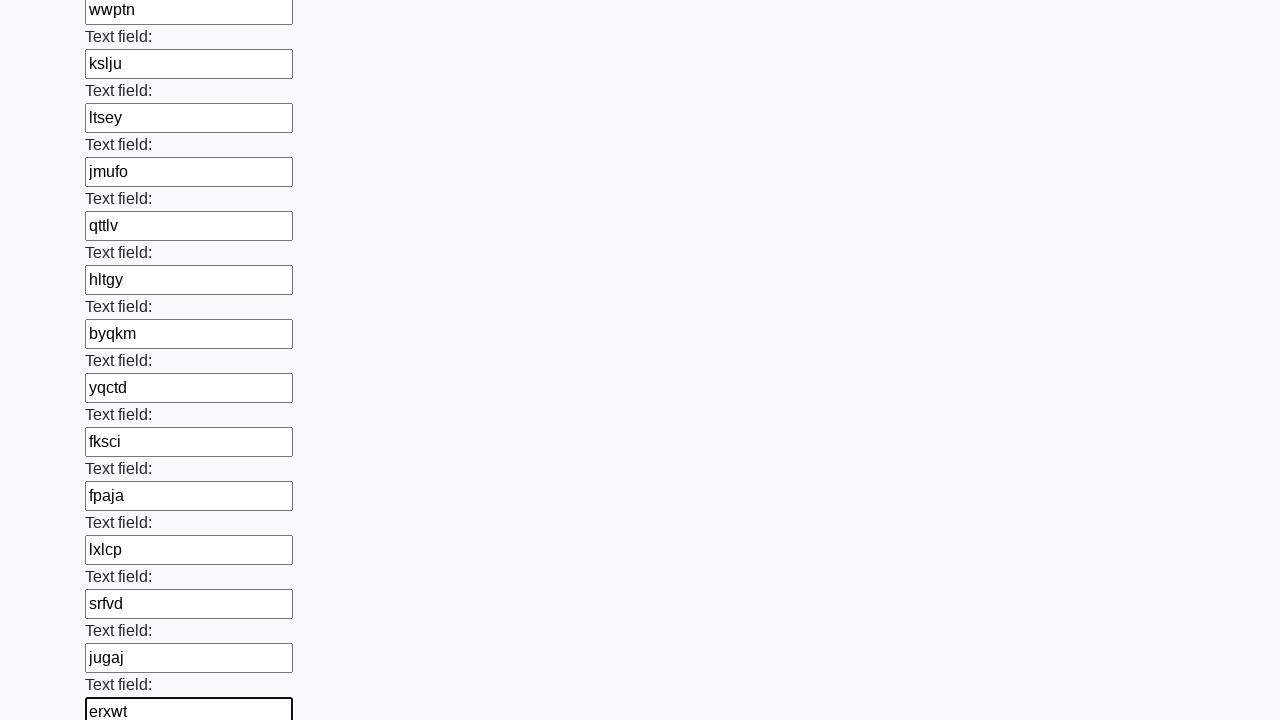

Filled a text field with random string 'vlonz' on input[type="text"] >> nth=60
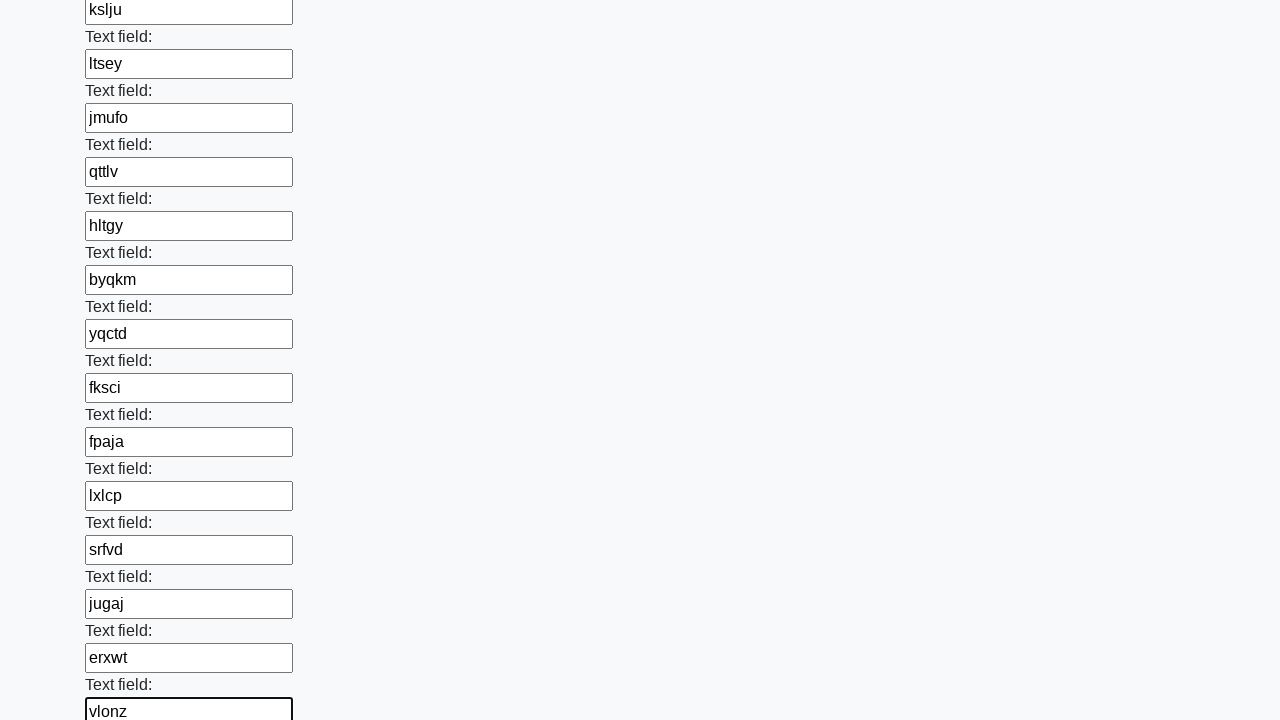

Filled a text field with random string 'xmsnn' on input[type="text"] >> nth=61
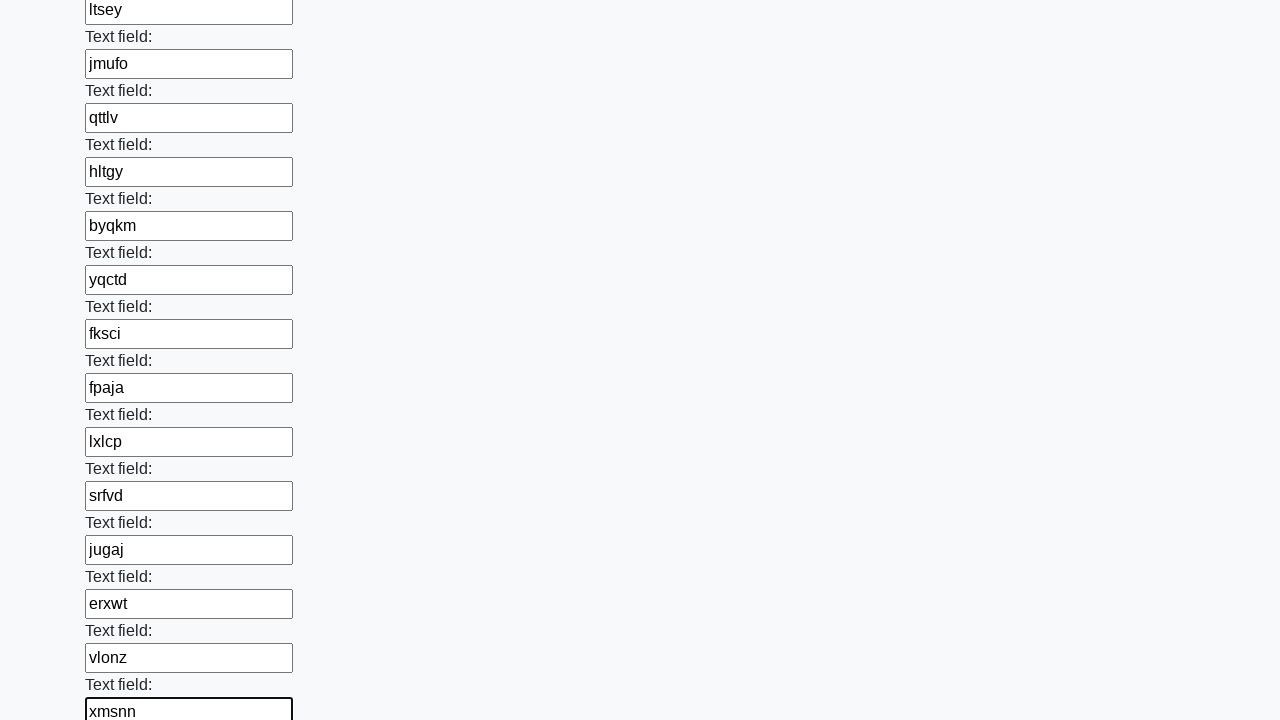

Filled a text field with random string 'kqgvg' on input[type="text"] >> nth=62
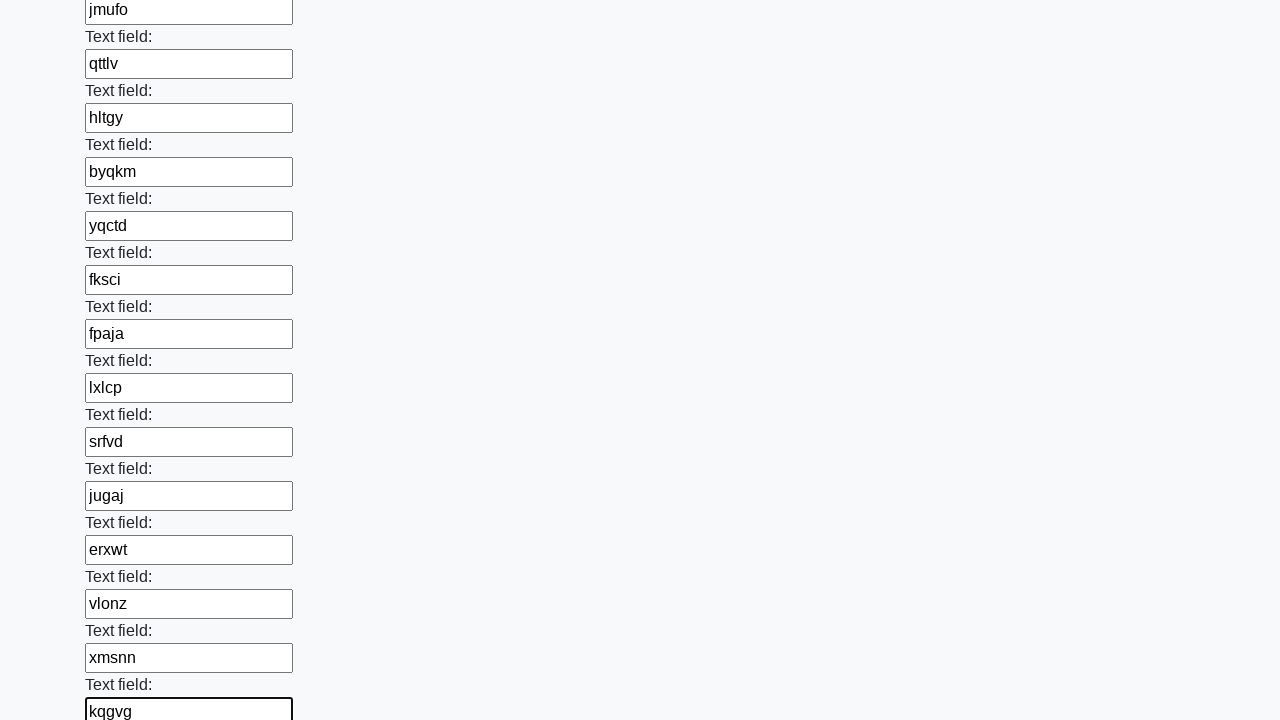

Filled a text field with random string 'zqabl' on input[type="text"] >> nth=63
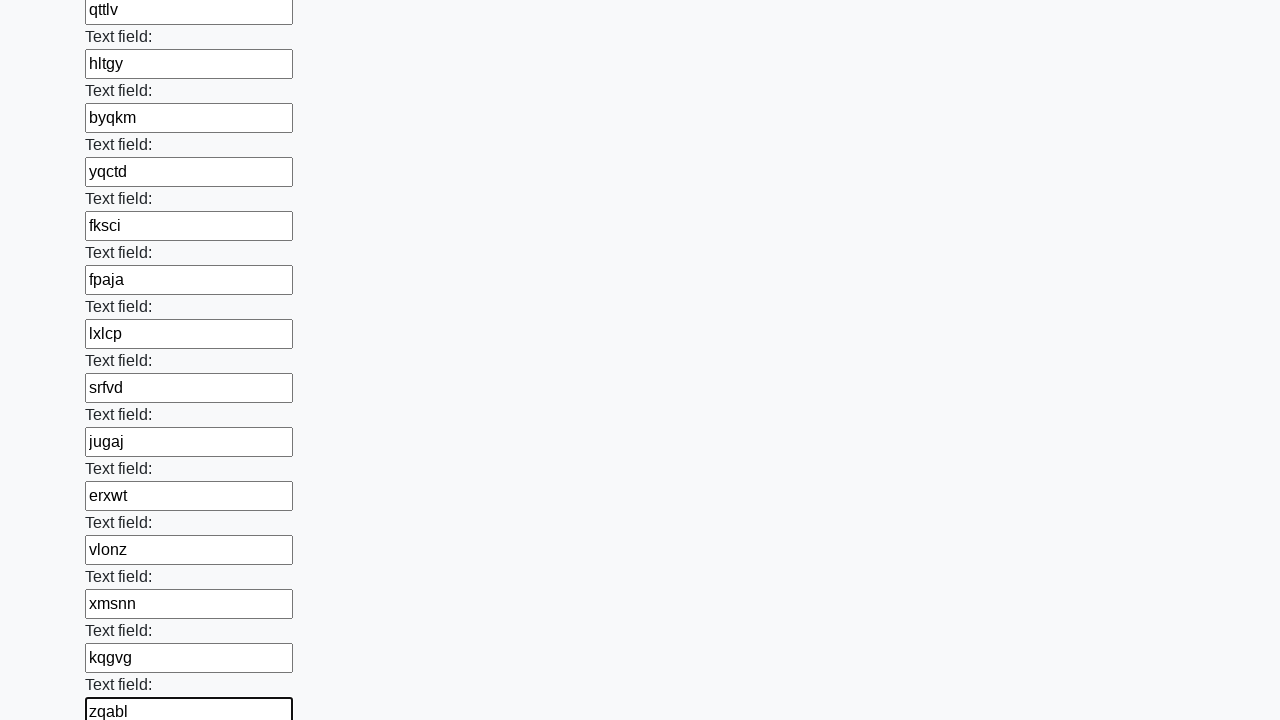

Filled a text field with random string 'xjgxi' on input[type="text"] >> nth=64
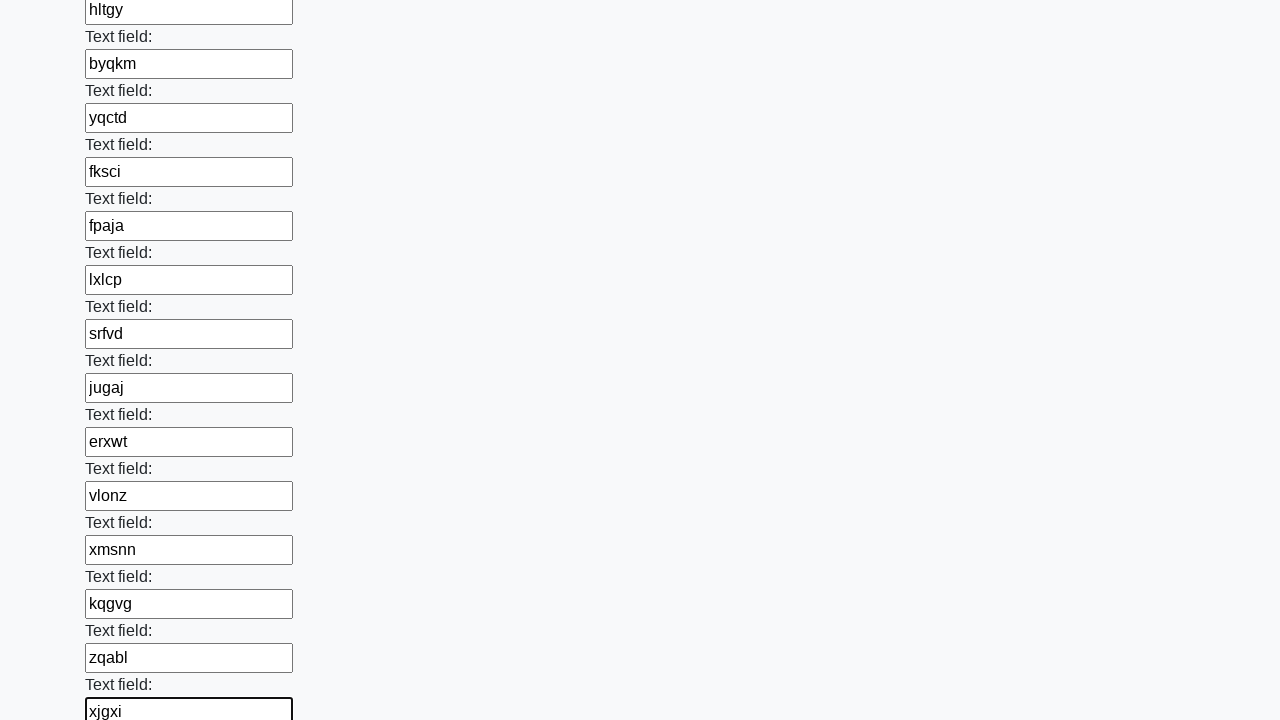

Filled a text field with random string 'hynbx' on input[type="text"] >> nth=65
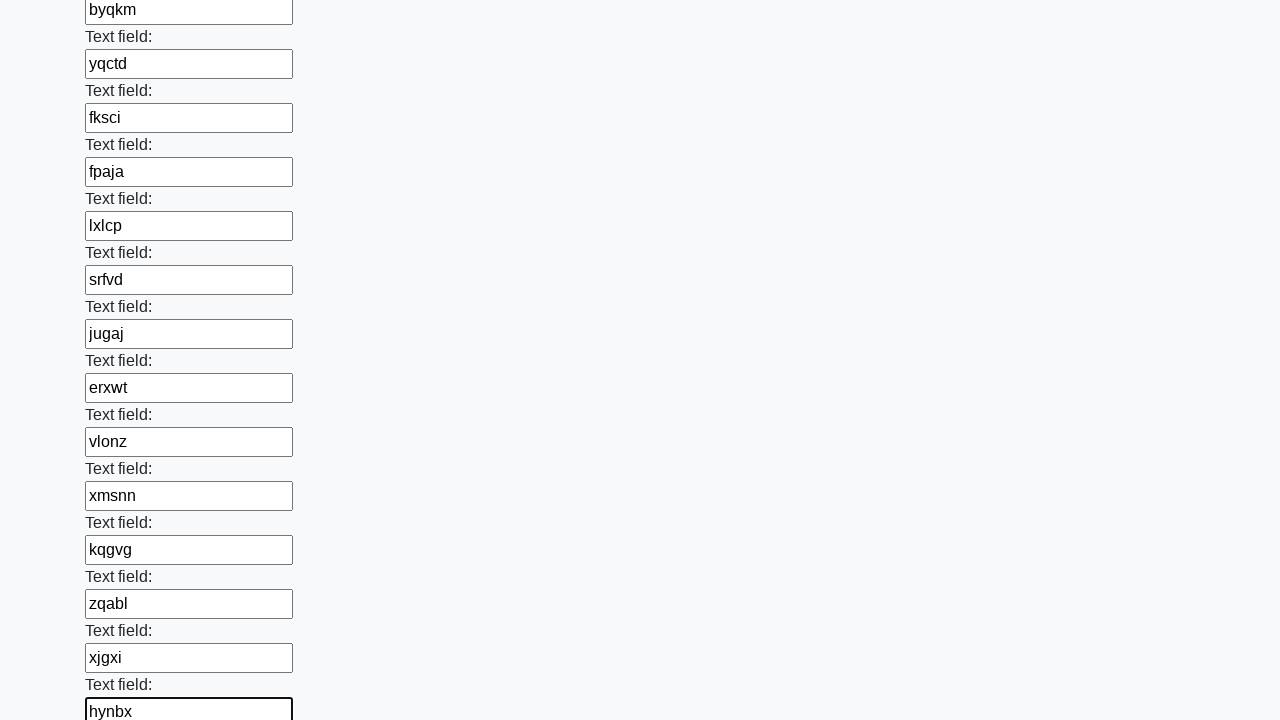

Filled a text field with random string 'dccsu' on input[type="text"] >> nth=66
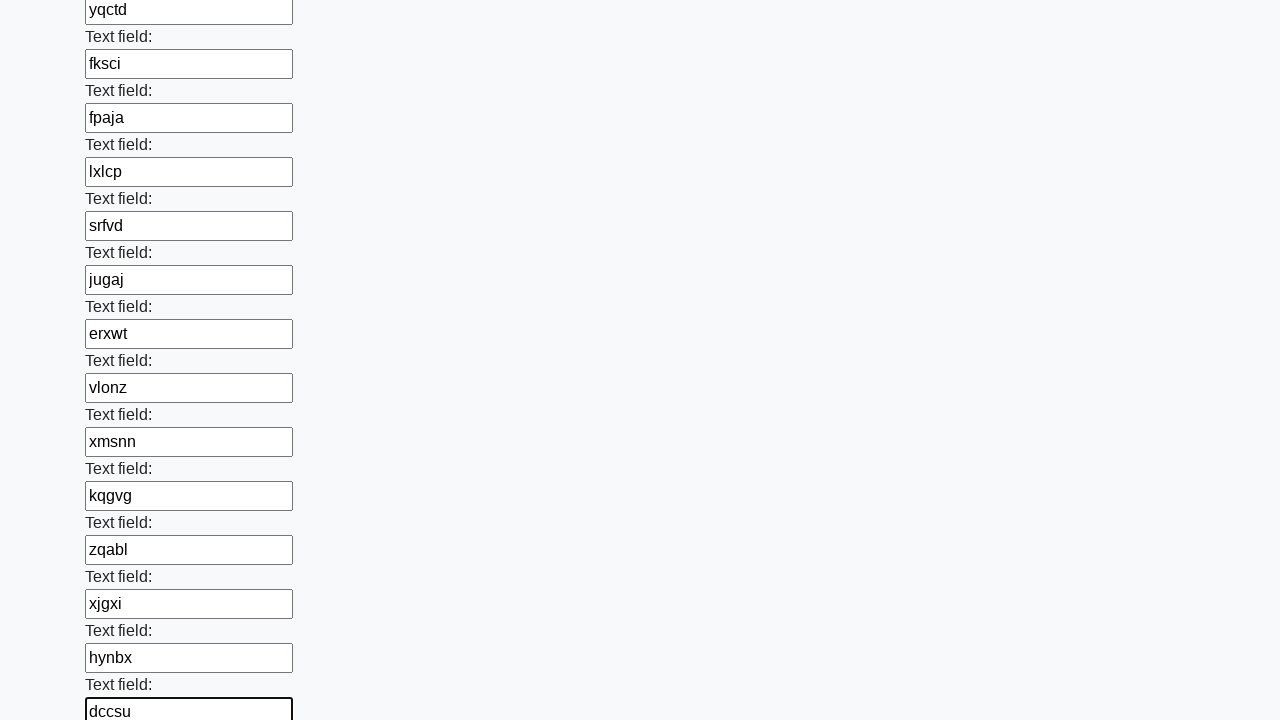

Filled a text field with random string 'qgwnn' on input[type="text"] >> nth=67
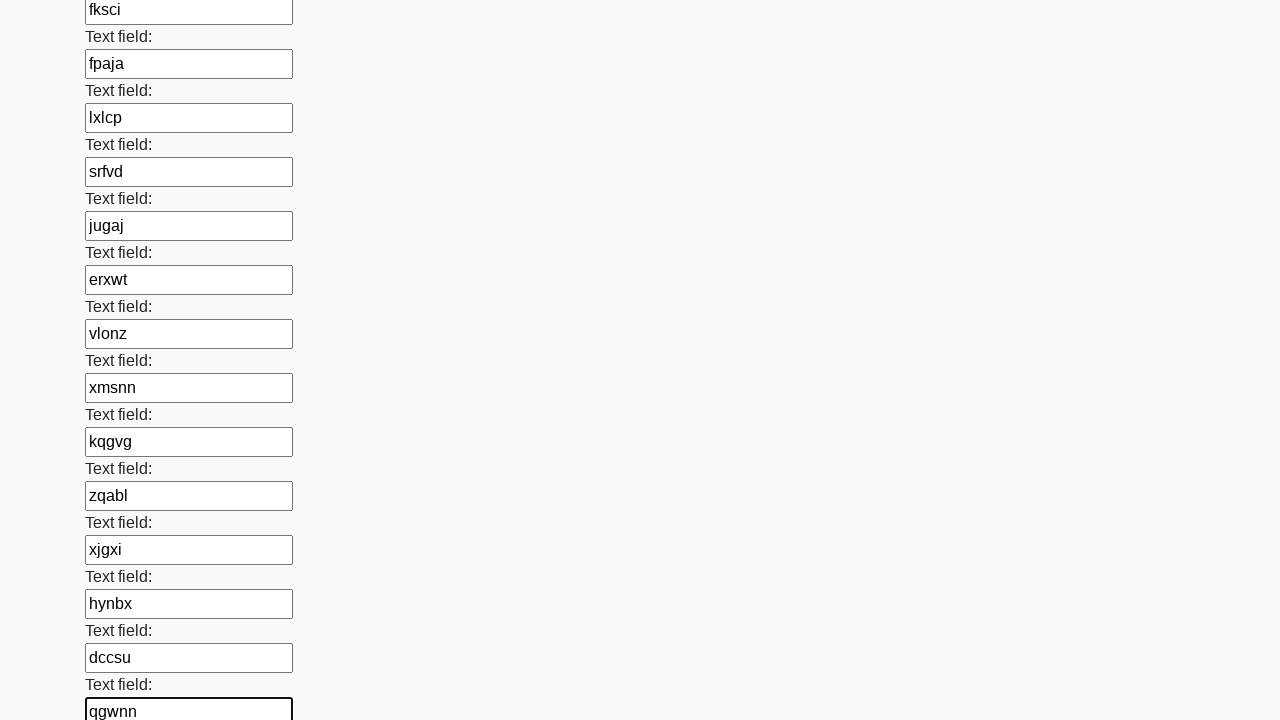

Filled a text field with random string 'gieop' on input[type="text"] >> nth=68
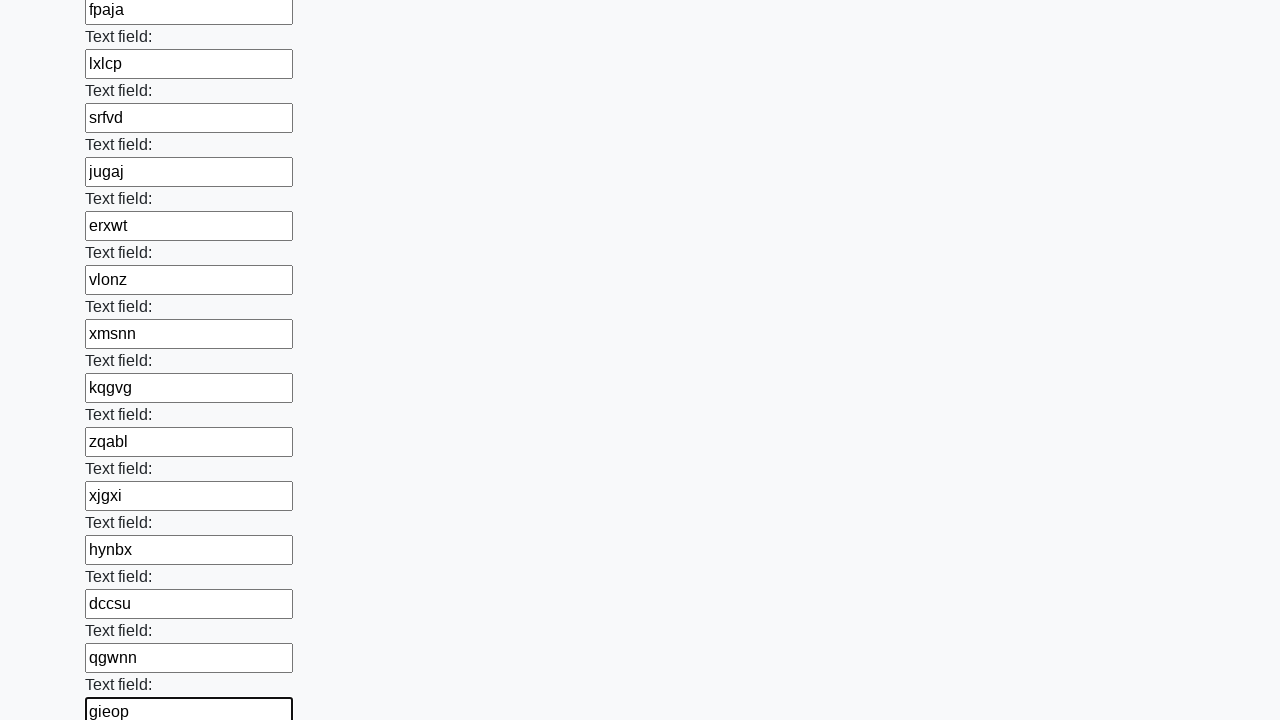

Filled a text field with random string 'aawhr' on input[type="text"] >> nth=69
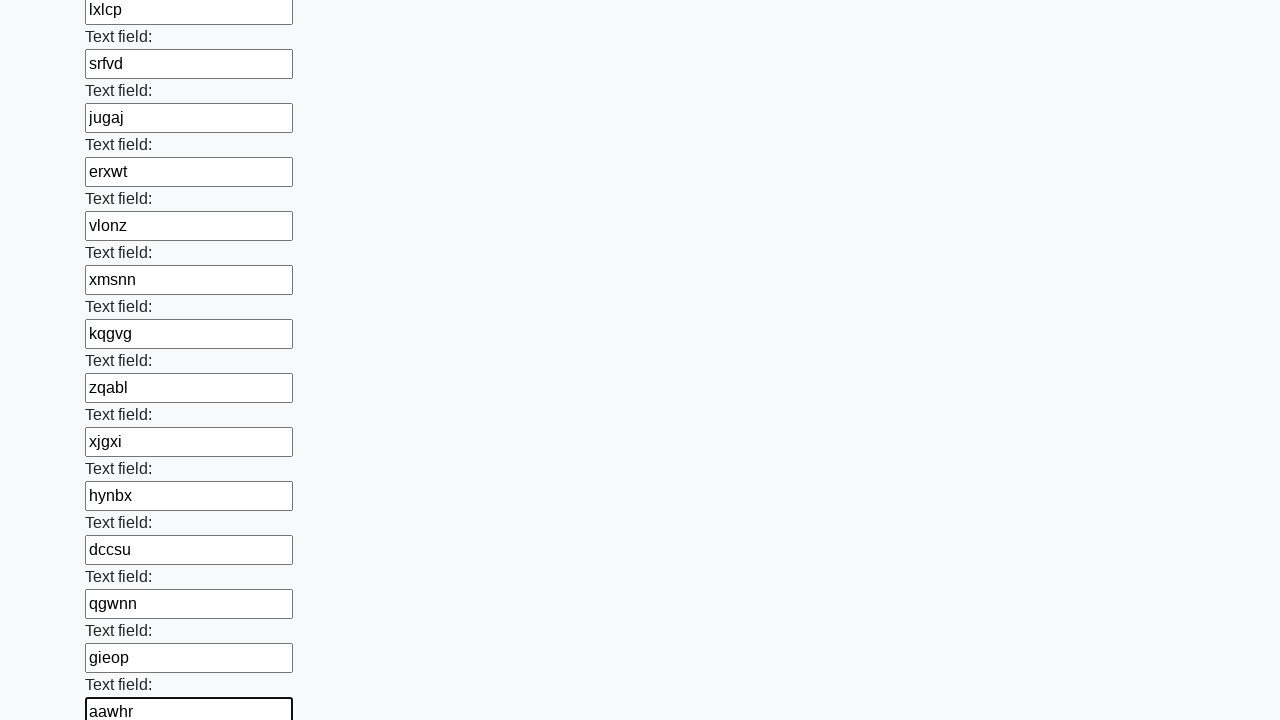

Filled a text field with random string 'osvde' on input[type="text"] >> nth=70
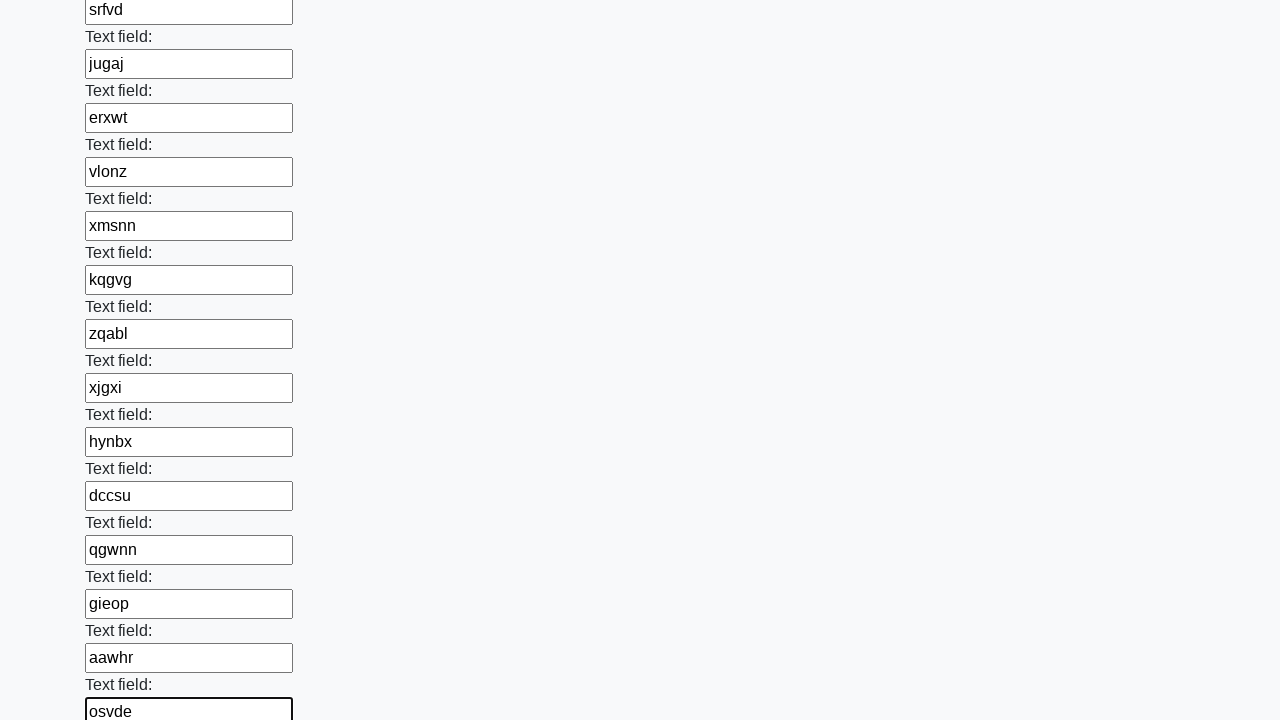

Filled a text field with random string 'cuswx' on input[type="text"] >> nth=71
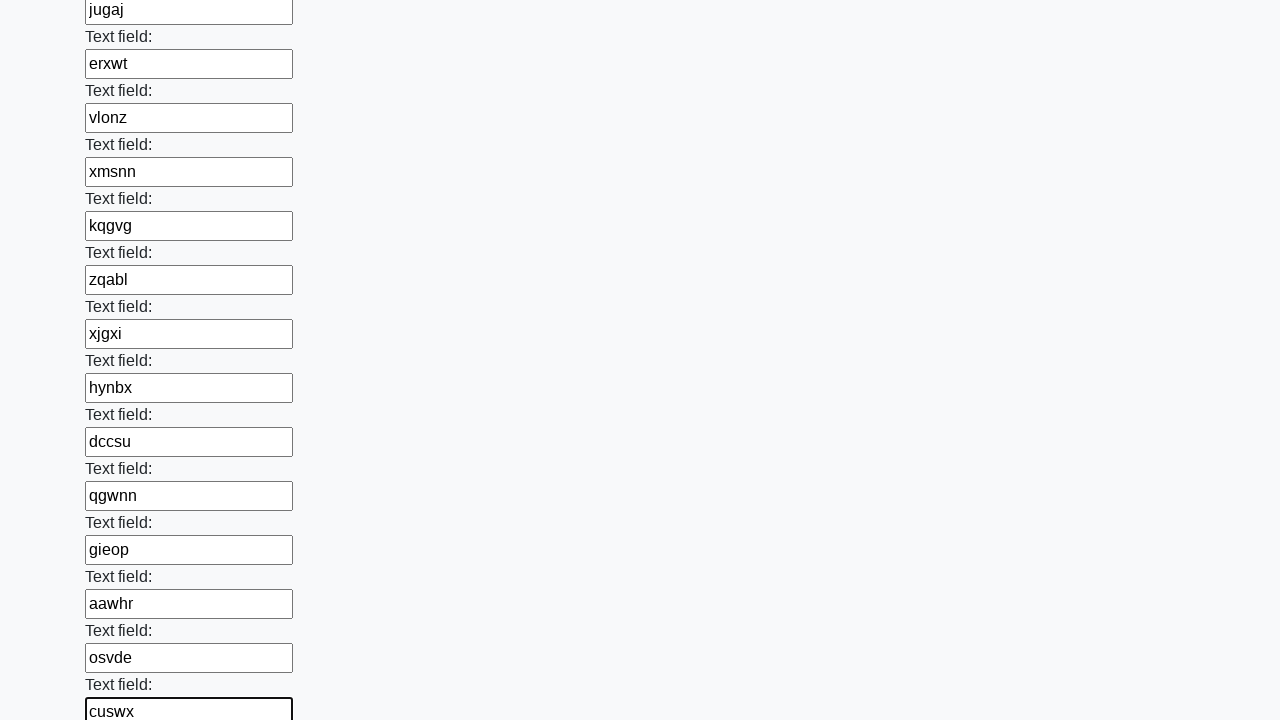

Filled a text field with random string 'iotdt' on input[type="text"] >> nth=72
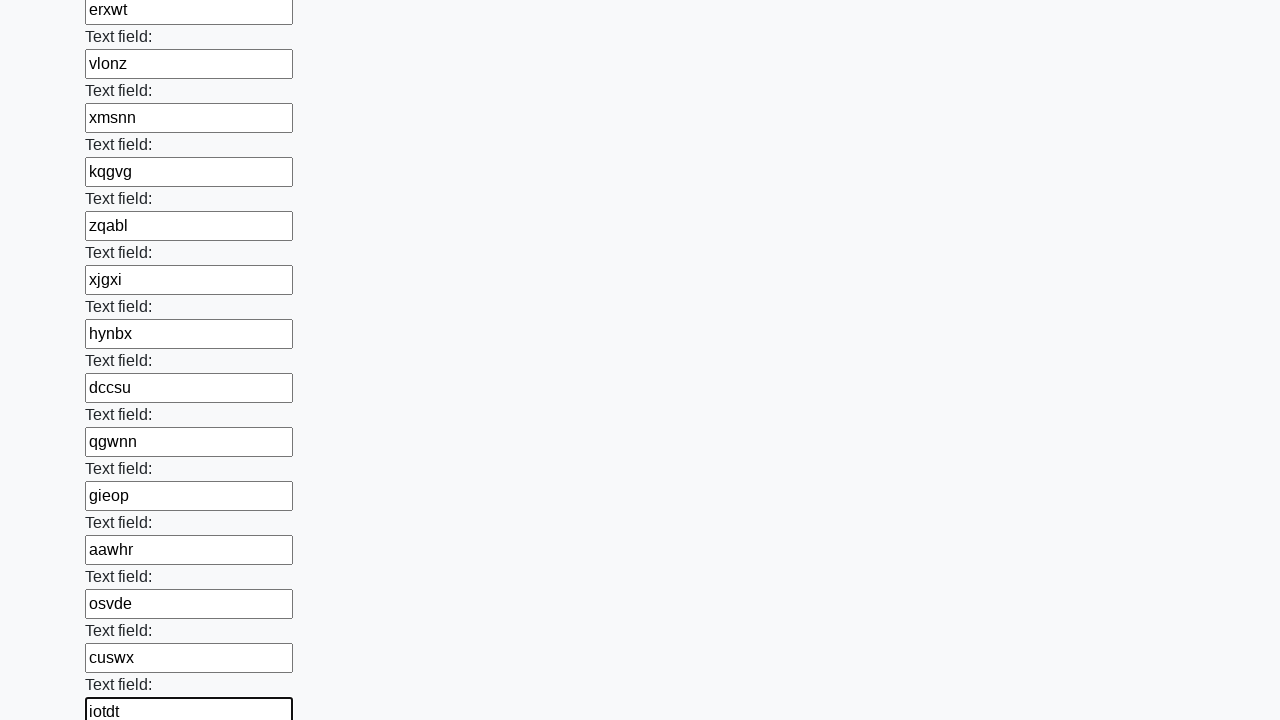

Filled a text field with random string 'vhqlr' on input[type="text"] >> nth=73
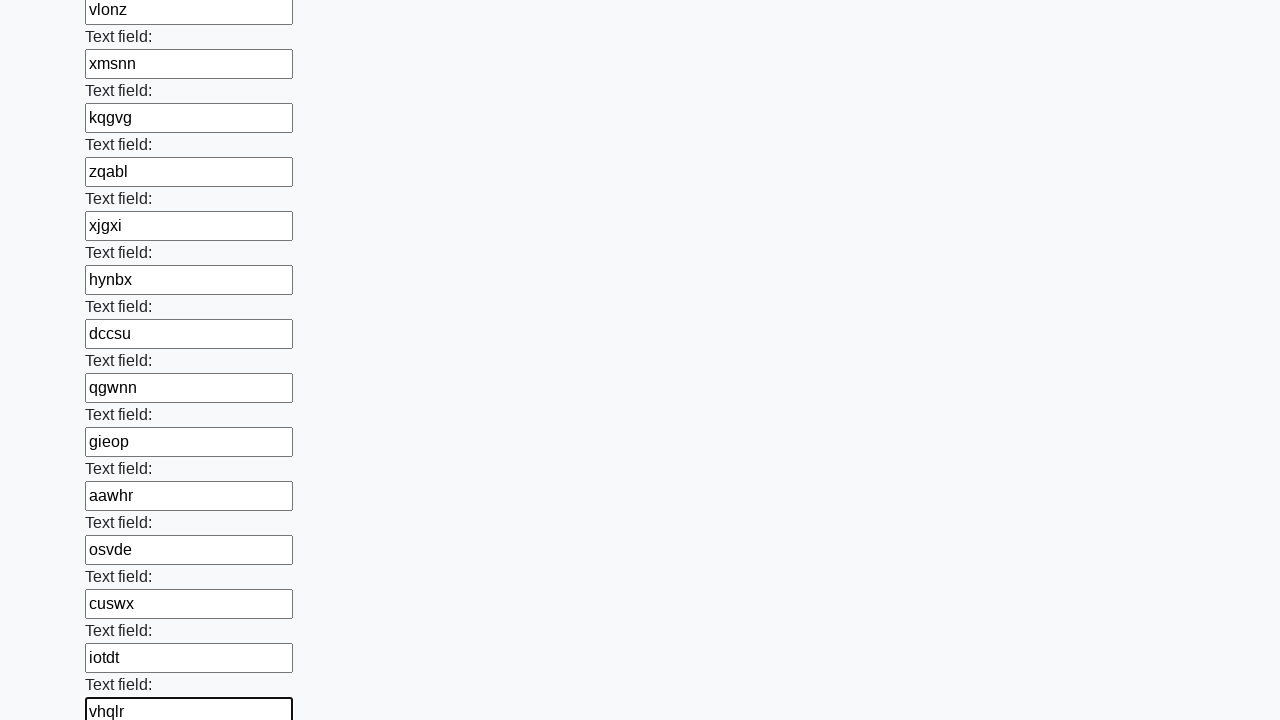

Filled a text field with random string 'mowcb' on input[type="text"] >> nth=74
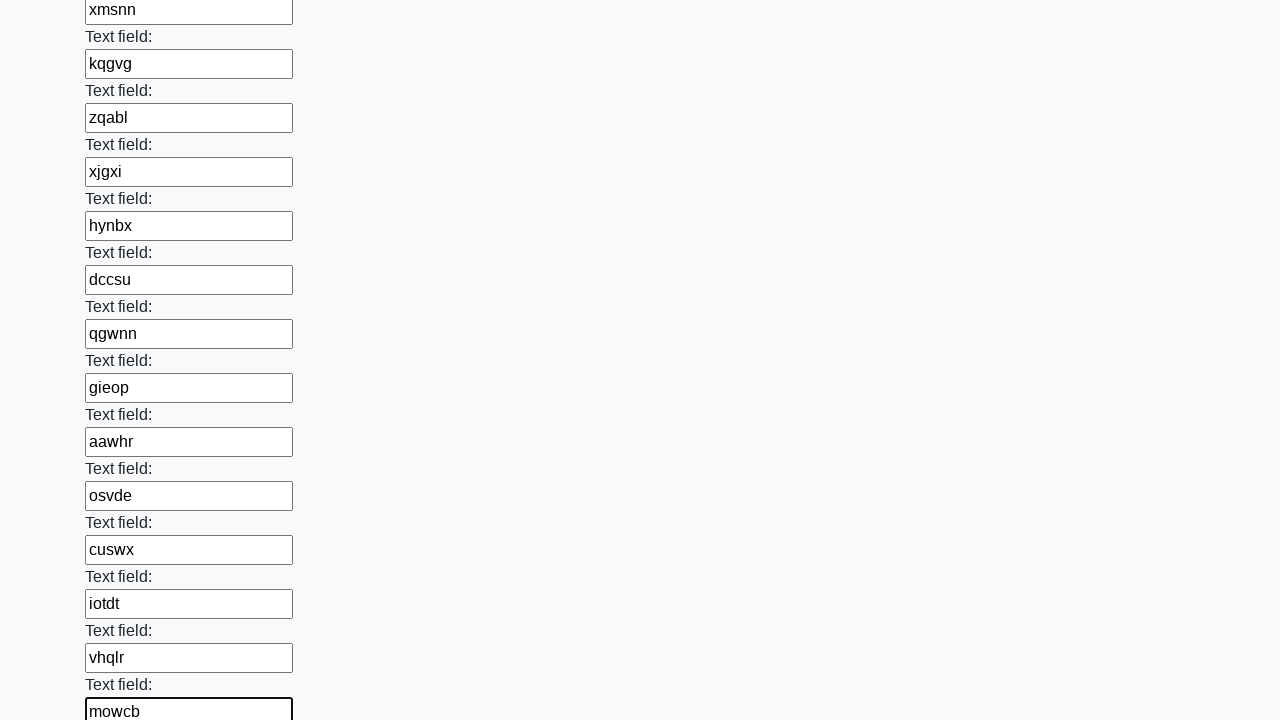

Filled a text field with random string 'ynyku' on input[type="text"] >> nth=75
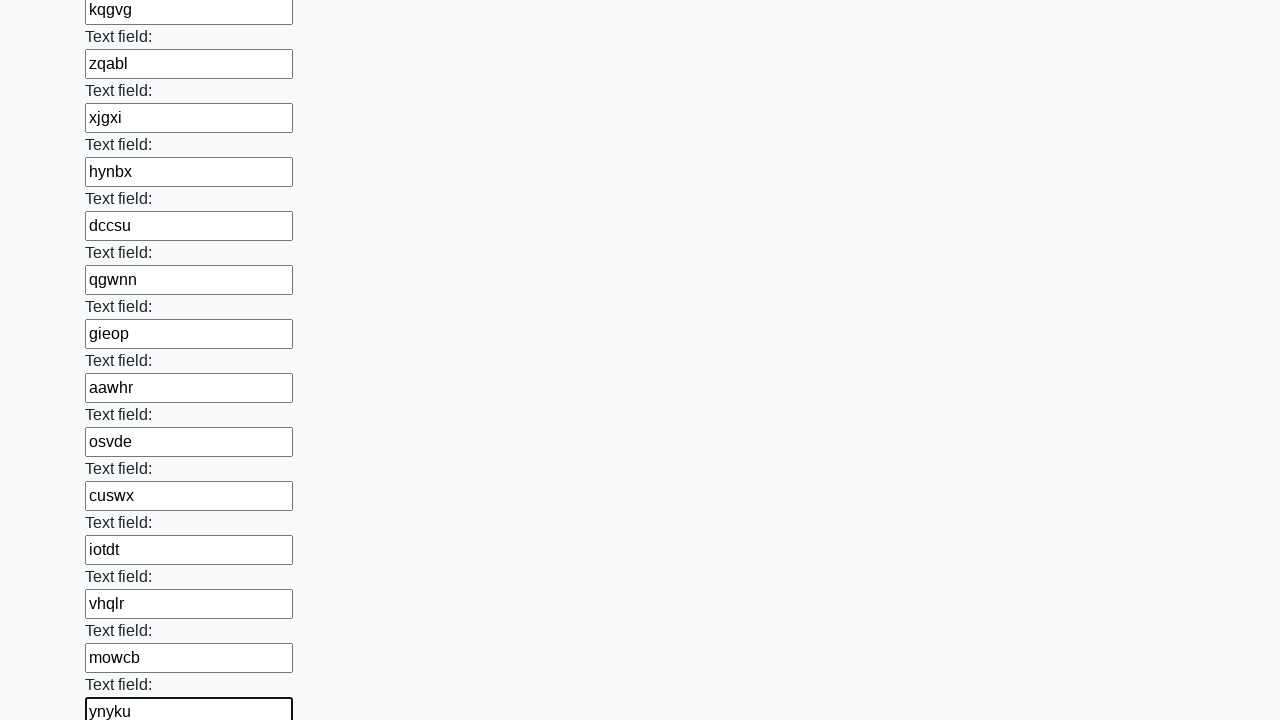

Filled a text field with random string 'rskga' on input[type="text"] >> nth=76
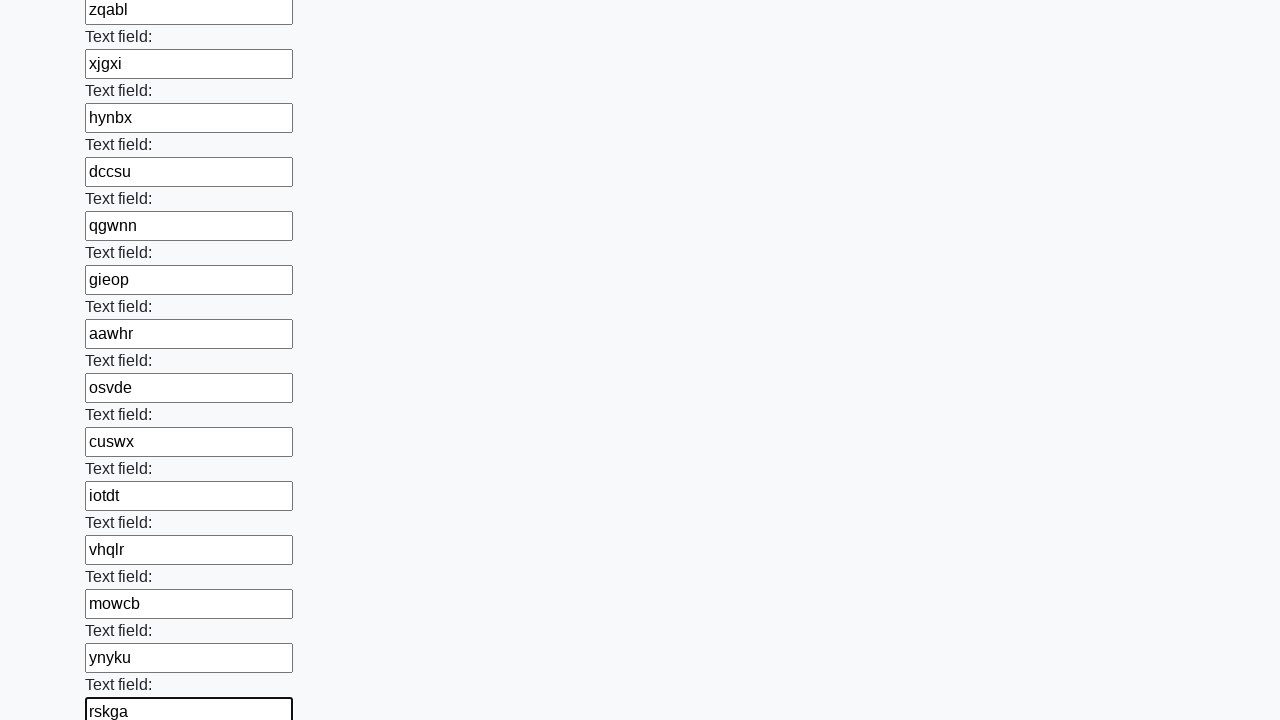

Filled a text field with random string 'sdlpy' on input[type="text"] >> nth=77
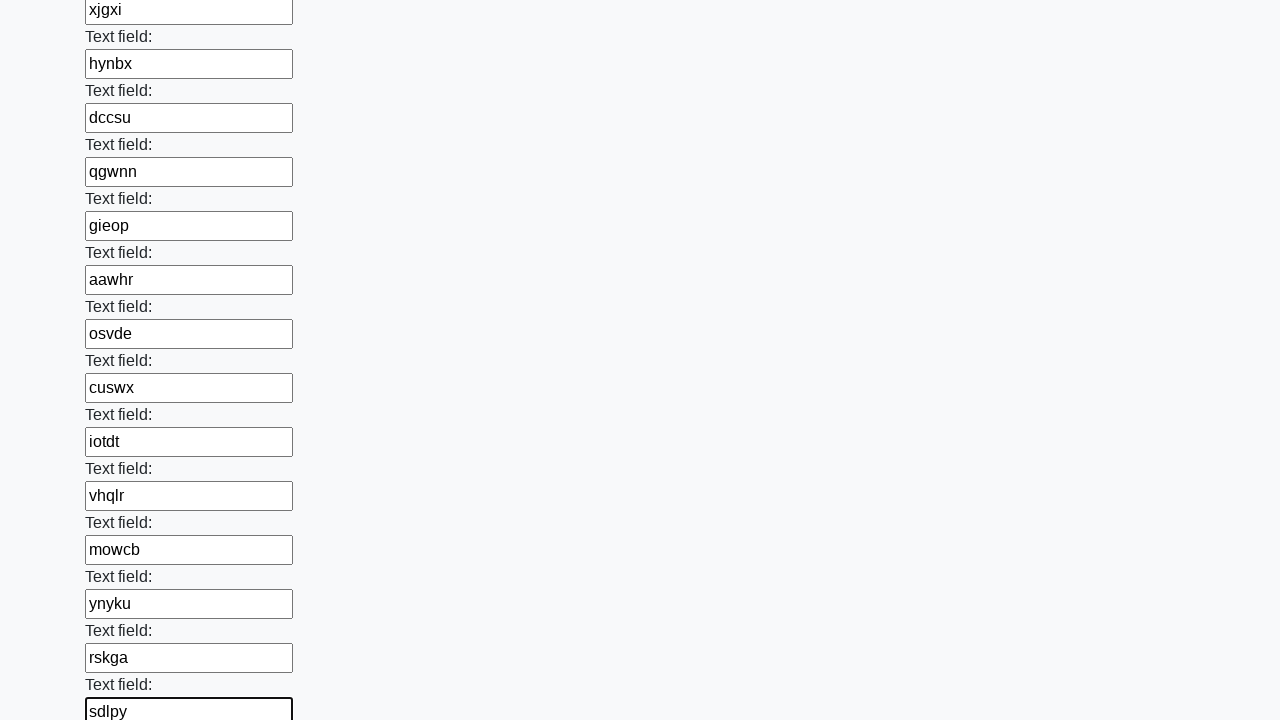

Filled a text field with random string 'jrjpe' on input[type="text"] >> nth=78
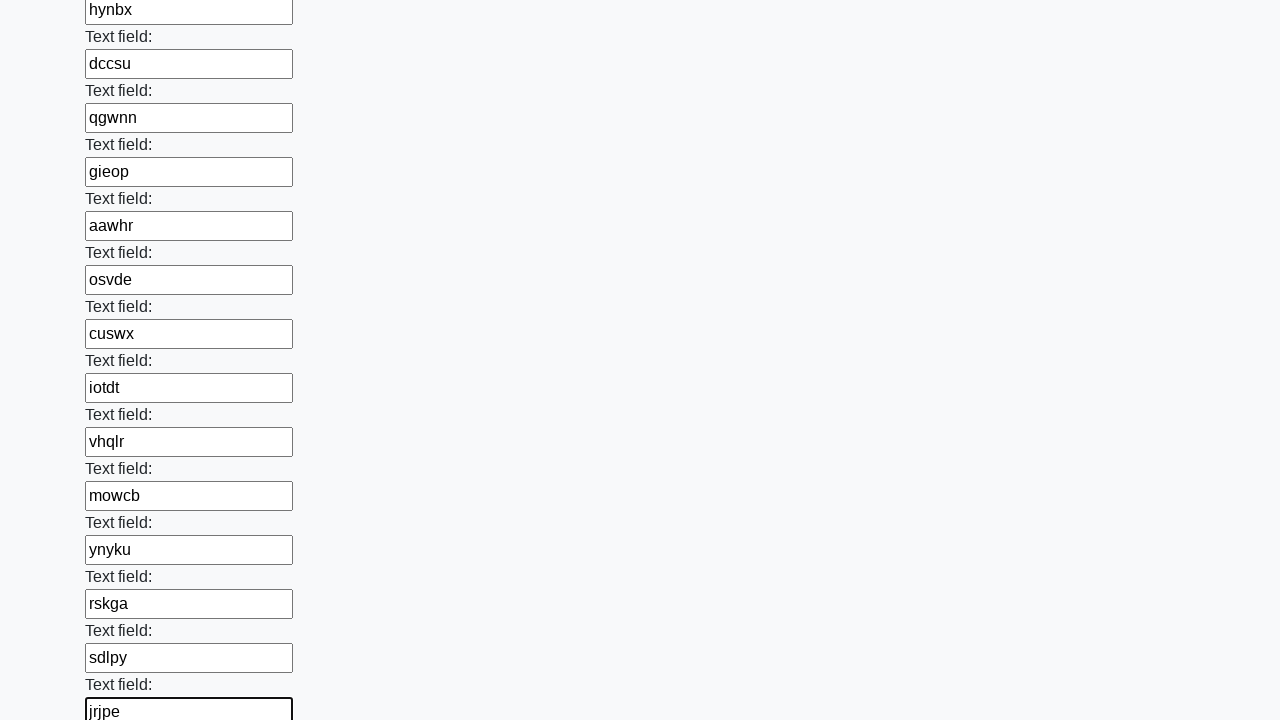

Filled a text field with random string 'ircmm' on input[type="text"] >> nth=79
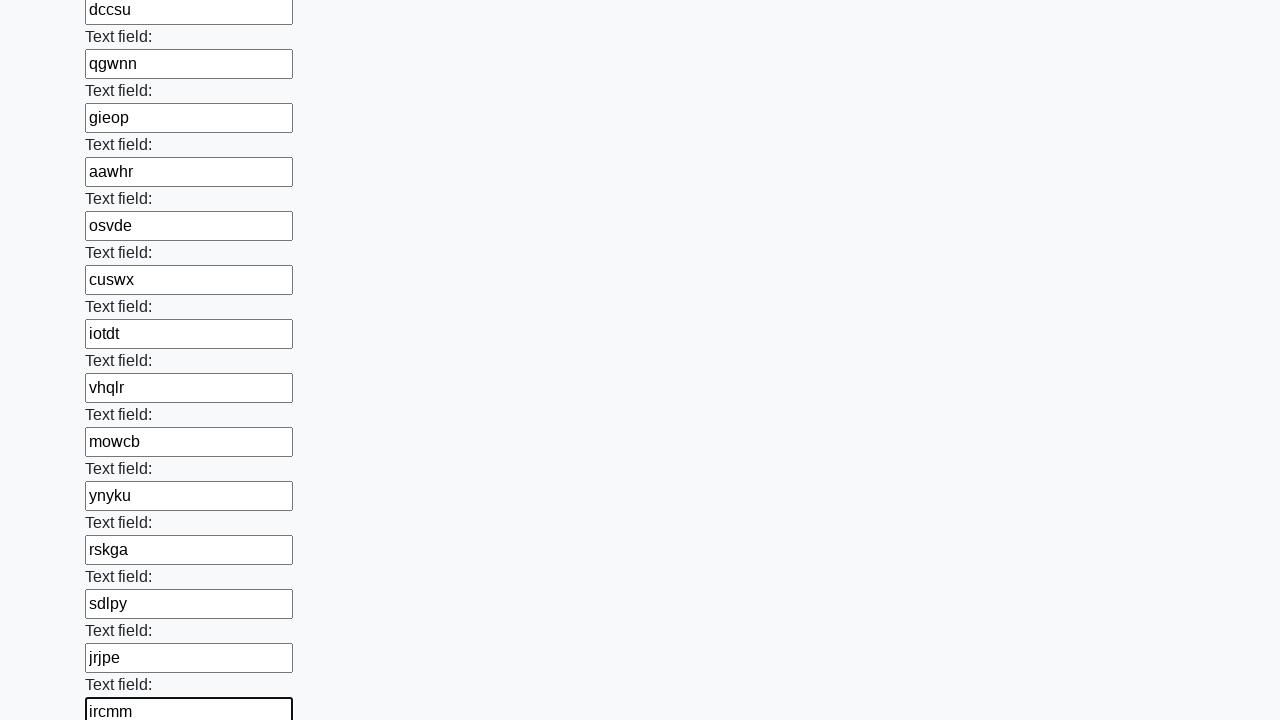

Filled a text field with random string 'liohi' on input[type="text"] >> nth=80
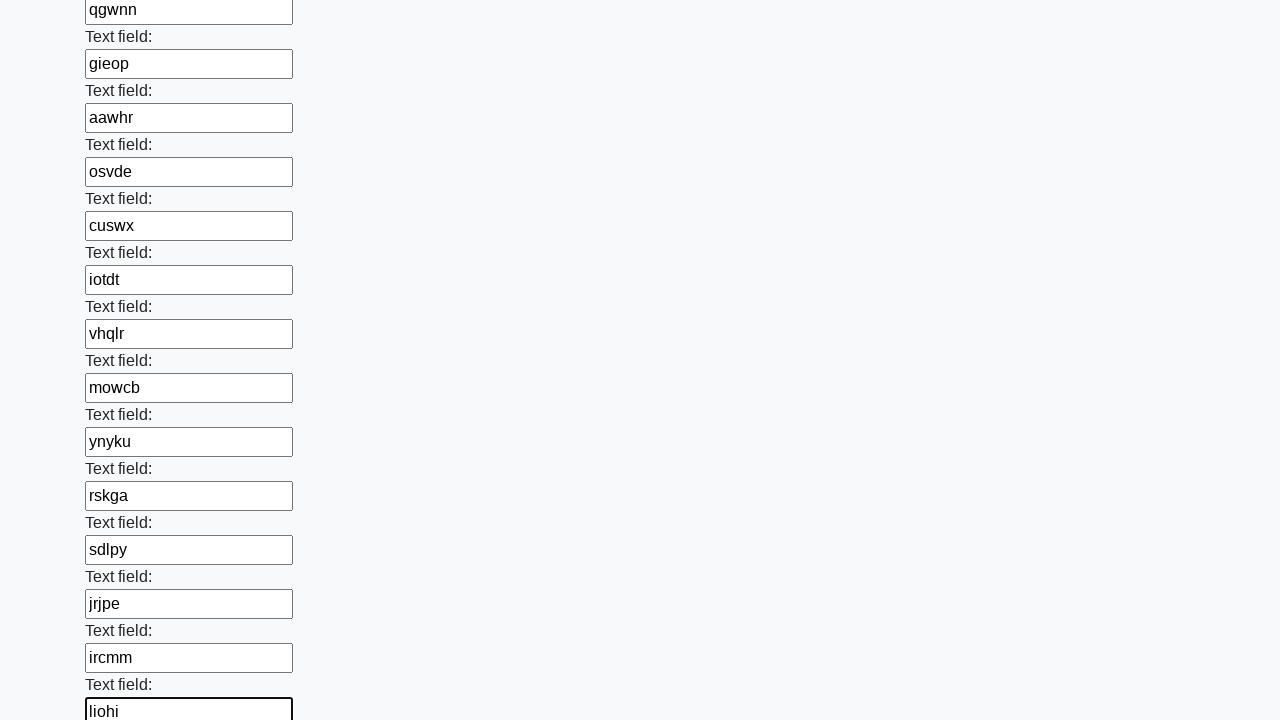

Filled a text field with random string 'zfrzh' on input[type="text"] >> nth=81
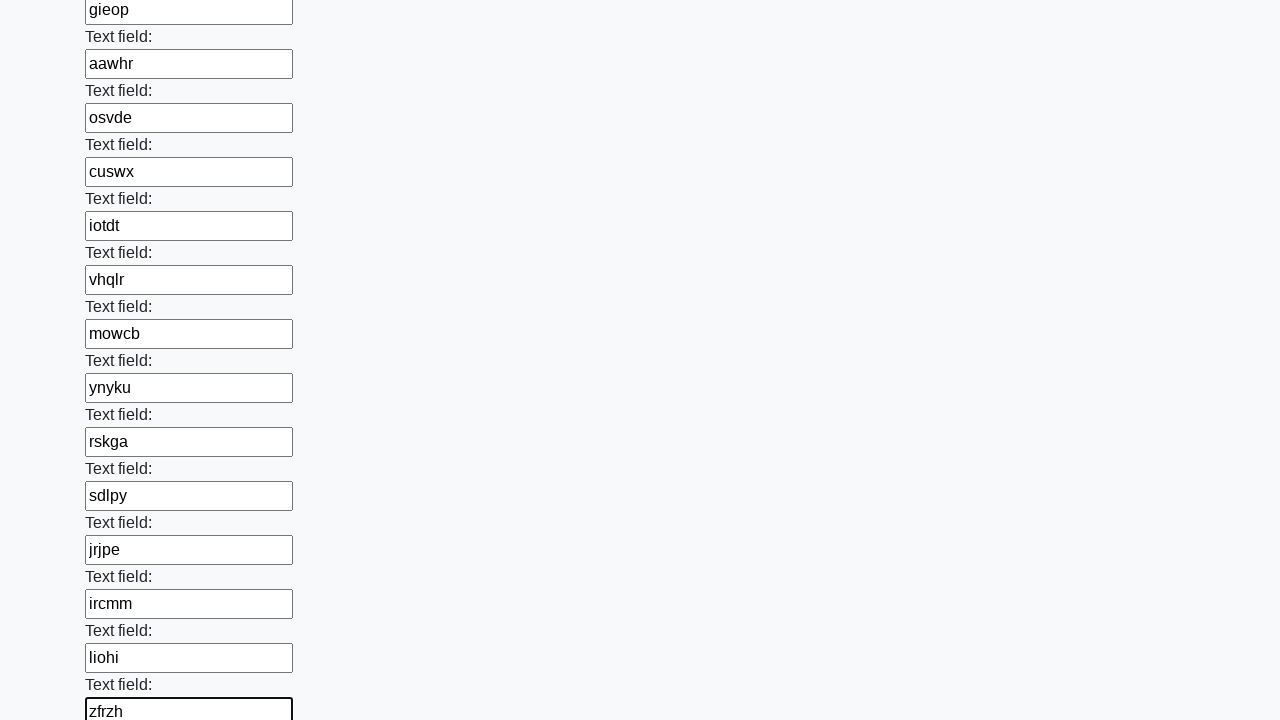

Filled a text field with random string 'zqdfq' on input[type="text"] >> nth=82
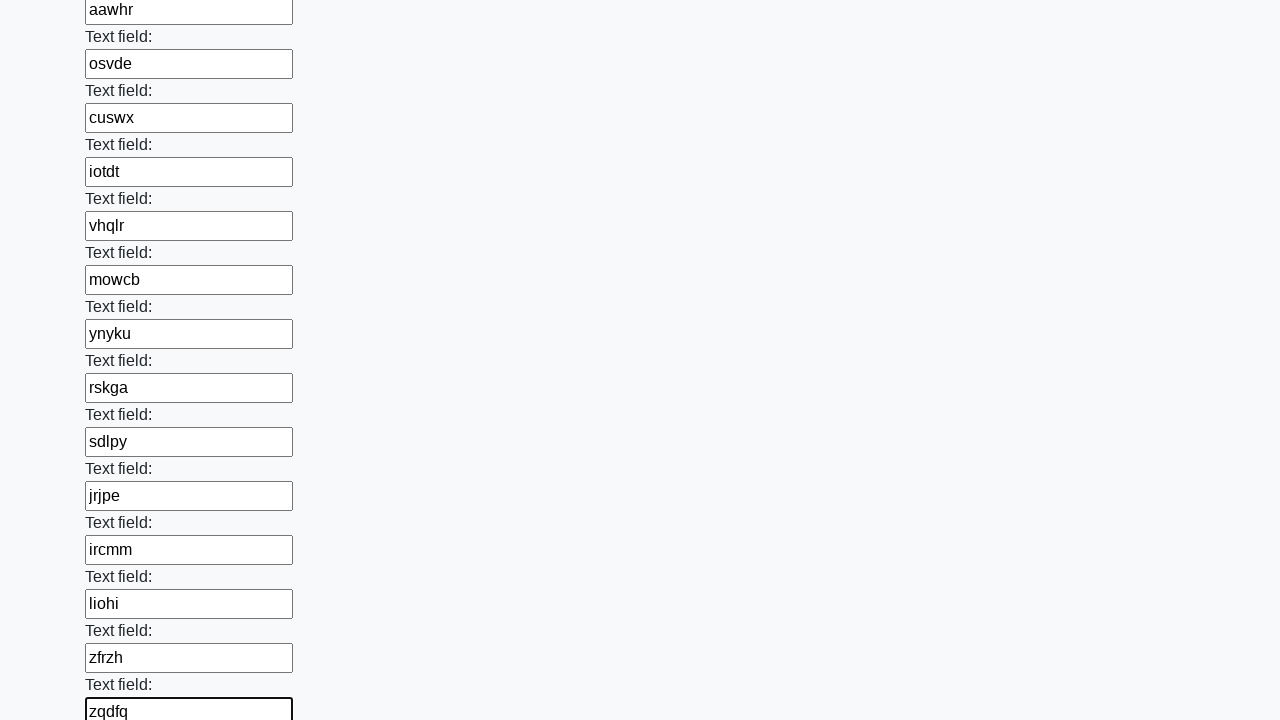

Filled a text field with random string 'owtna' on input[type="text"] >> nth=83
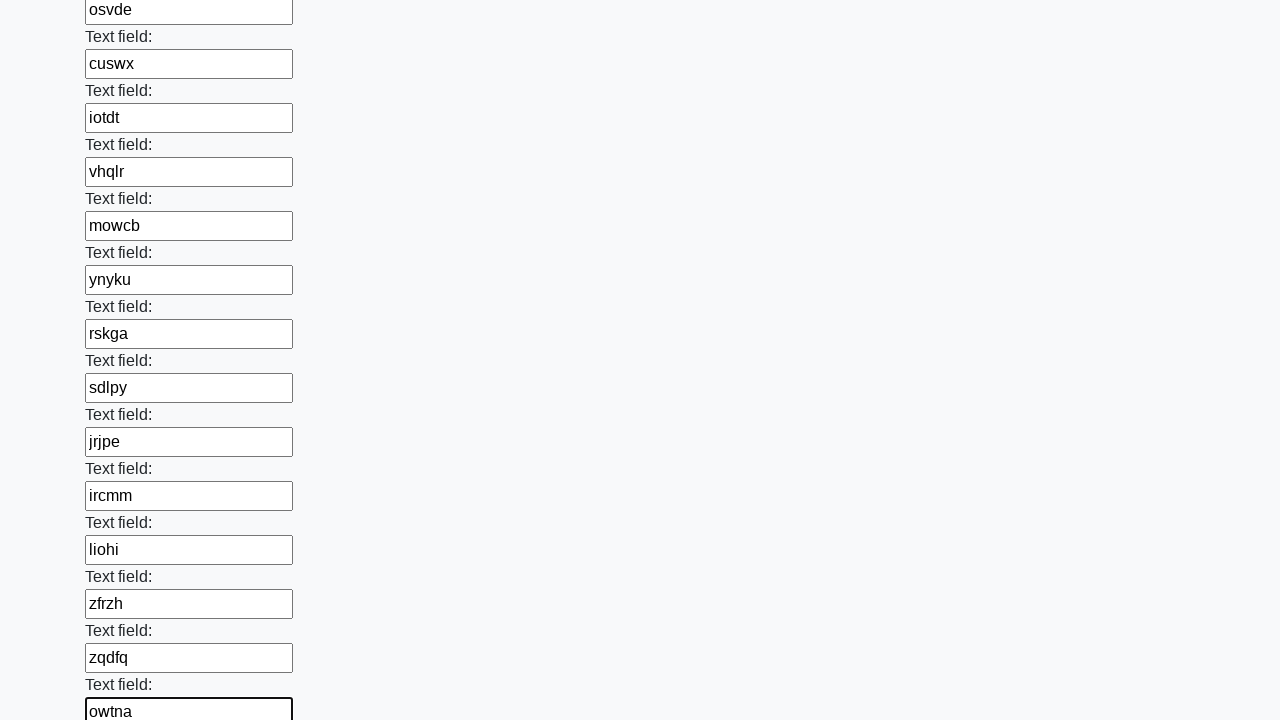

Filled a text field with random string 'wdexu' on input[type="text"] >> nth=84
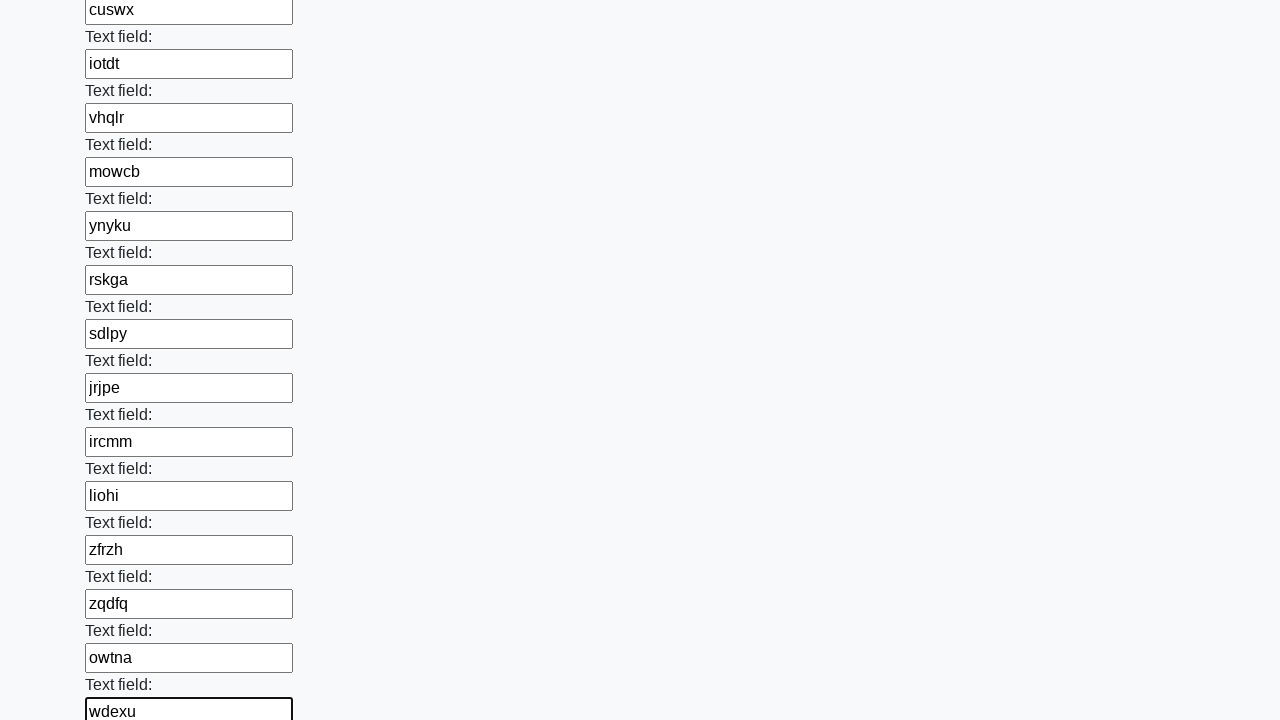

Filled a text field with random string 'yojiu' on input[type="text"] >> nth=85
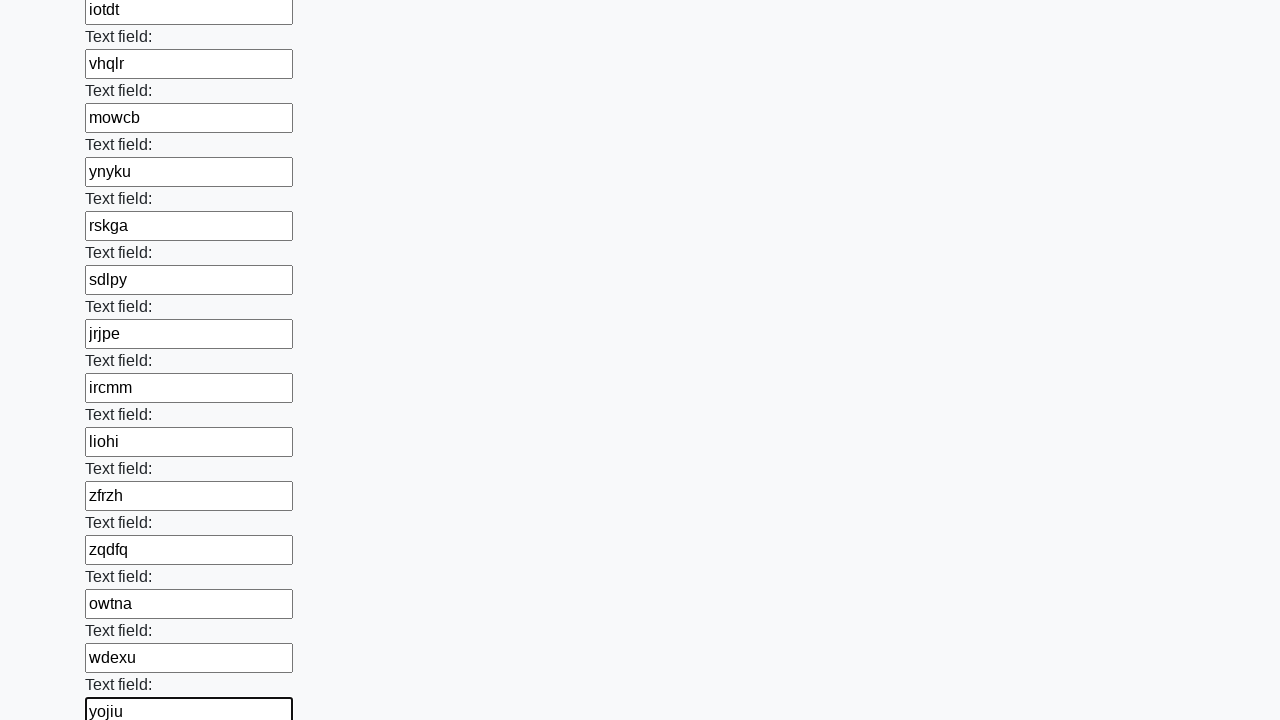

Filled a text field with random string 'dhtst' on input[type="text"] >> nth=86
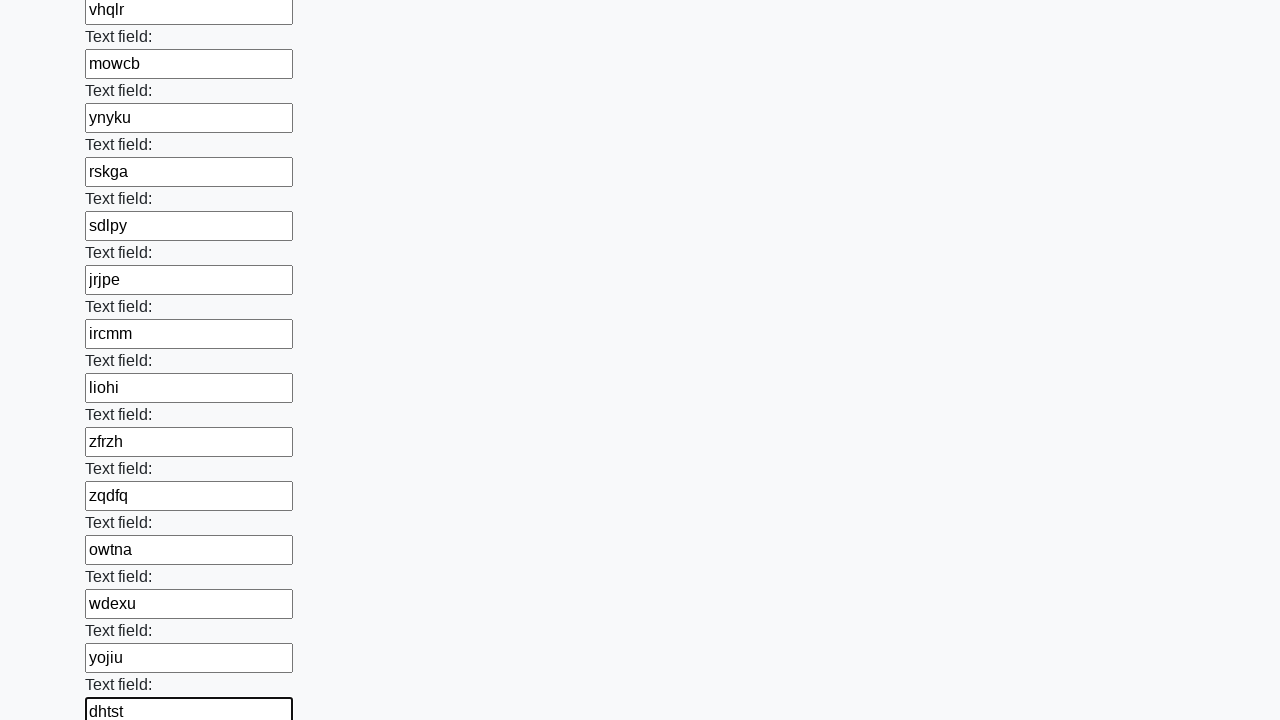

Filled a text field with random string 'bbpet' on input[type="text"] >> nth=87
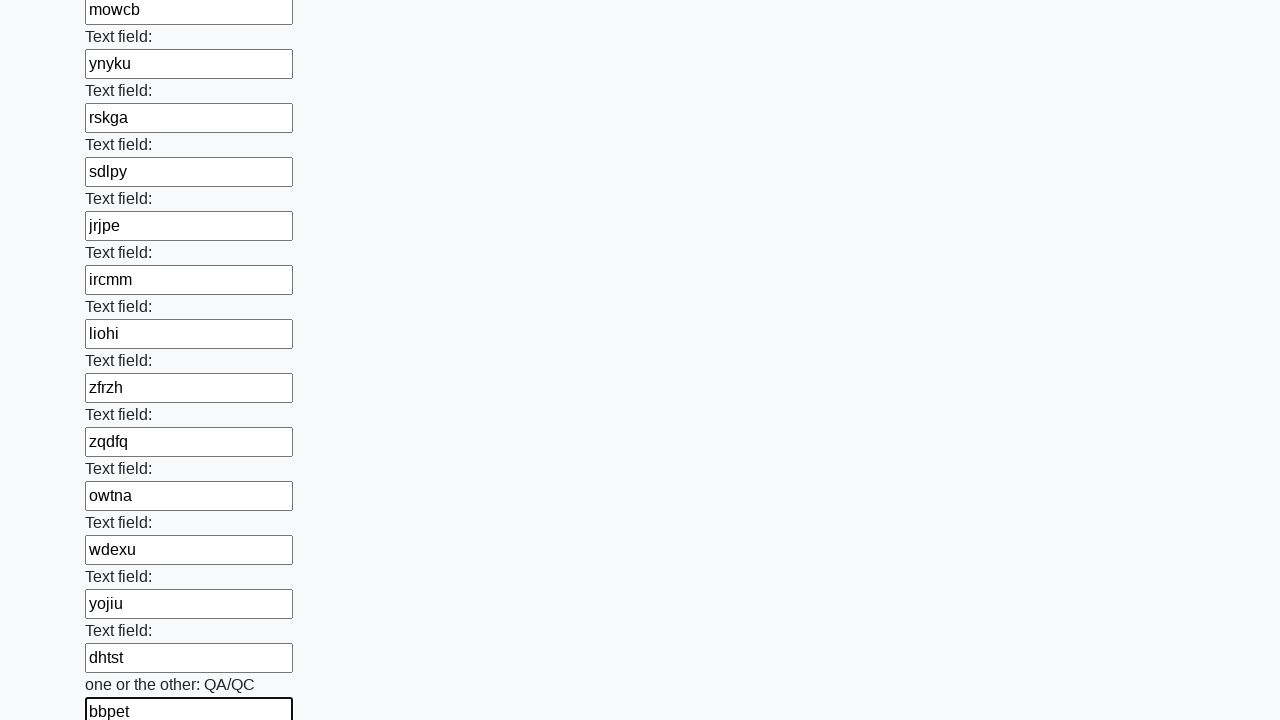

Filled a text field with random string 'vnxut' on input[type="text"] >> nth=88
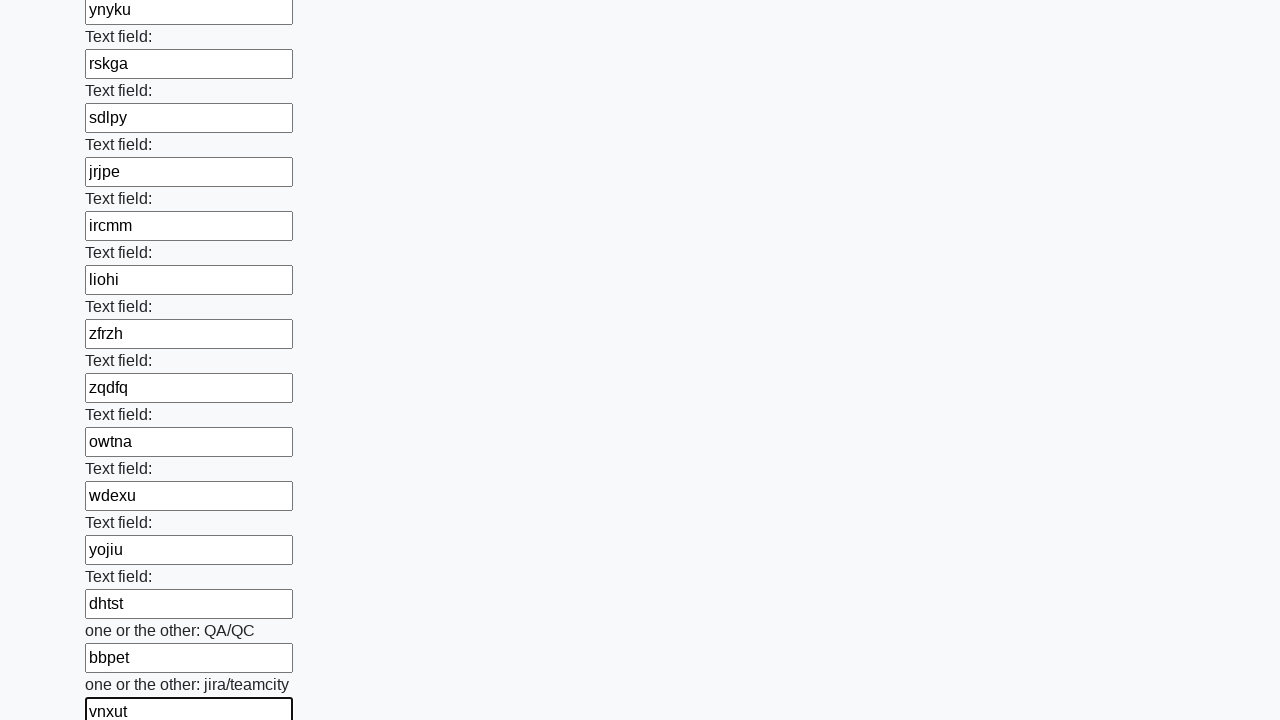

Filled a text field with random string 'vehrz' on input[type="text"] >> nth=89
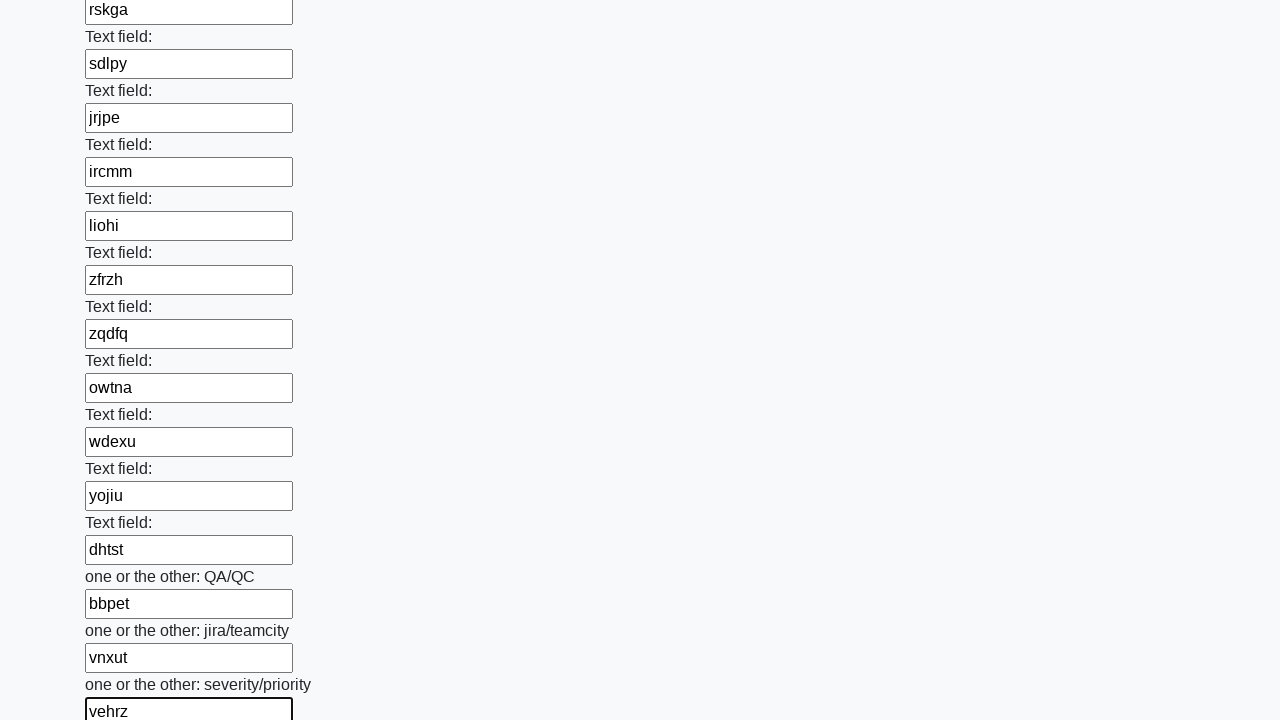

Filled a text field with random string 'zlutm' on input[type="text"] >> nth=90
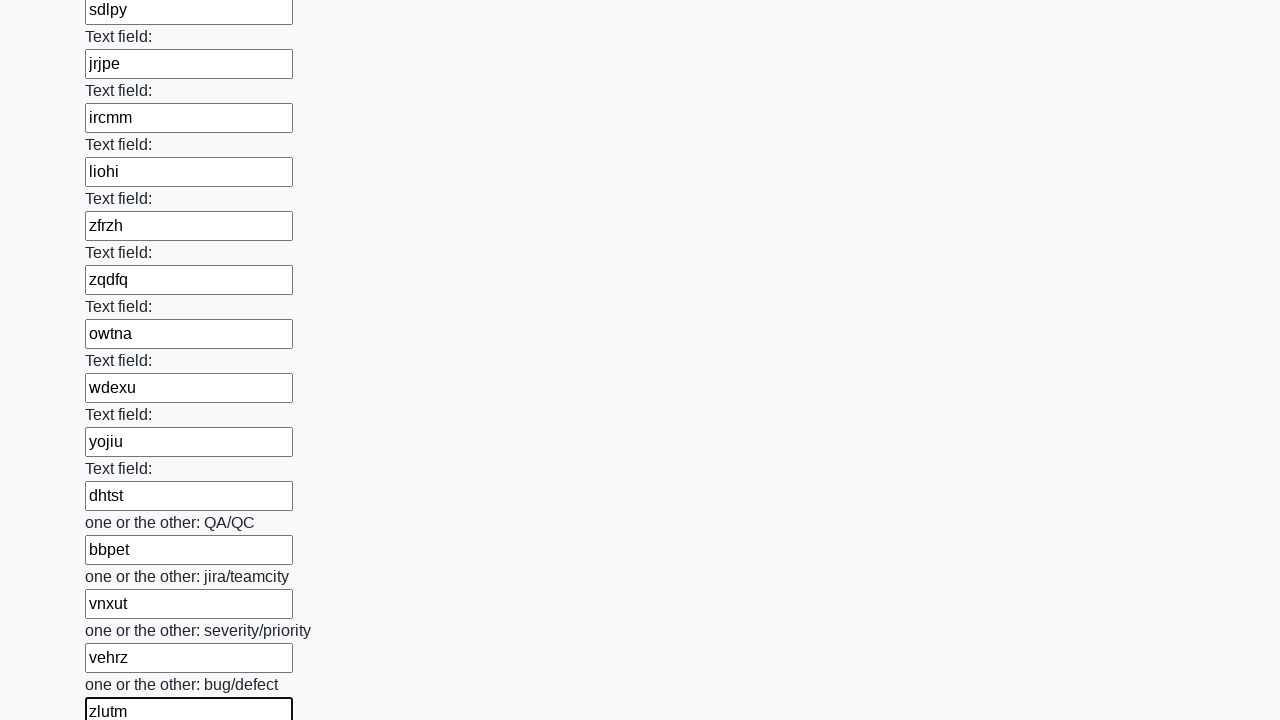

Filled a text field with random string 'vdaxq' on input[type="text"] >> nth=91
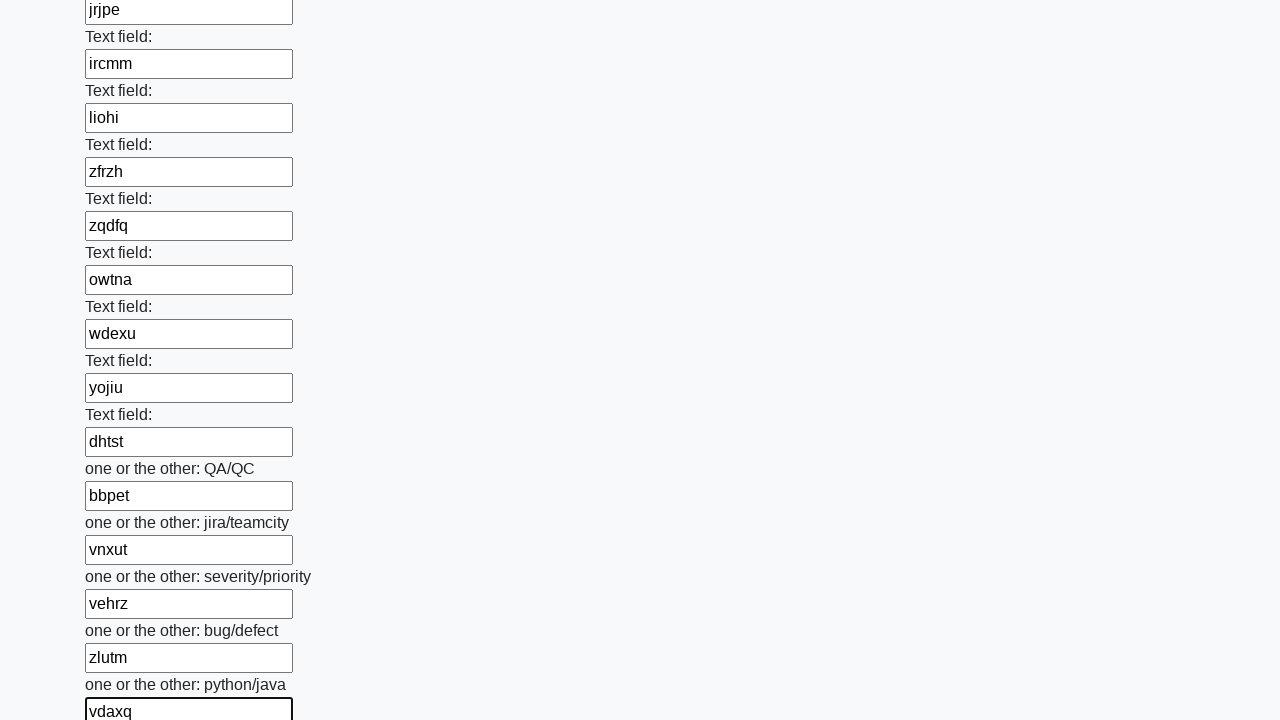

Filled a text field with random string 'mzisy' on input[type="text"] >> nth=92
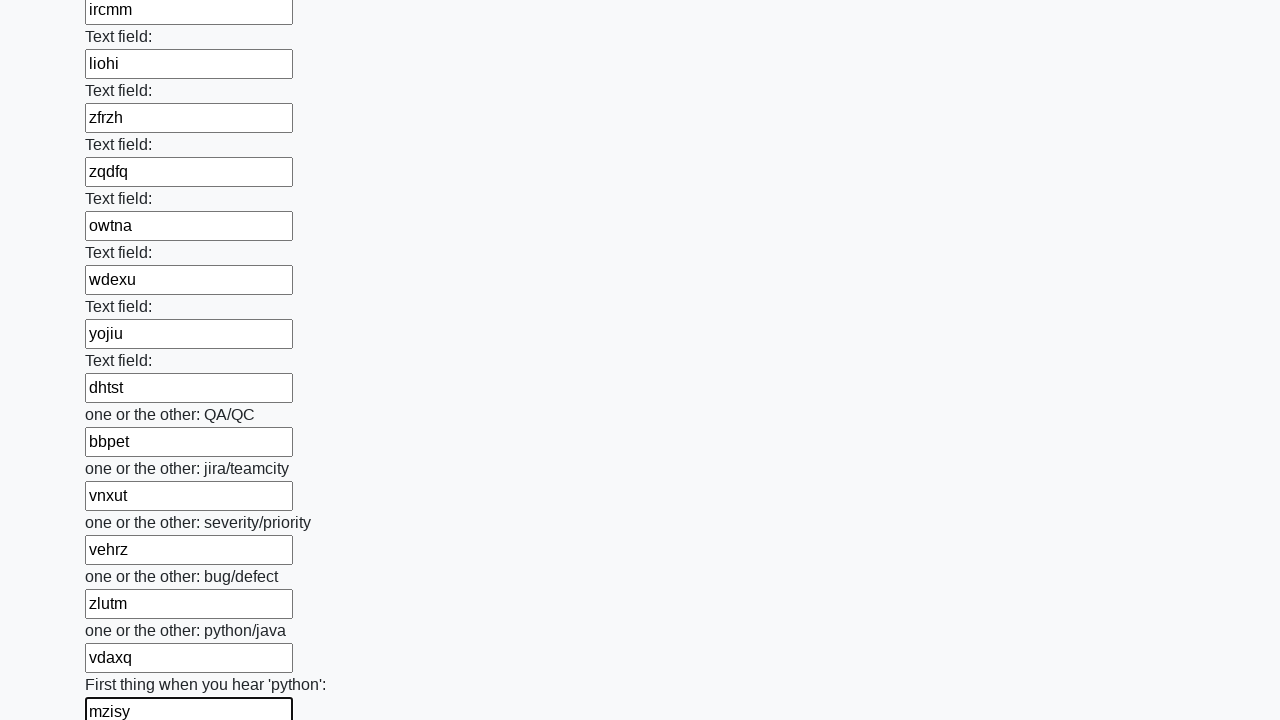

Filled a text field with random string 'dajvr' on input[type="text"] >> nth=93
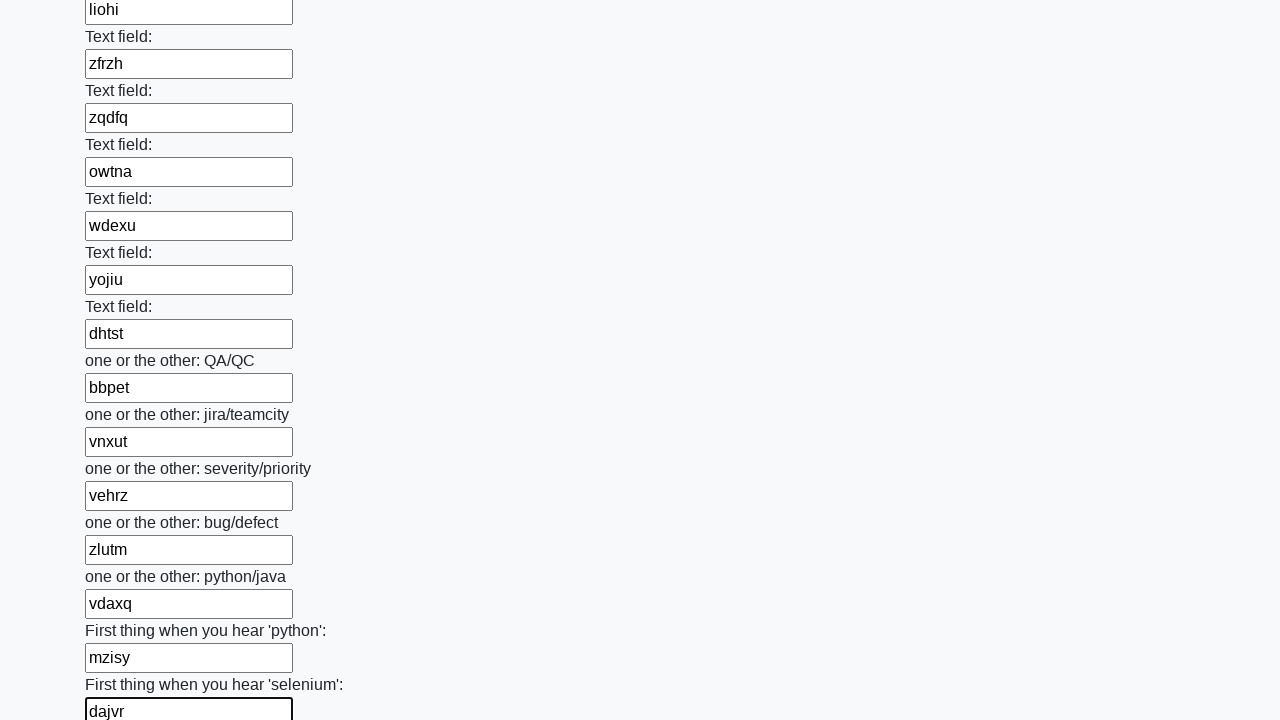

Filled a text field with random string 'vadgq' on input[type="text"] >> nth=94
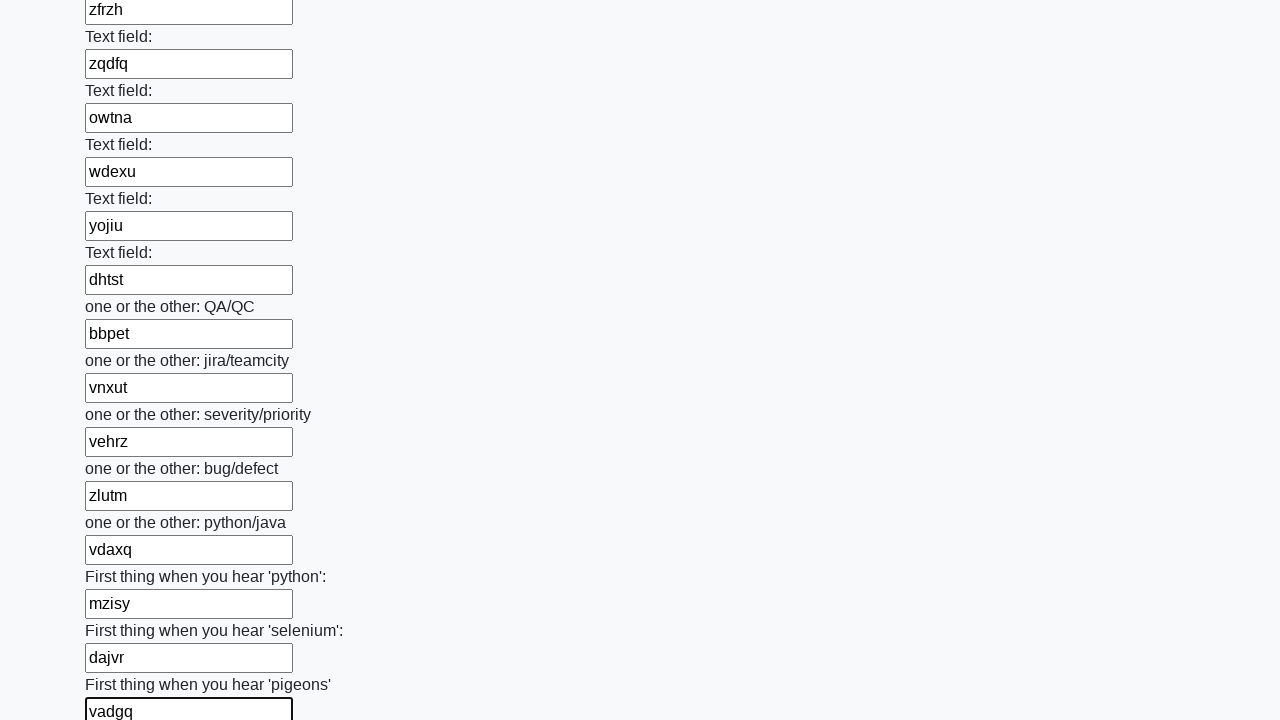

Filled a text field with random string 'exefg' on input[type="text"] >> nth=95
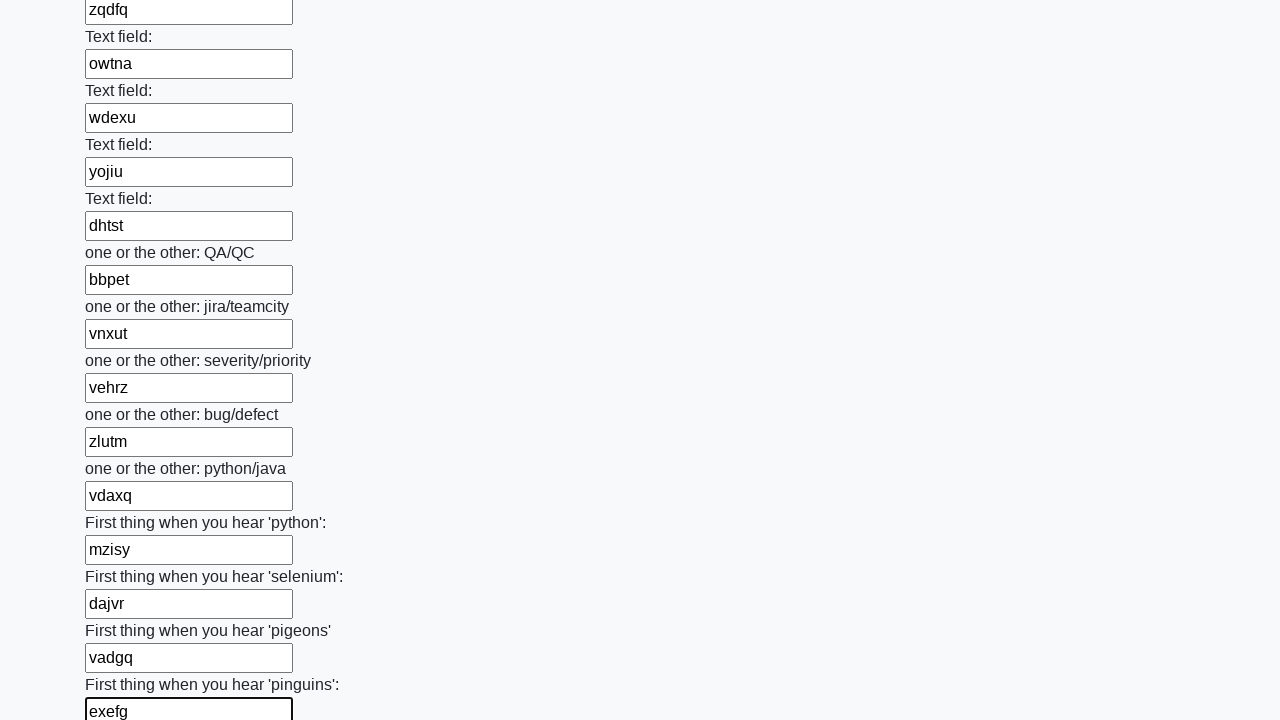

Filled a text field with random string 'fquqf' on input[type="text"] >> nth=96
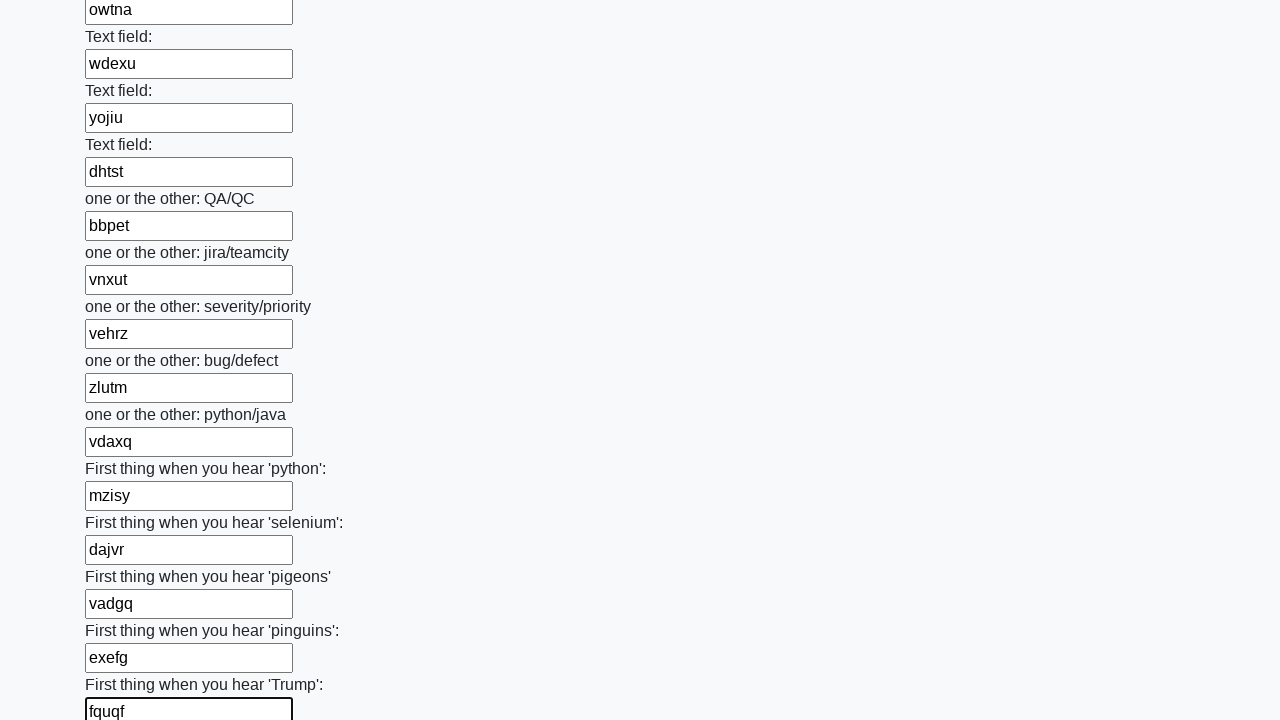

Filled a text field with random string 'zgzus' on input[type="text"] >> nth=97
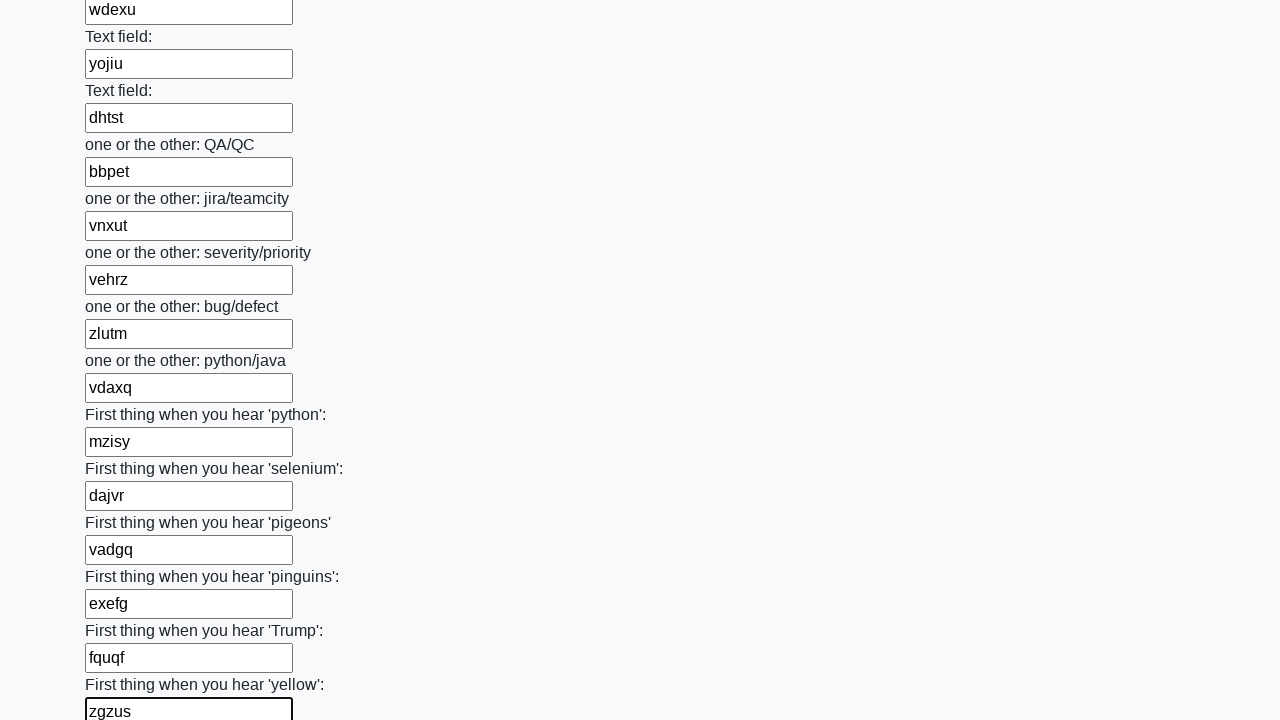

Filled a text field with random string 'jgrst' on input[type="text"] >> nth=98
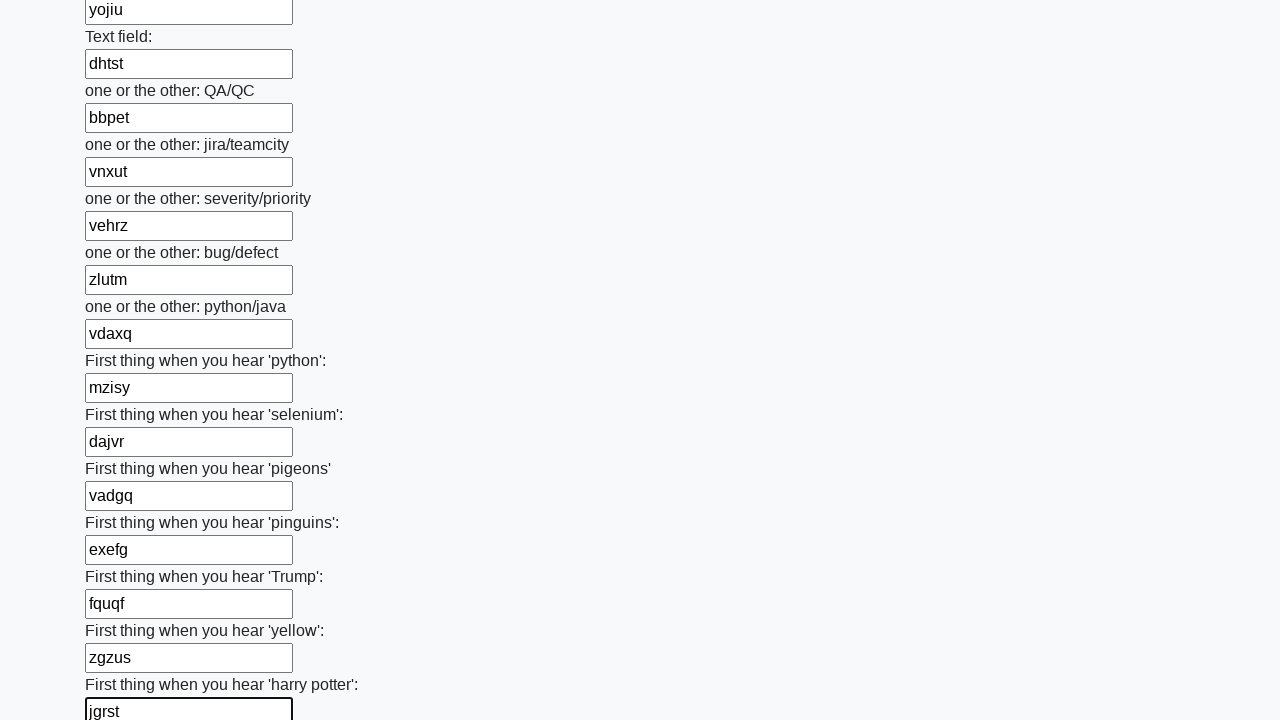

Filled a text field with random string 'zkgfl' on input[type="text"] >> nth=99
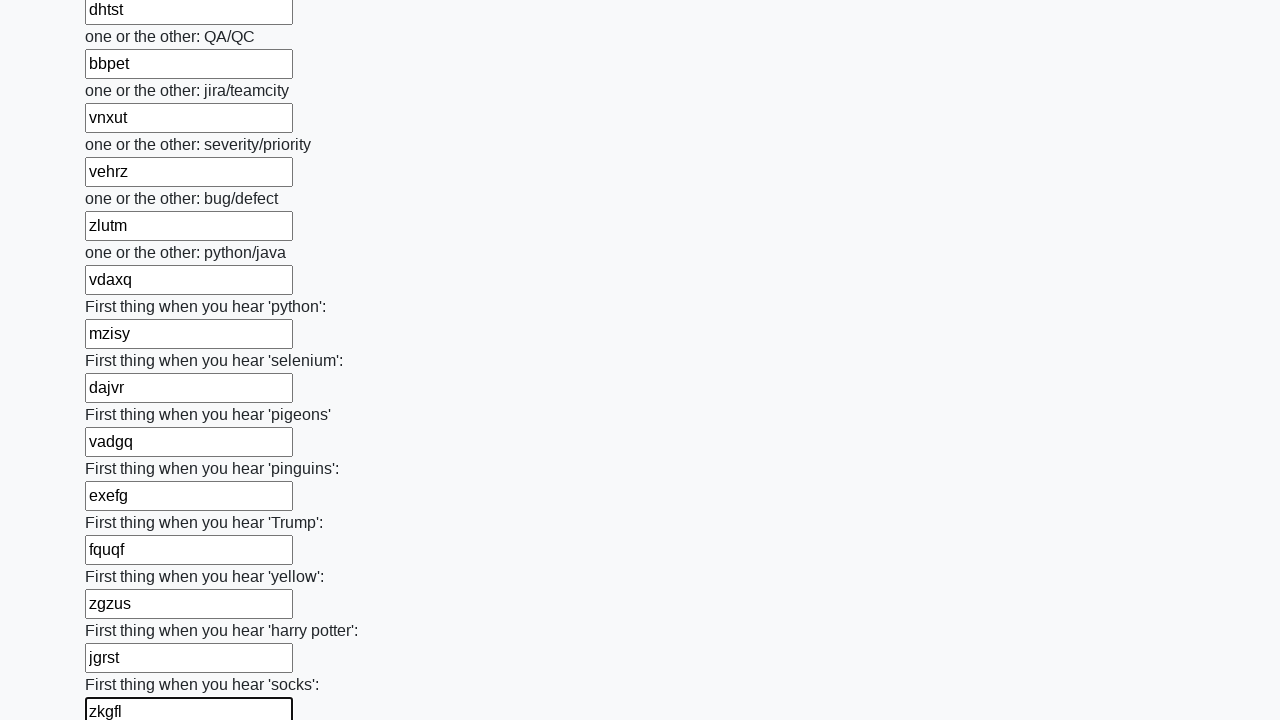

Clicked the submit button at (123, 611) on button.btn.btn-default
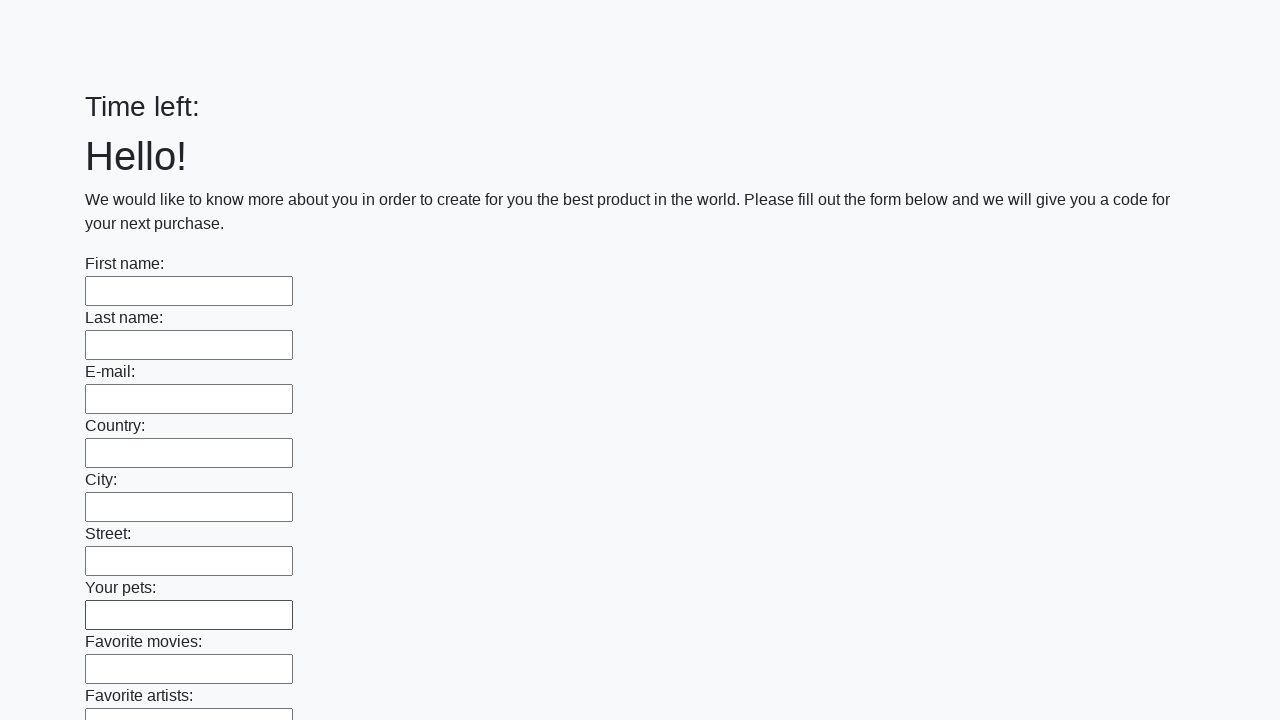

Waited 1 second for form submission to complete
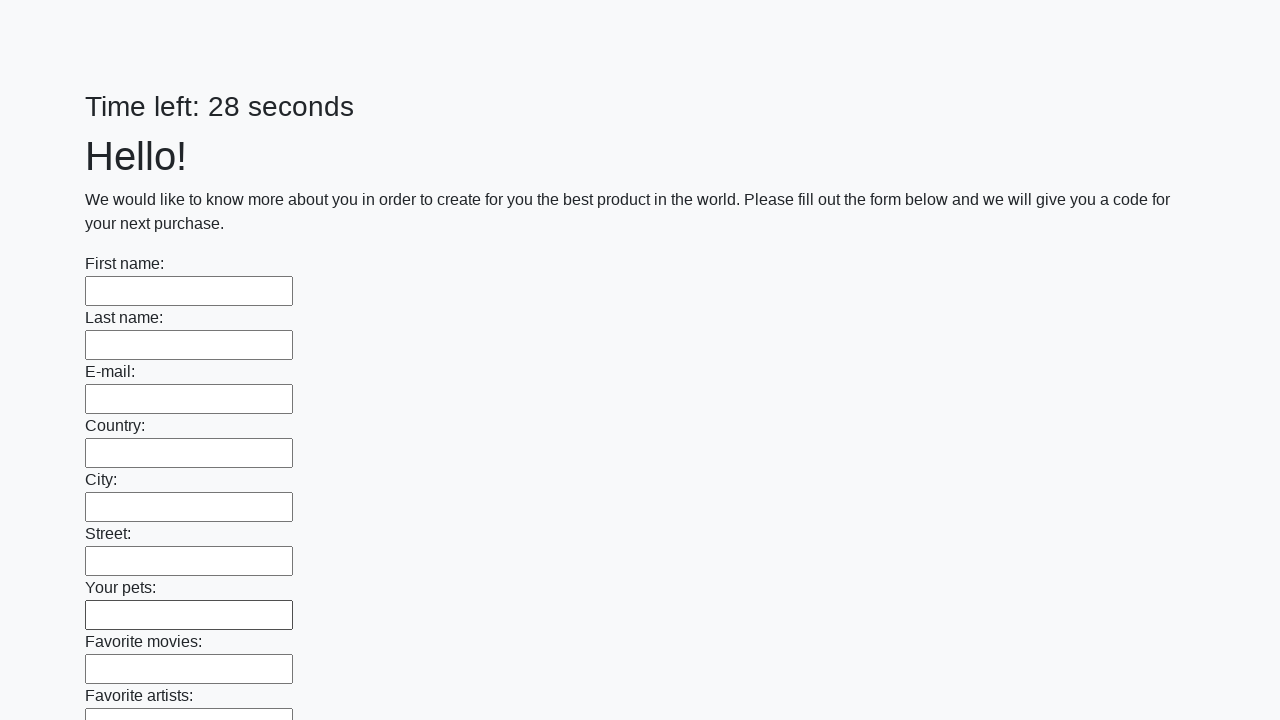

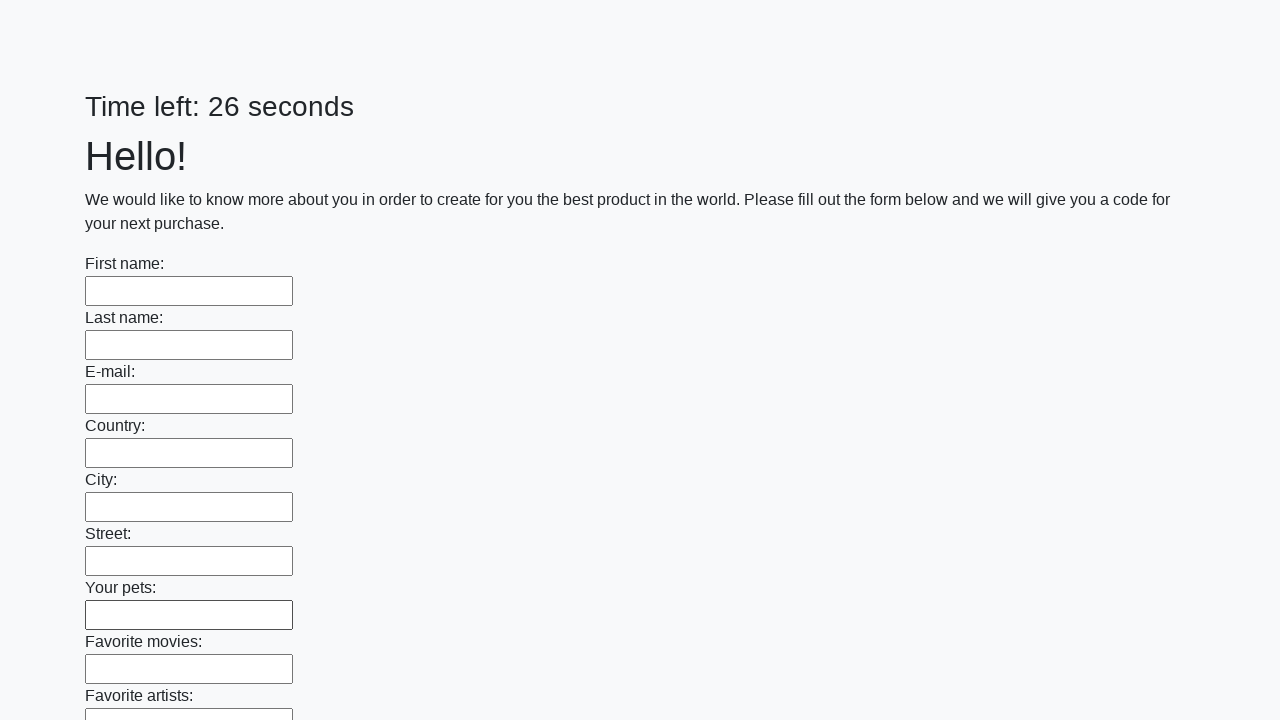